Tests filling a large form by entering "1" into all input fields and clicking the submit button

Starting URL: http://suninjuly.github.io/huge_form.html

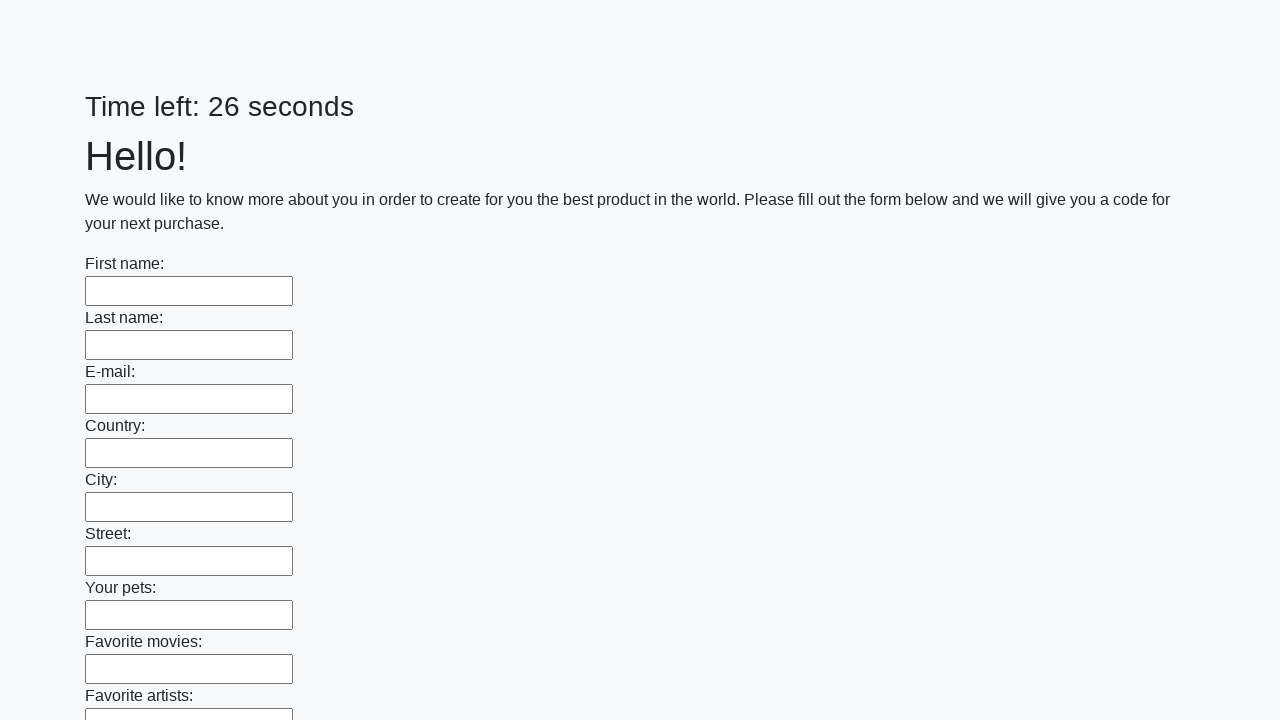

Navigated to huge form page
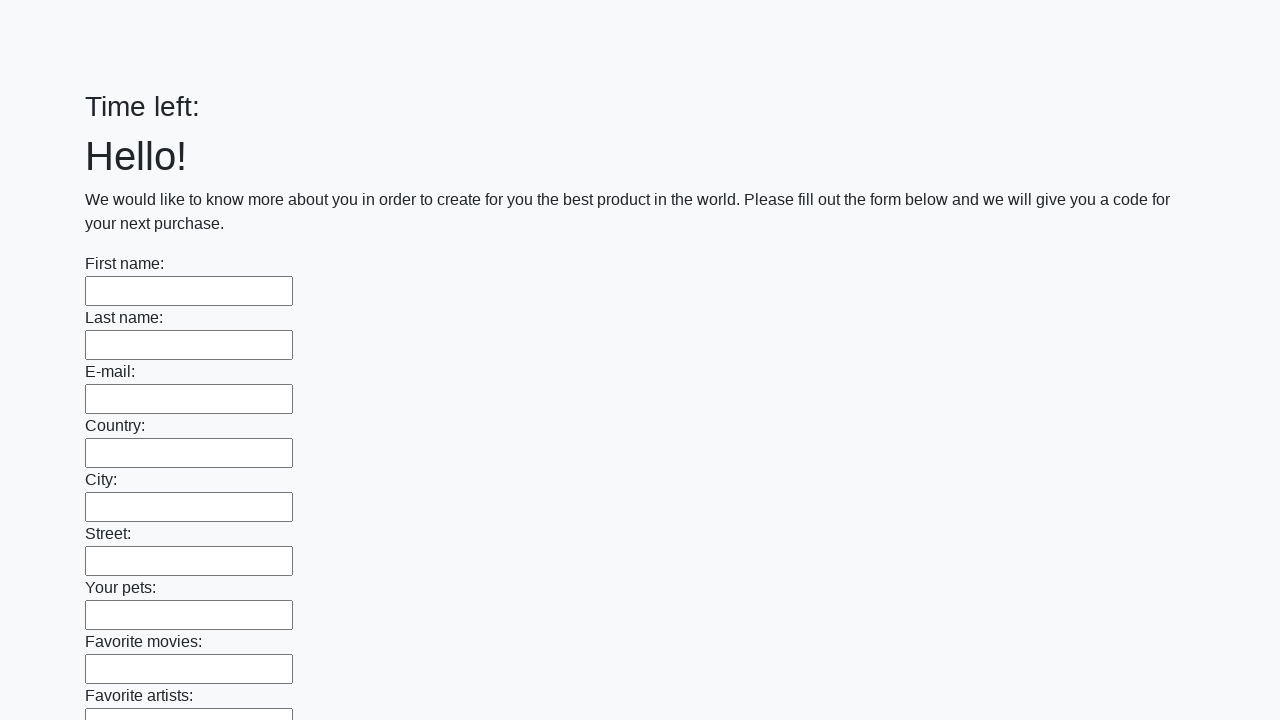

Filled input field with '1' on input >> nth=0
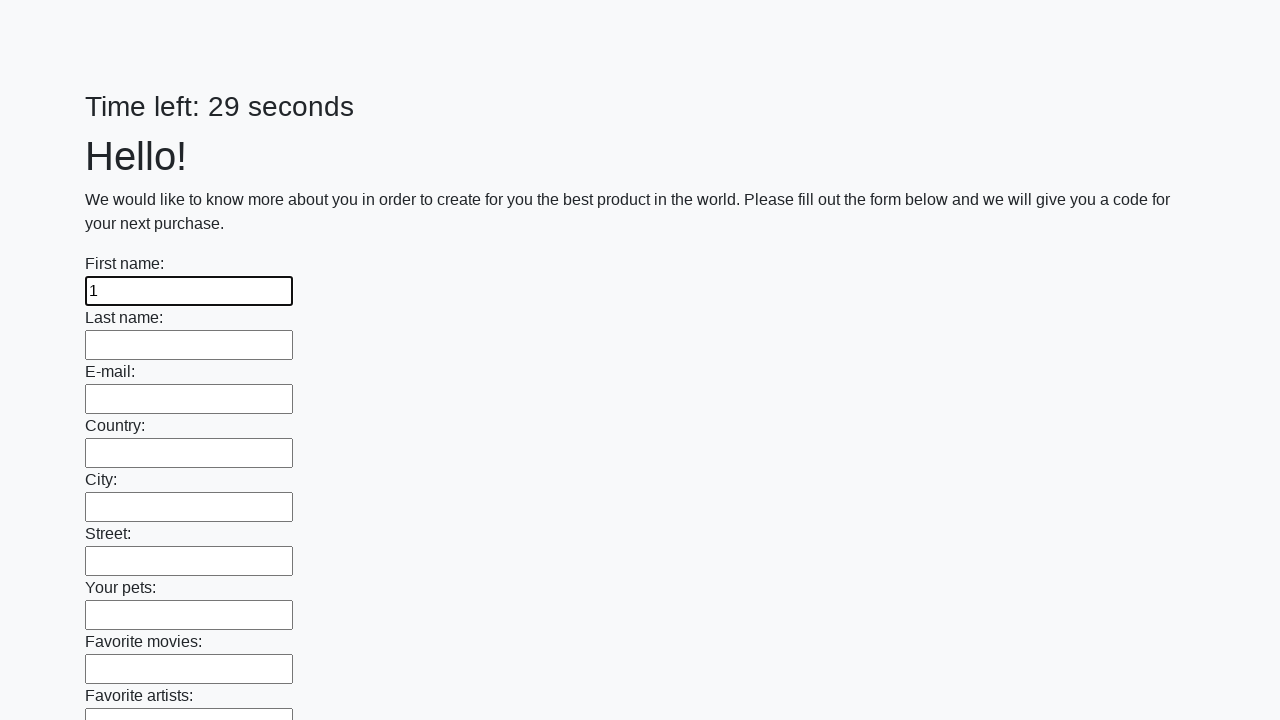

Filled input field with '1' on input >> nth=1
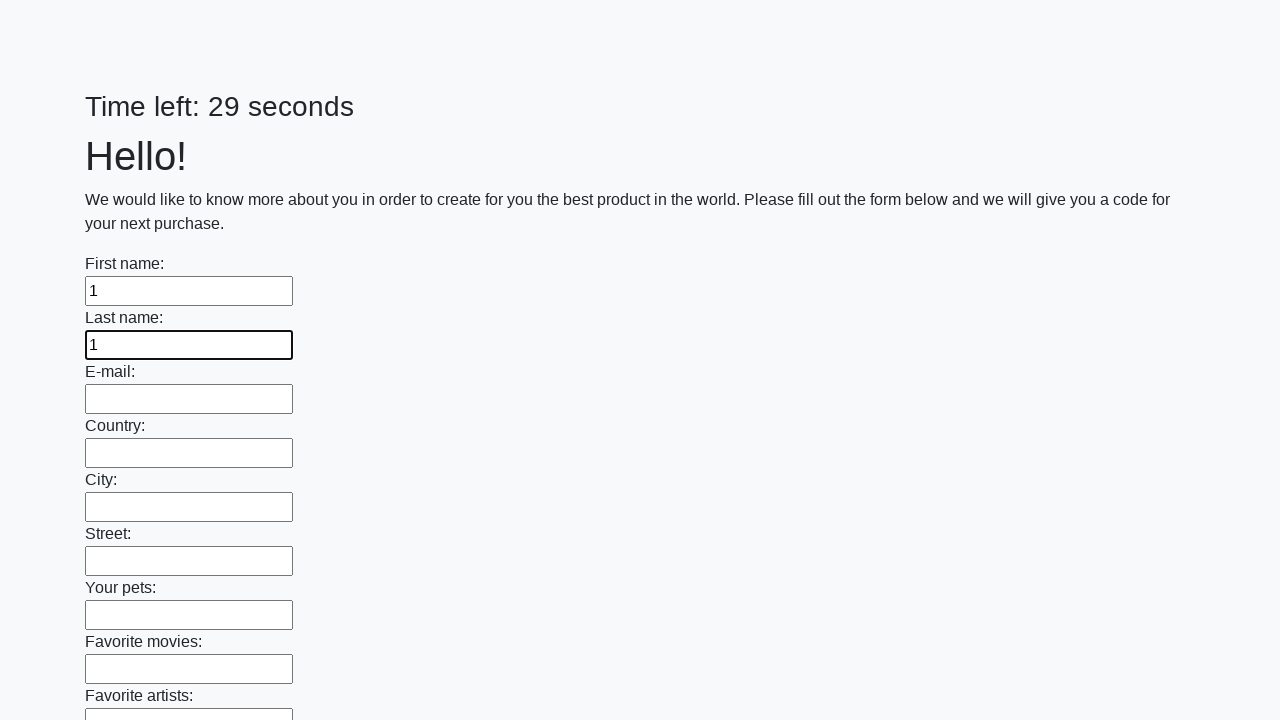

Filled input field with '1' on input >> nth=2
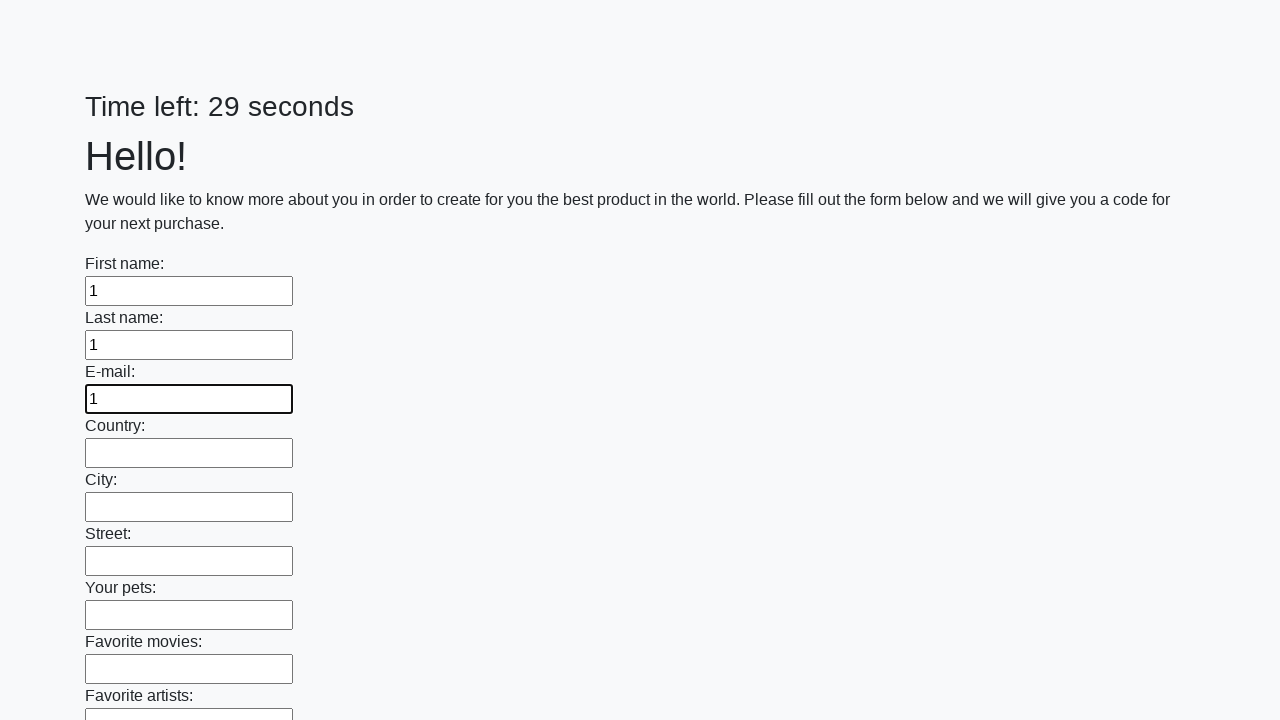

Filled input field with '1' on input >> nth=3
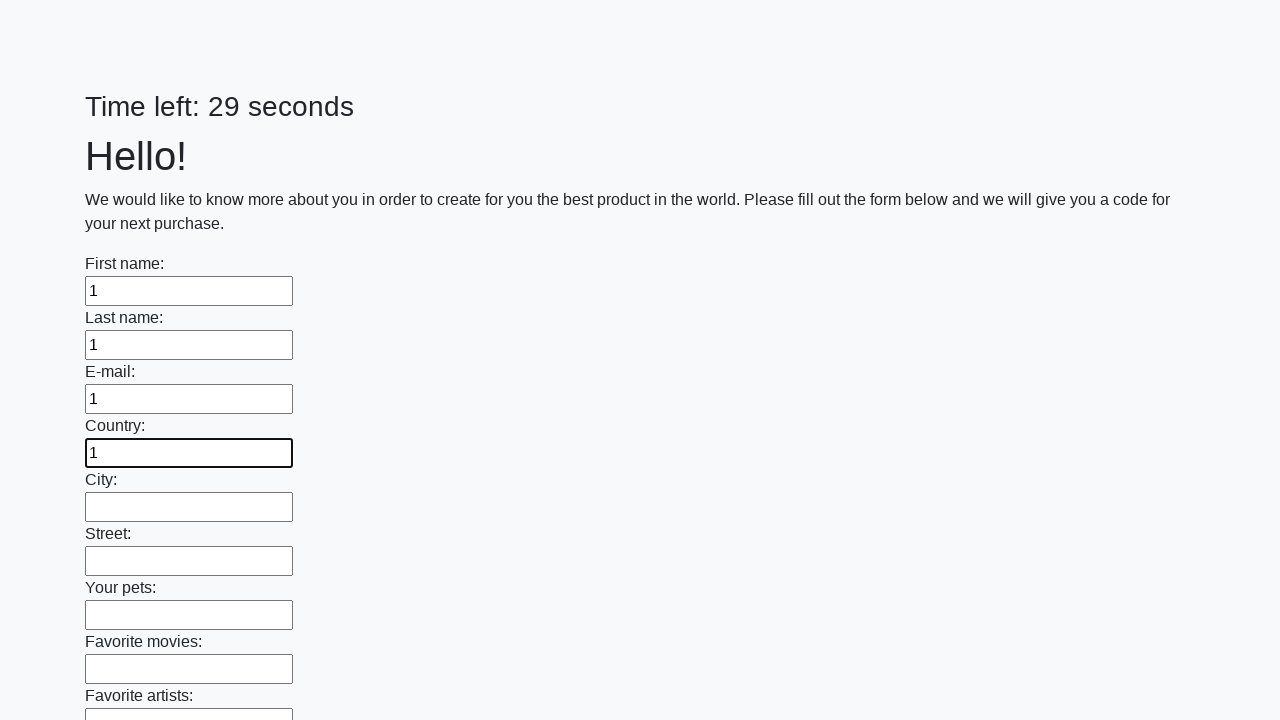

Filled input field with '1' on input >> nth=4
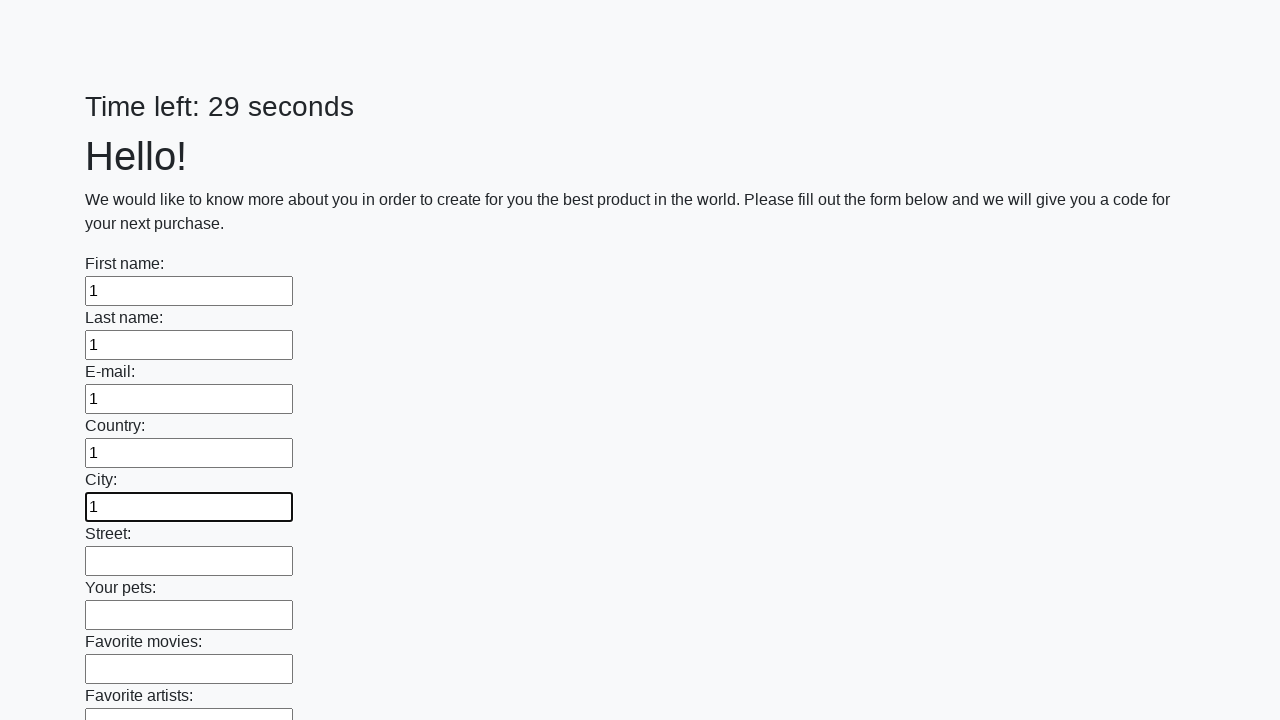

Filled input field with '1' on input >> nth=5
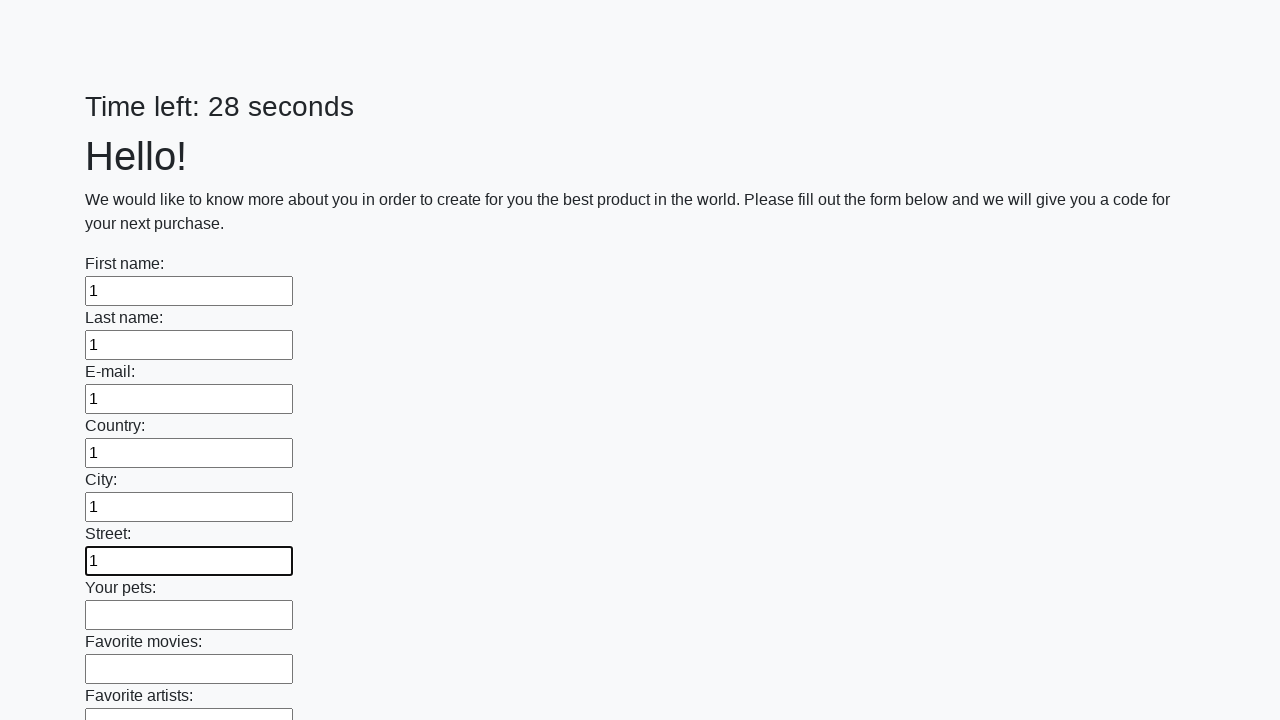

Filled input field with '1' on input >> nth=6
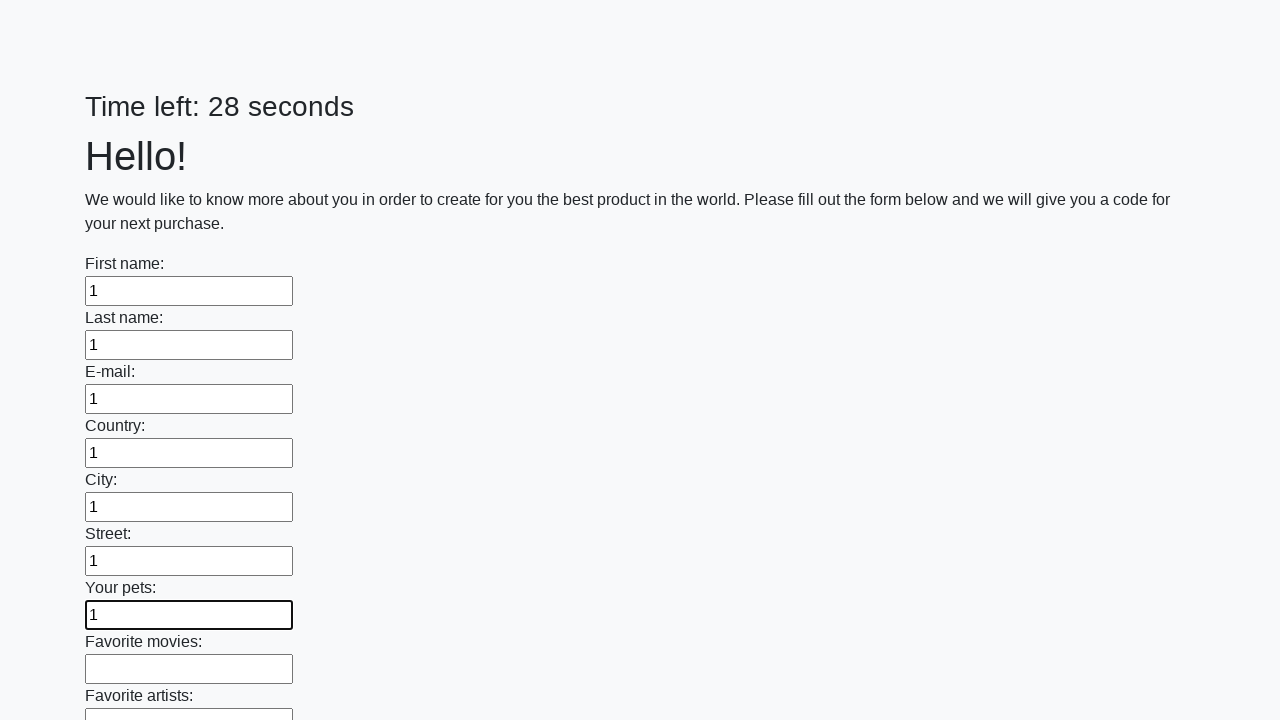

Filled input field with '1' on input >> nth=7
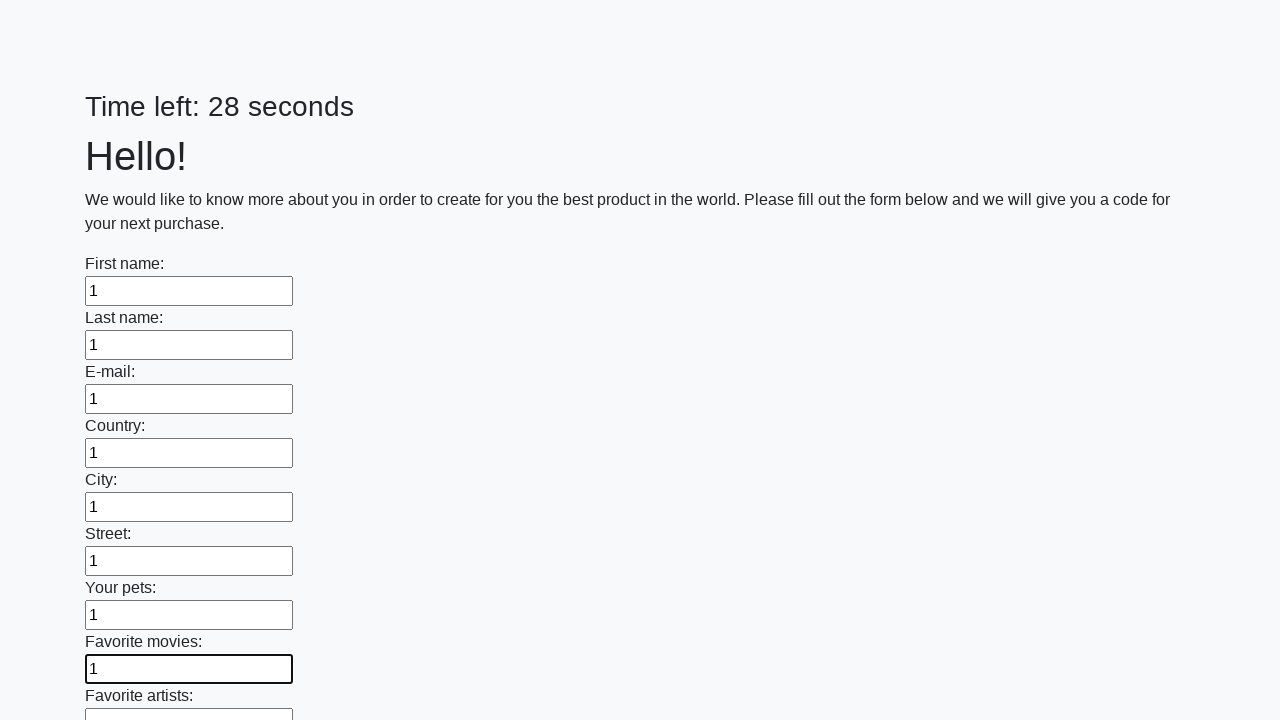

Filled input field with '1' on input >> nth=8
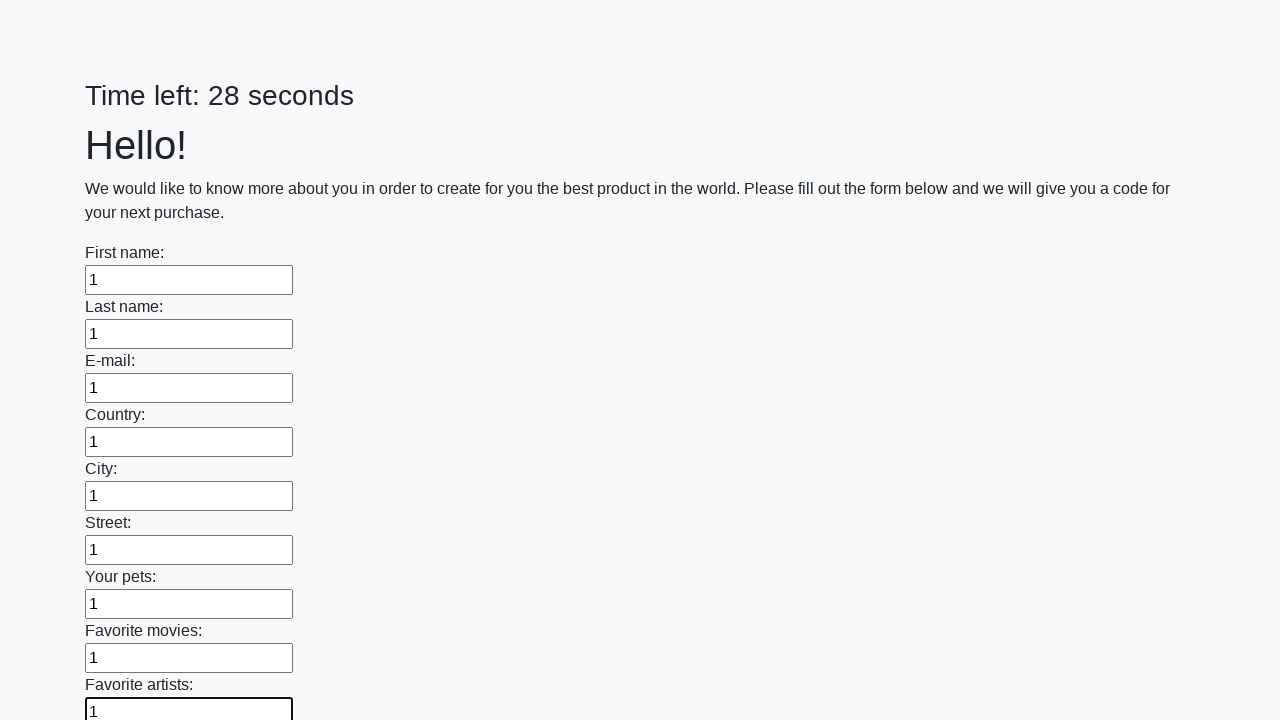

Filled input field with '1' on input >> nth=9
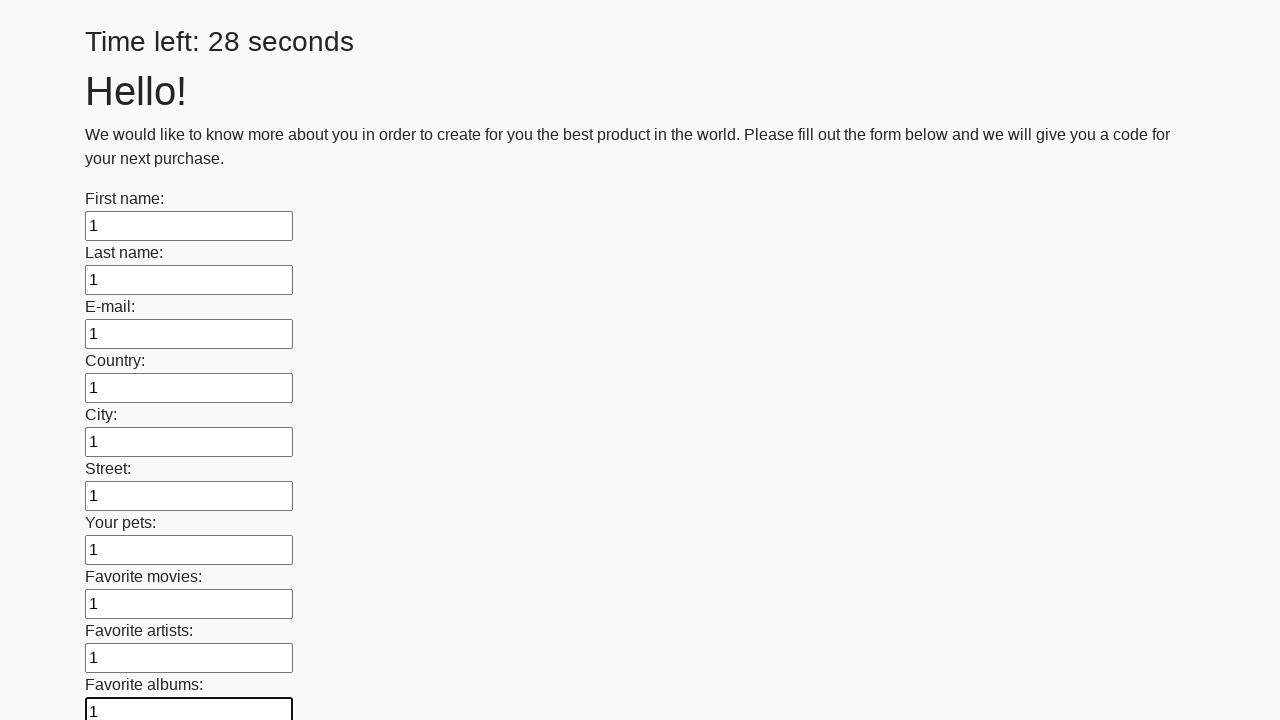

Filled input field with '1' on input >> nth=10
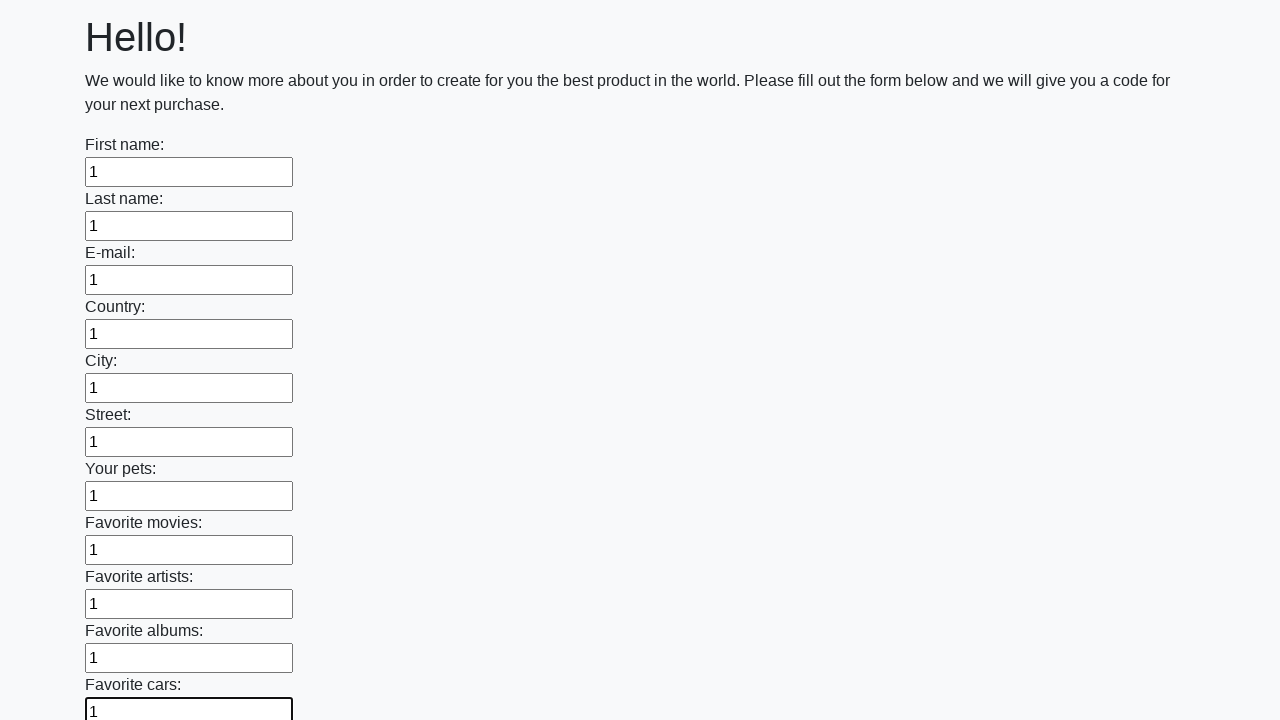

Filled input field with '1' on input >> nth=11
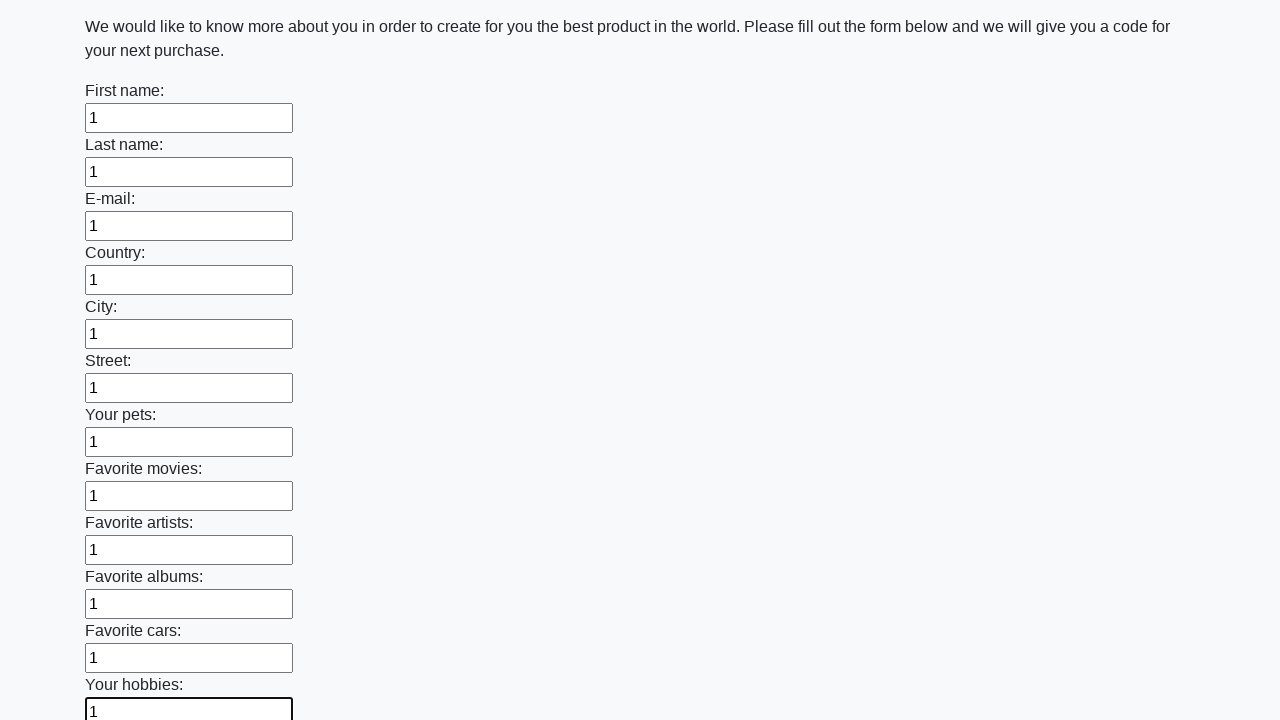

Filled input field with '1' on input >> nth=12
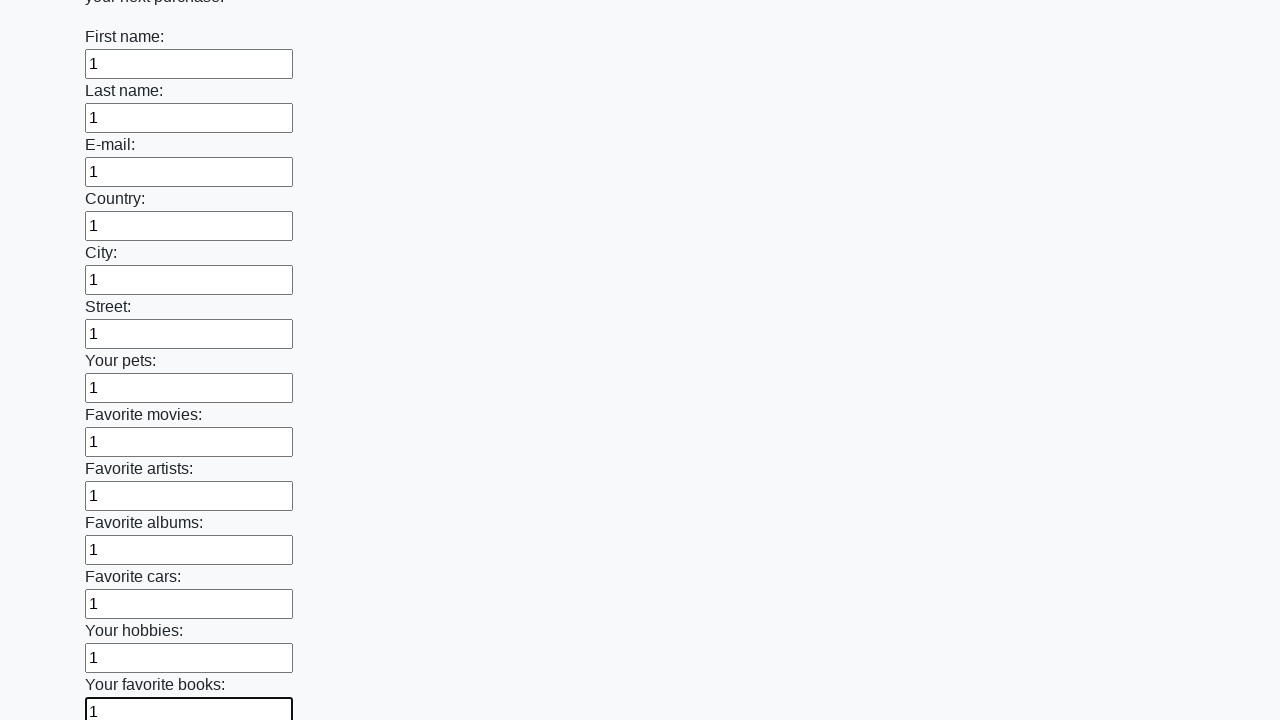

Filled input field with '1' on input >> nth=13
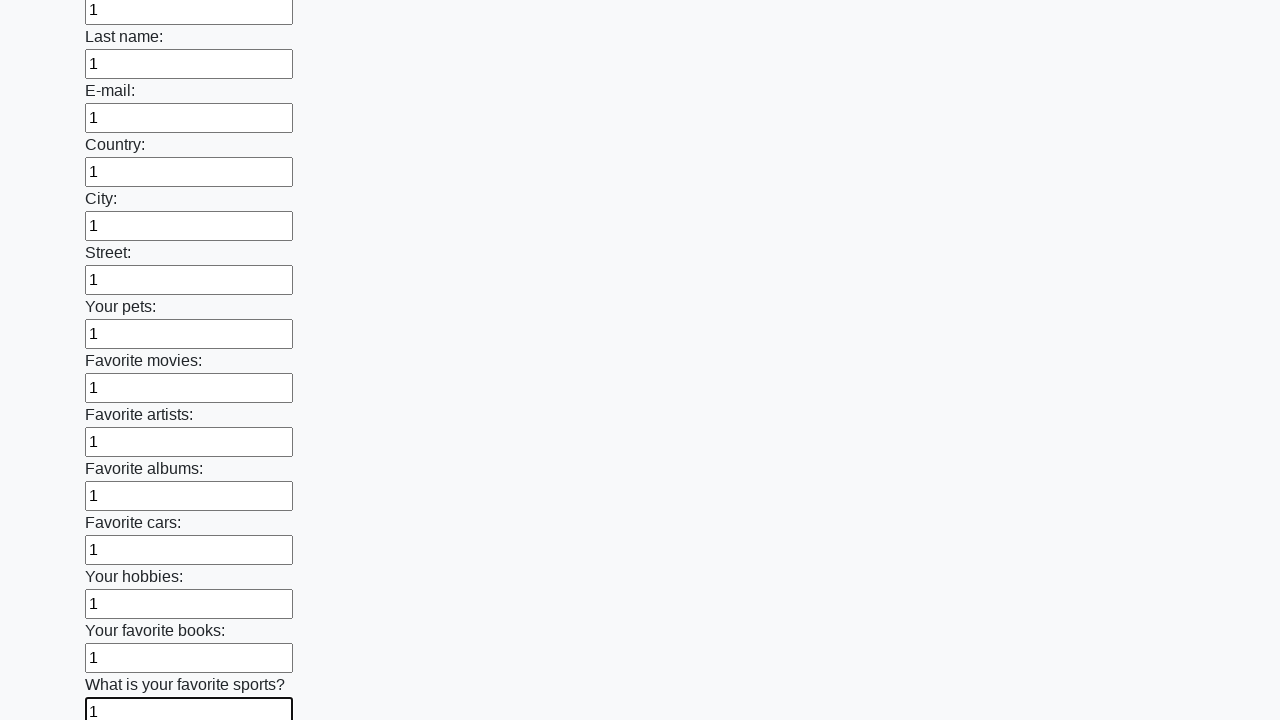

Filled input field with '1' on input >> nth=14
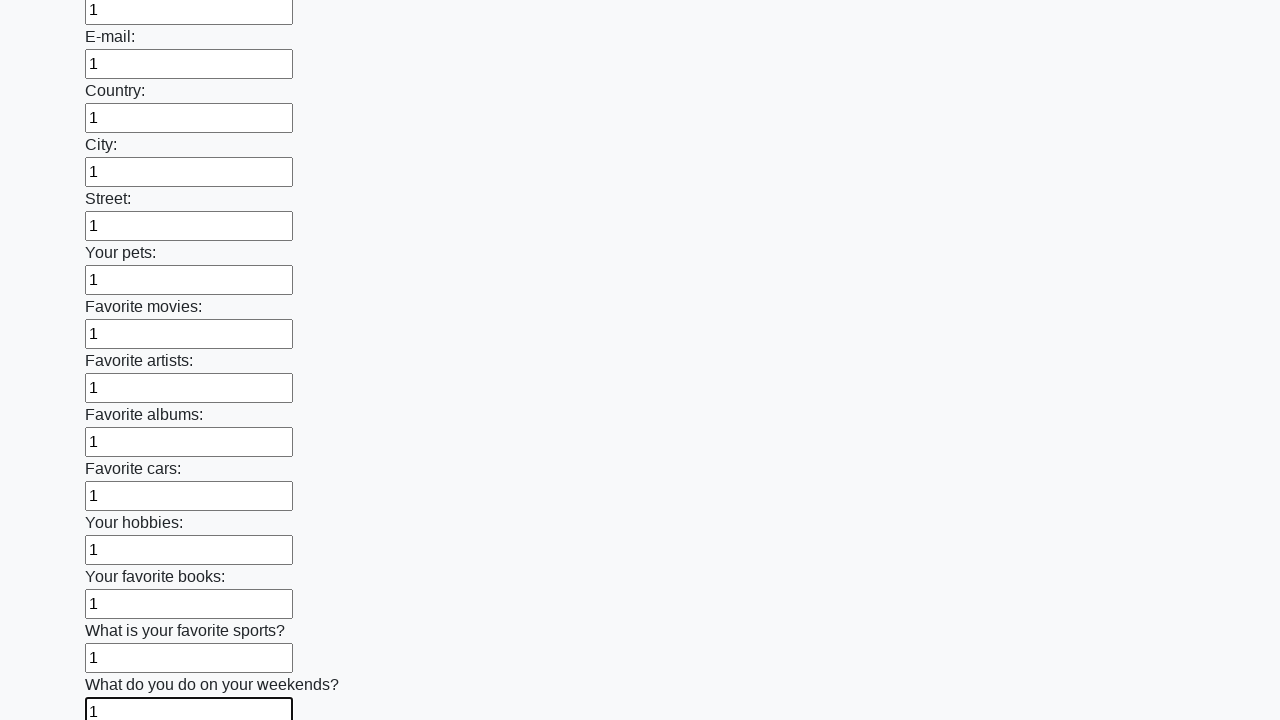

Filled input field with '1' on input >> nth=15
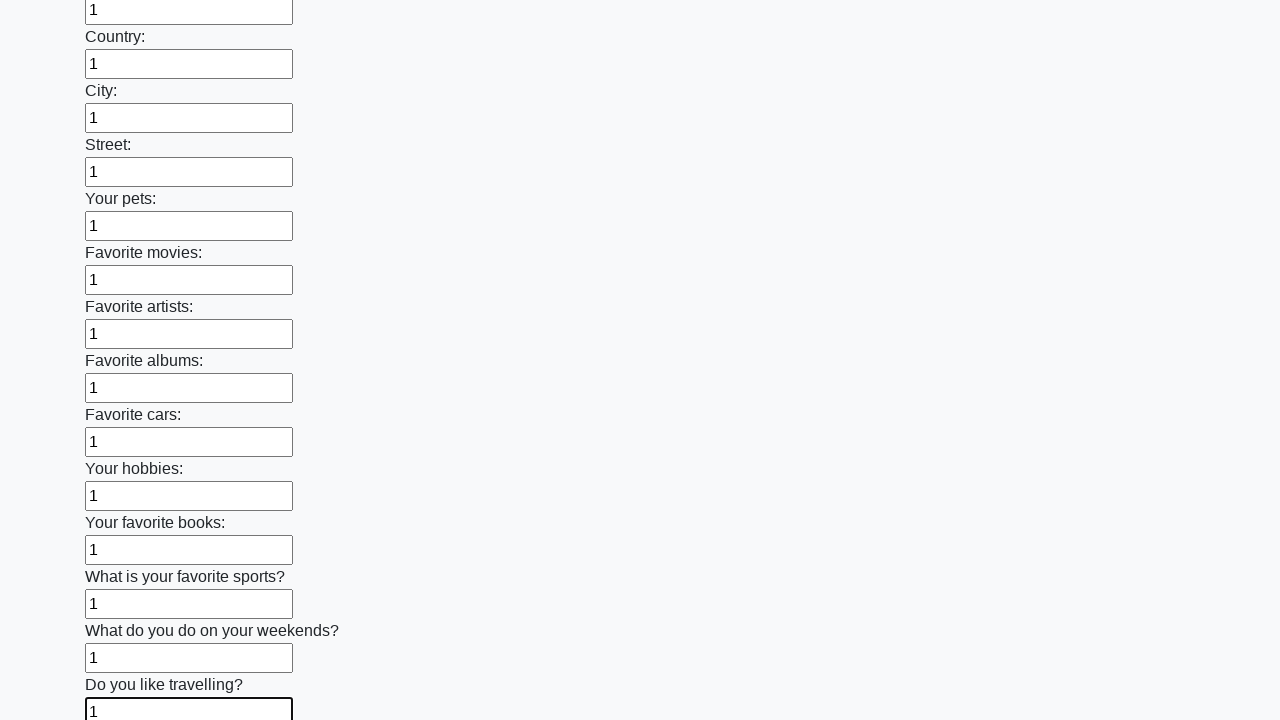

Filled input field with '1' on input >> nth=16
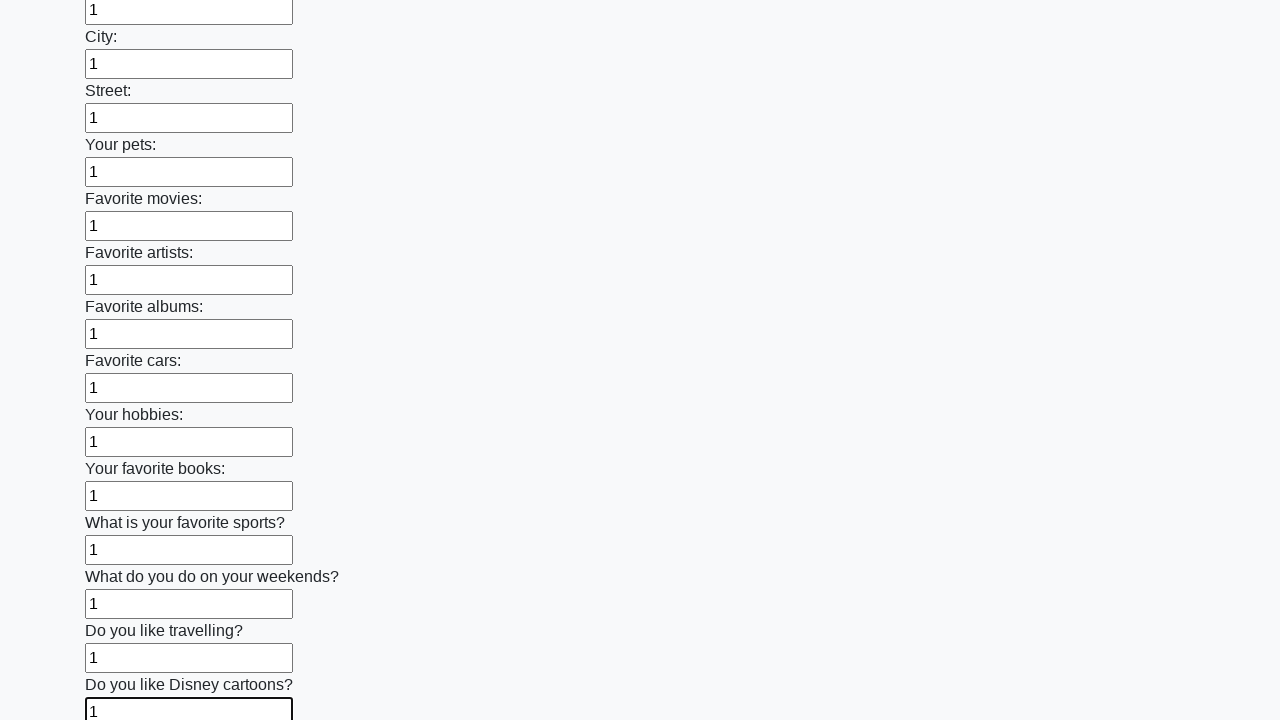

Filled input field with '1' on input >> nth=17
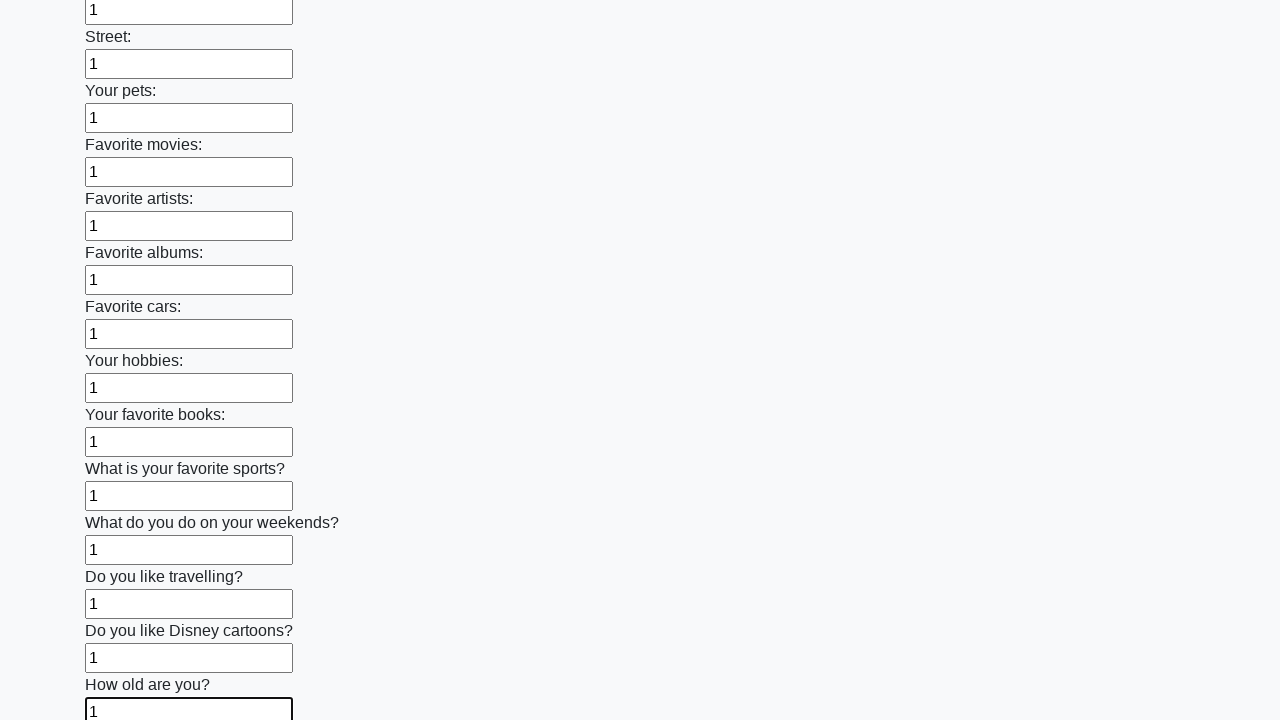

Filled input field with '1' on input >> nth=18
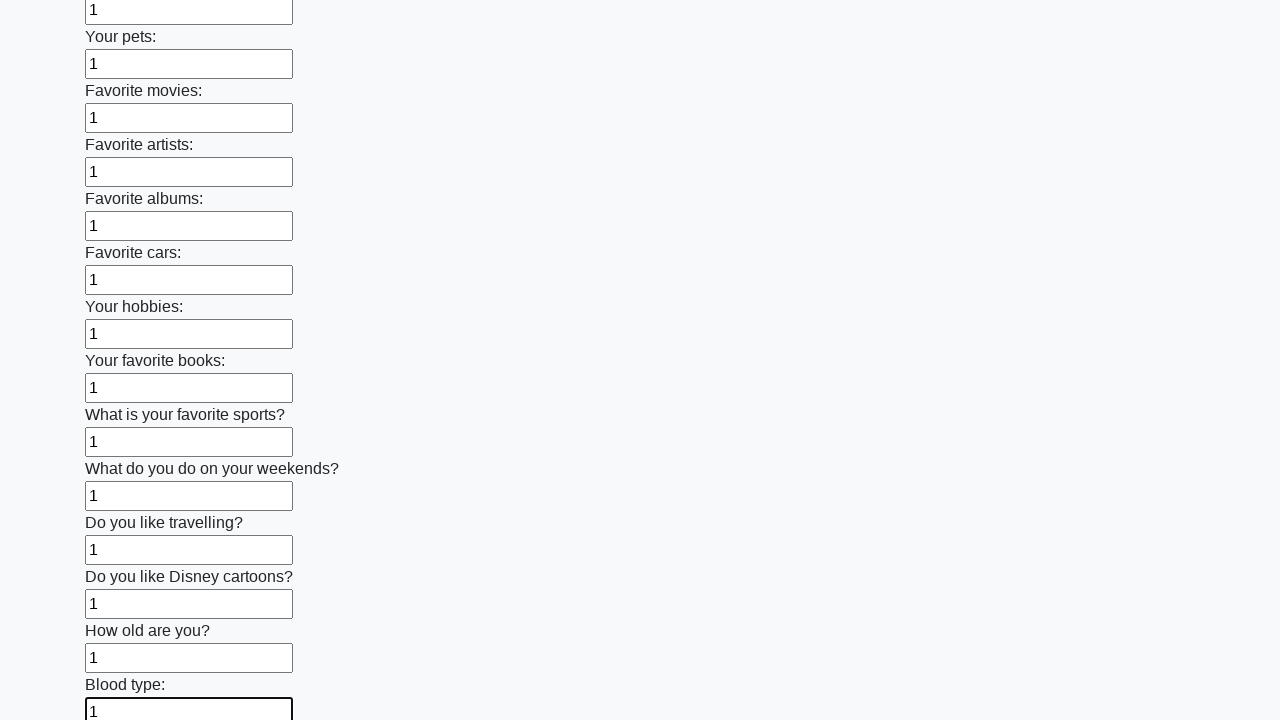

Filled input field with '1' on input >> nth=19
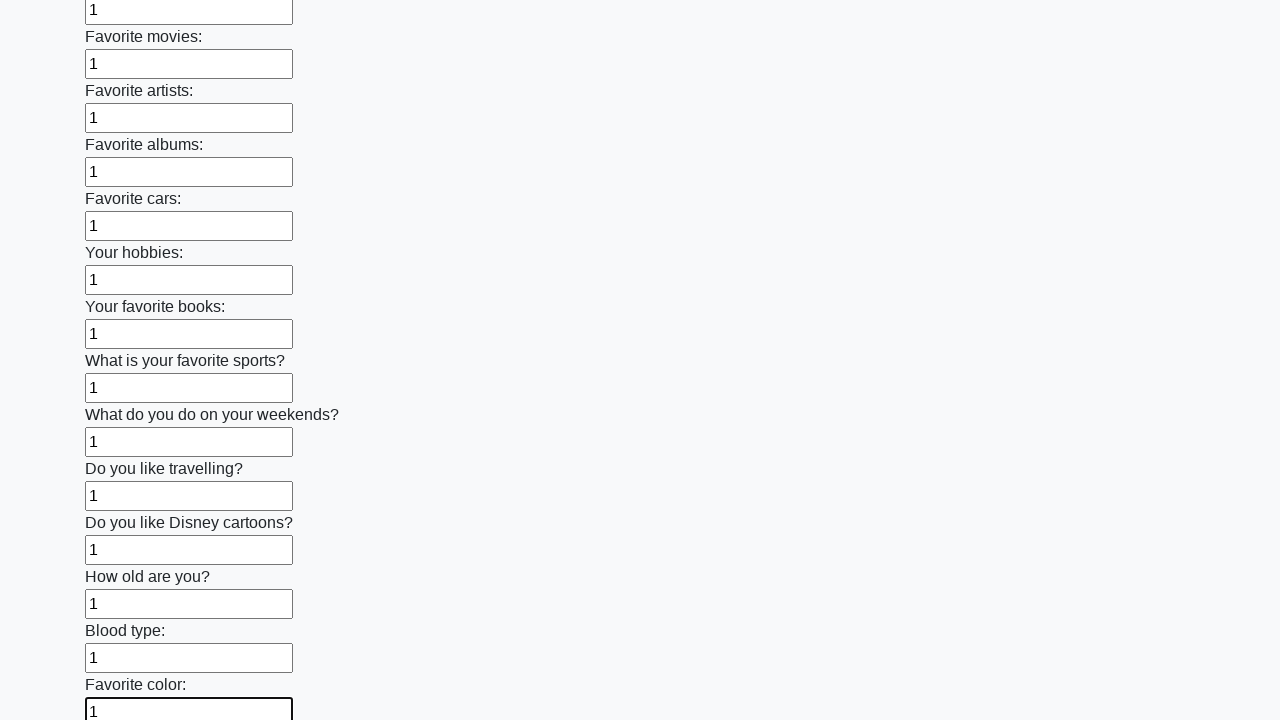

Filled input field with '1' on input >> nth=20
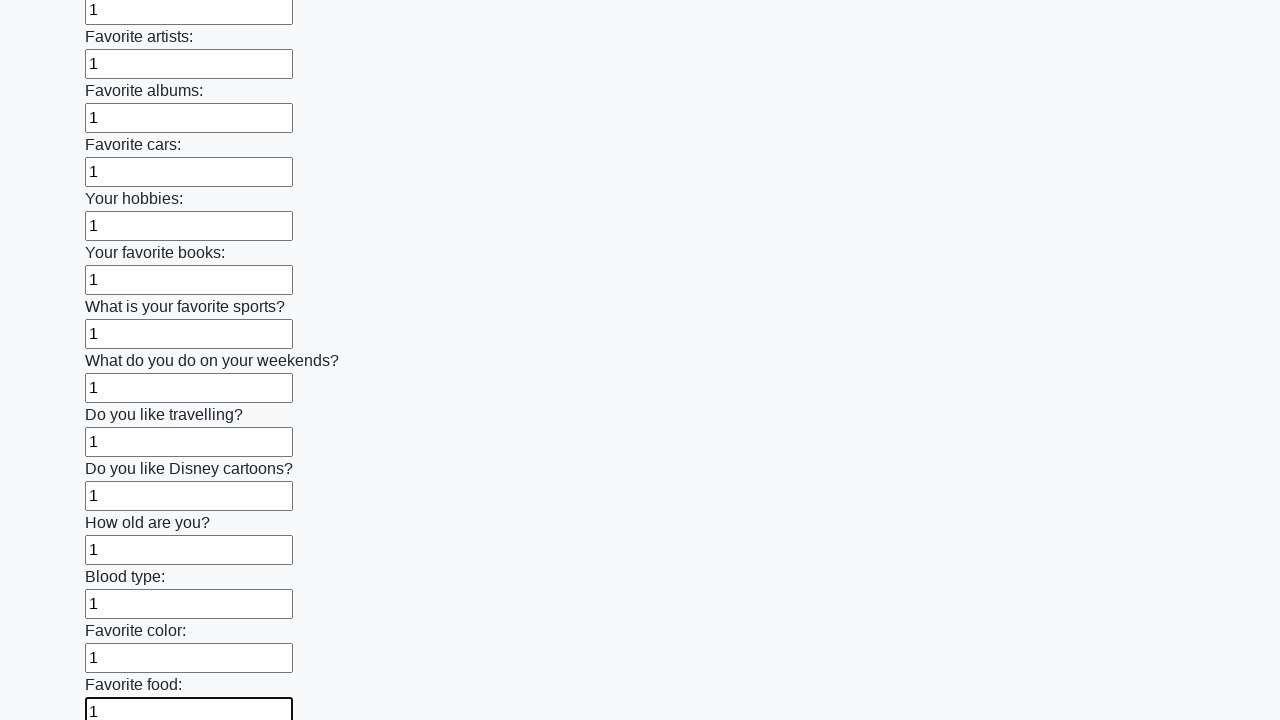

Filled input field with '1' on input >> nth=21
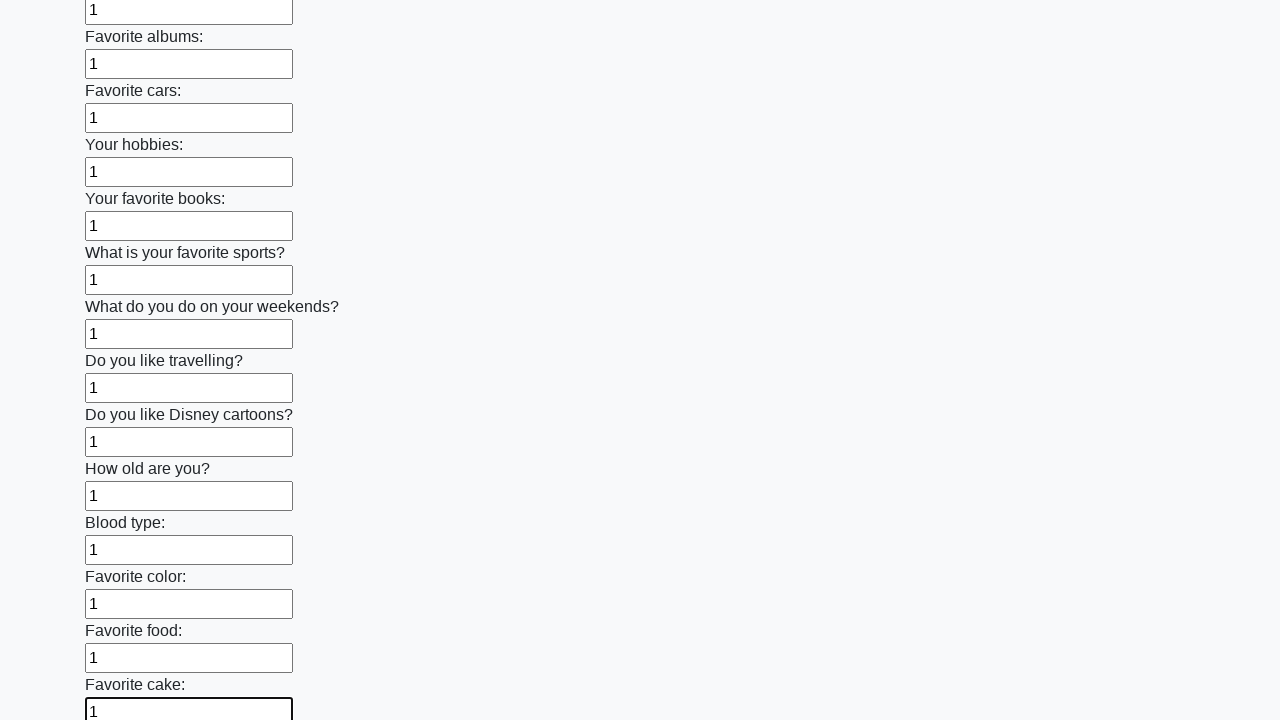

Filled input field with '1' on input >> nth=22
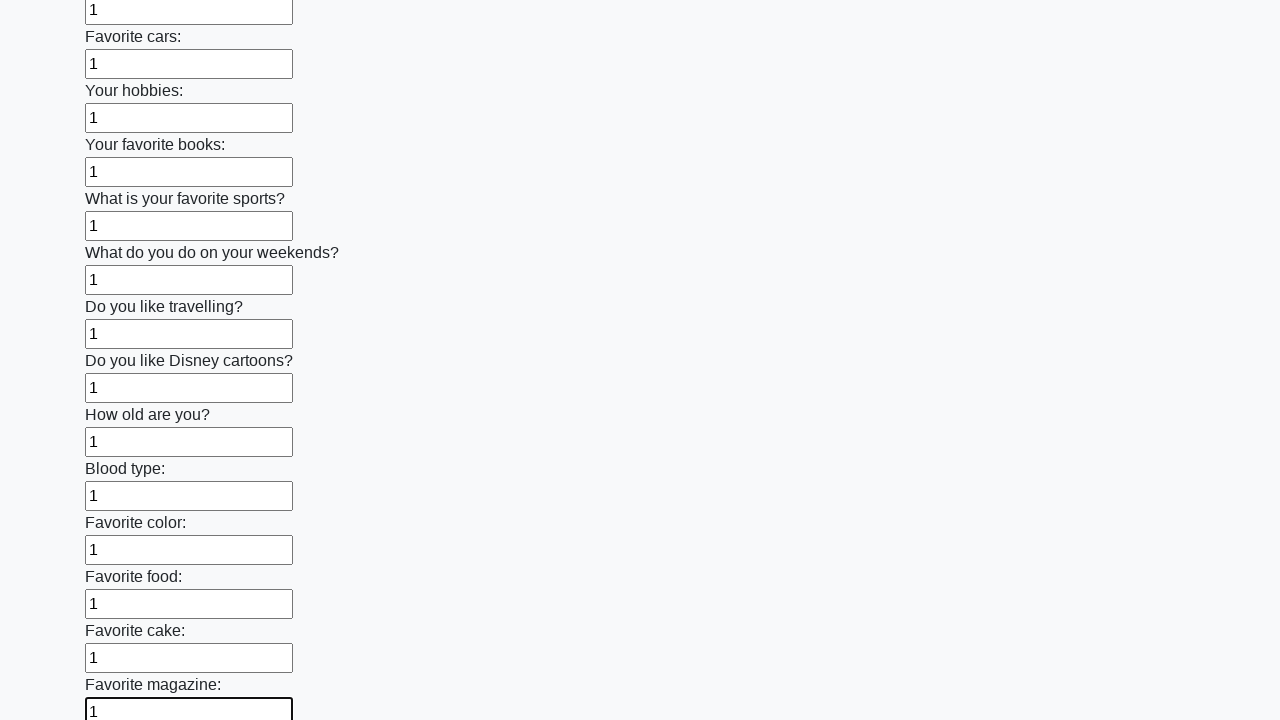

Filled input field with '1' on input >> nth=23
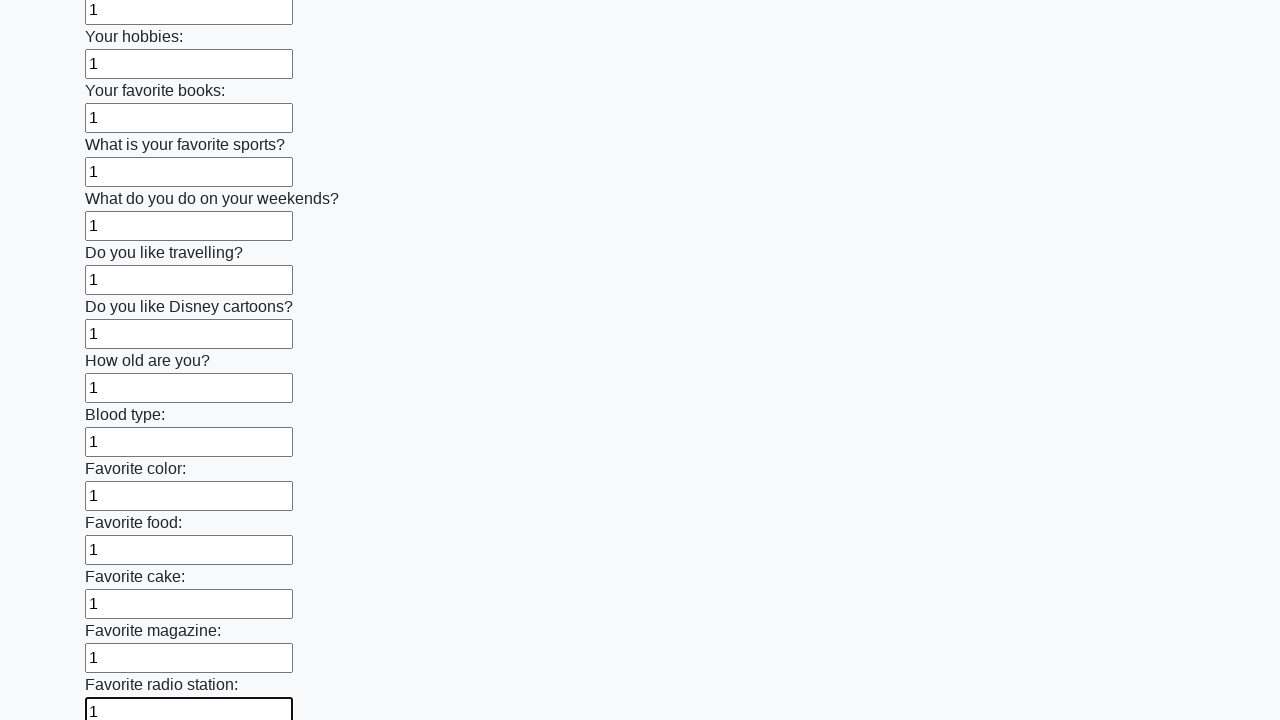

Filled input field with '1' on input >> nth=24
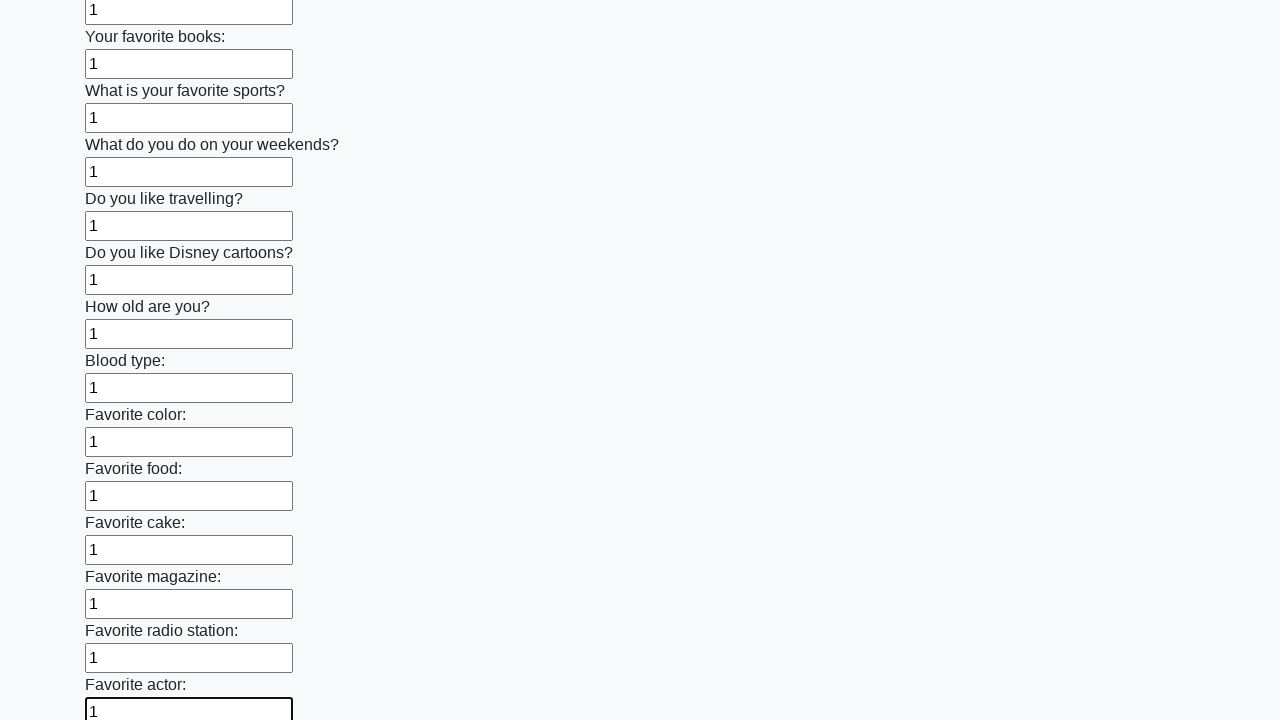

Filled input field with '1' on input >> nth=25
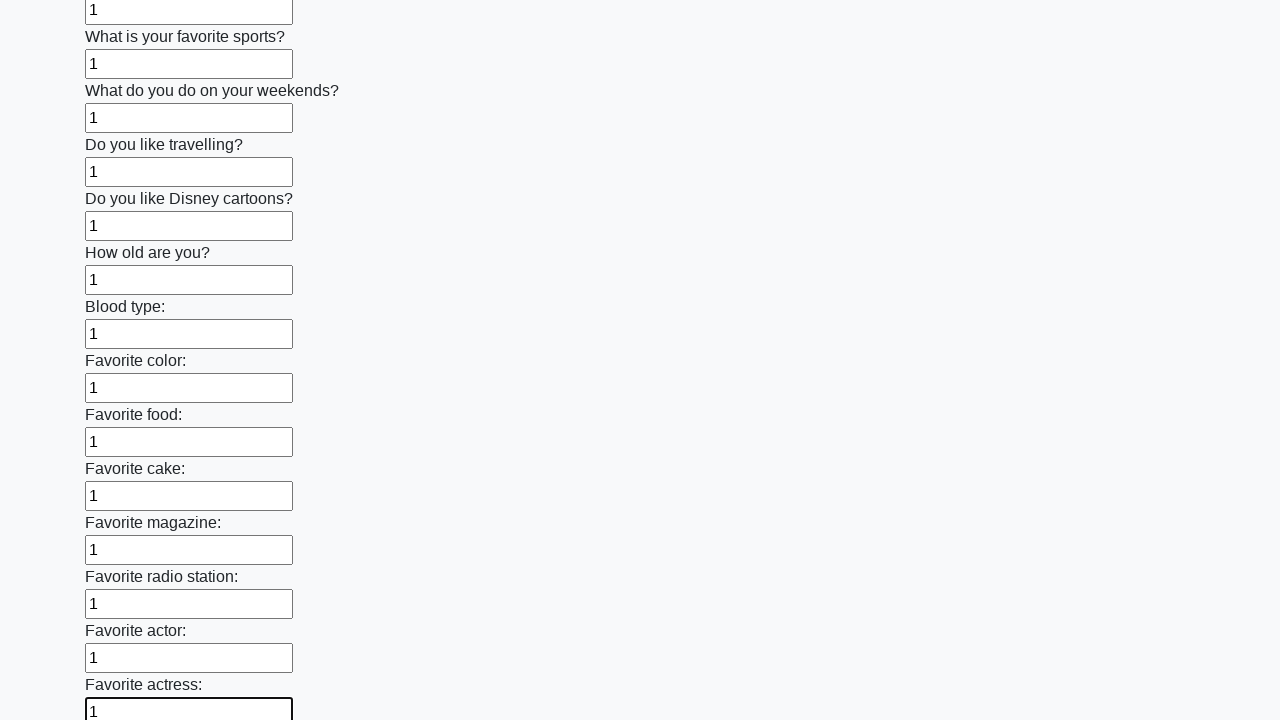

Filled input field with '1' on input >> nth=26
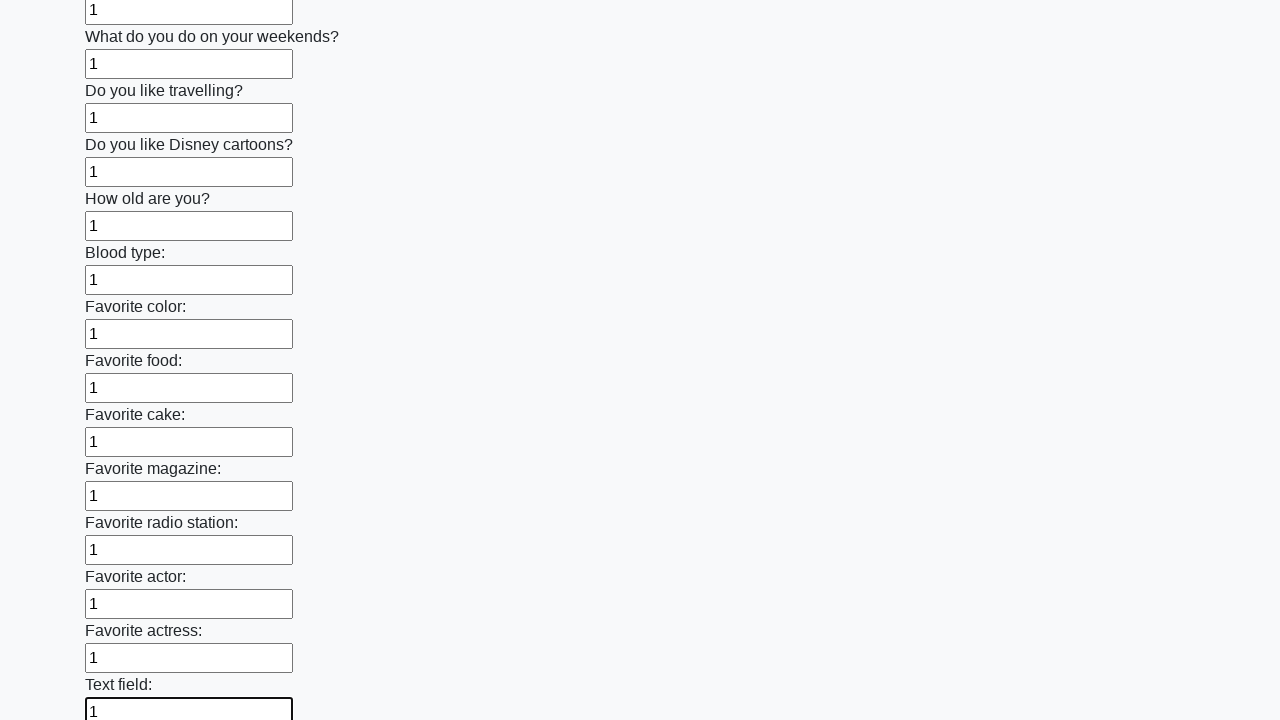

Filled input field with '1' on input >> nth=27
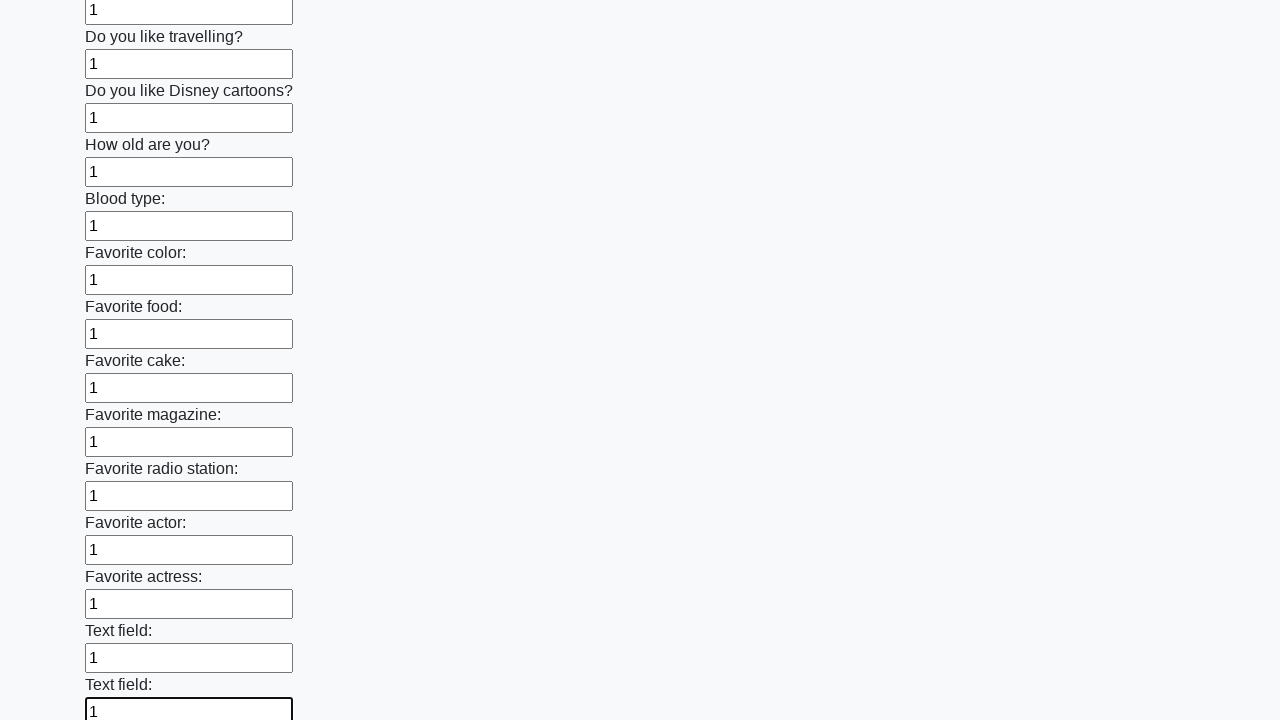

Filled input field with '1' on input >> nth=28
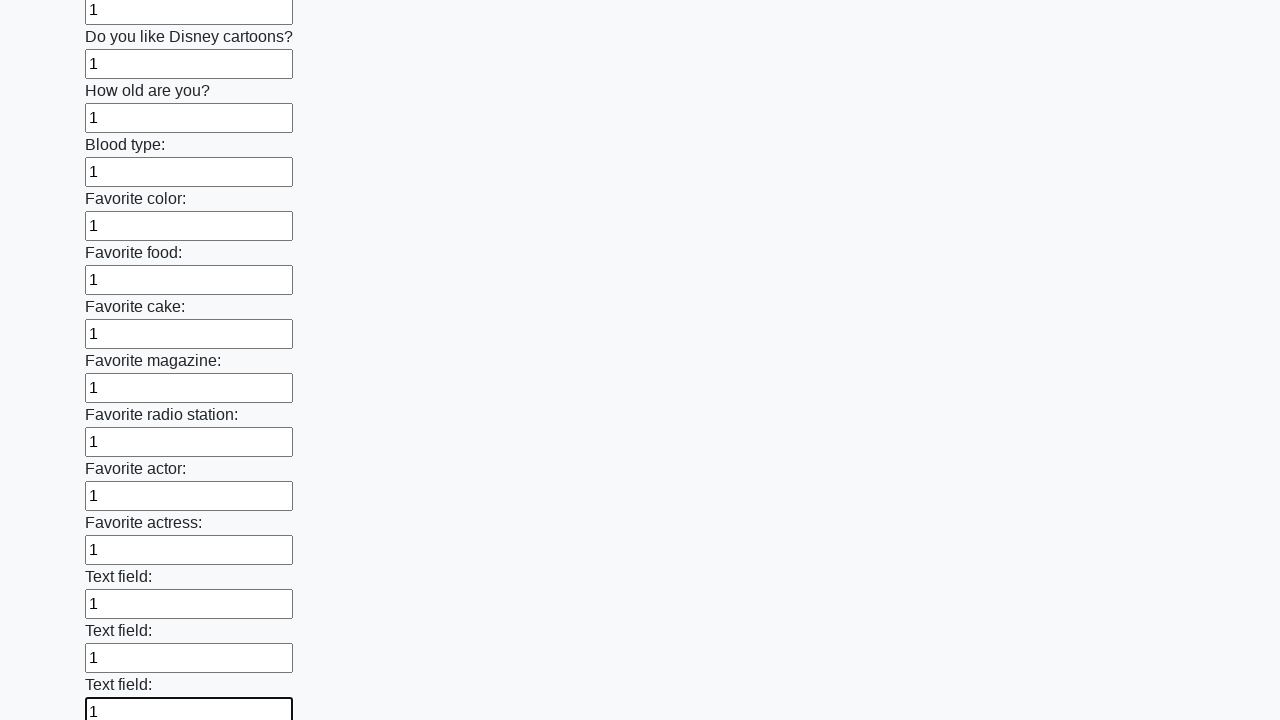

Filled input field with '1' on input >> nth=29
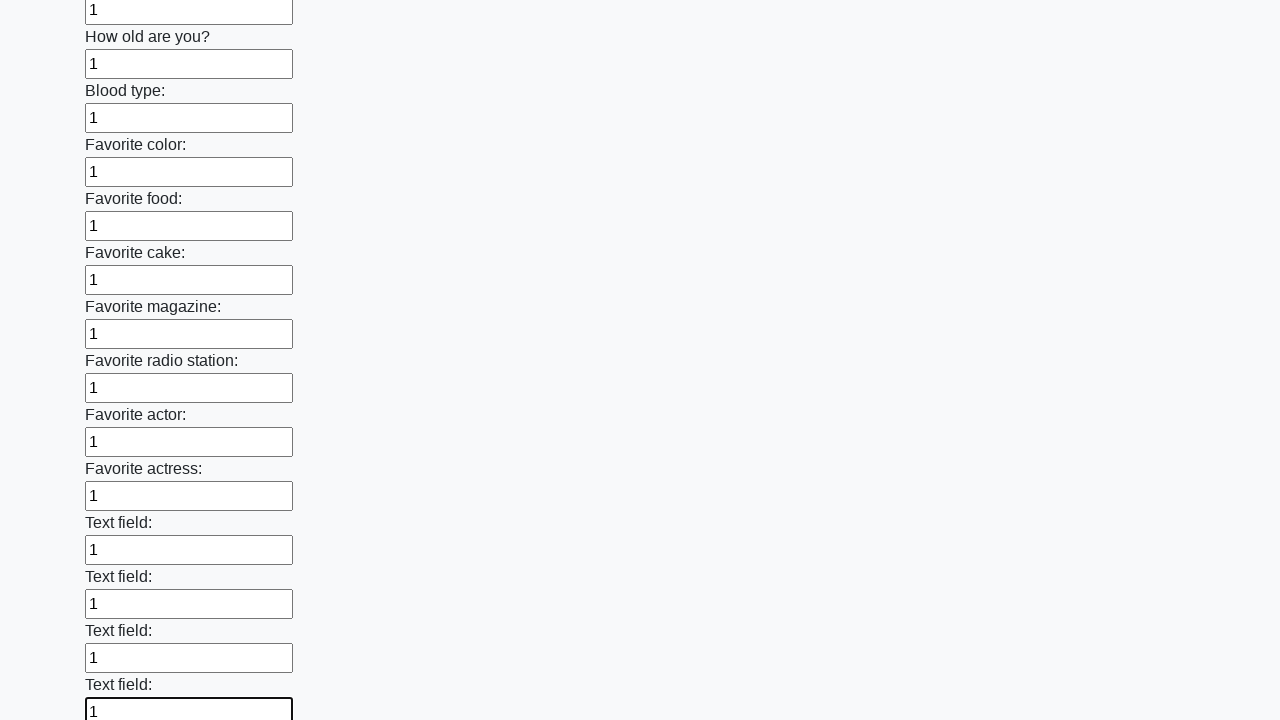

Filled input field with '1' on input >> nth=30
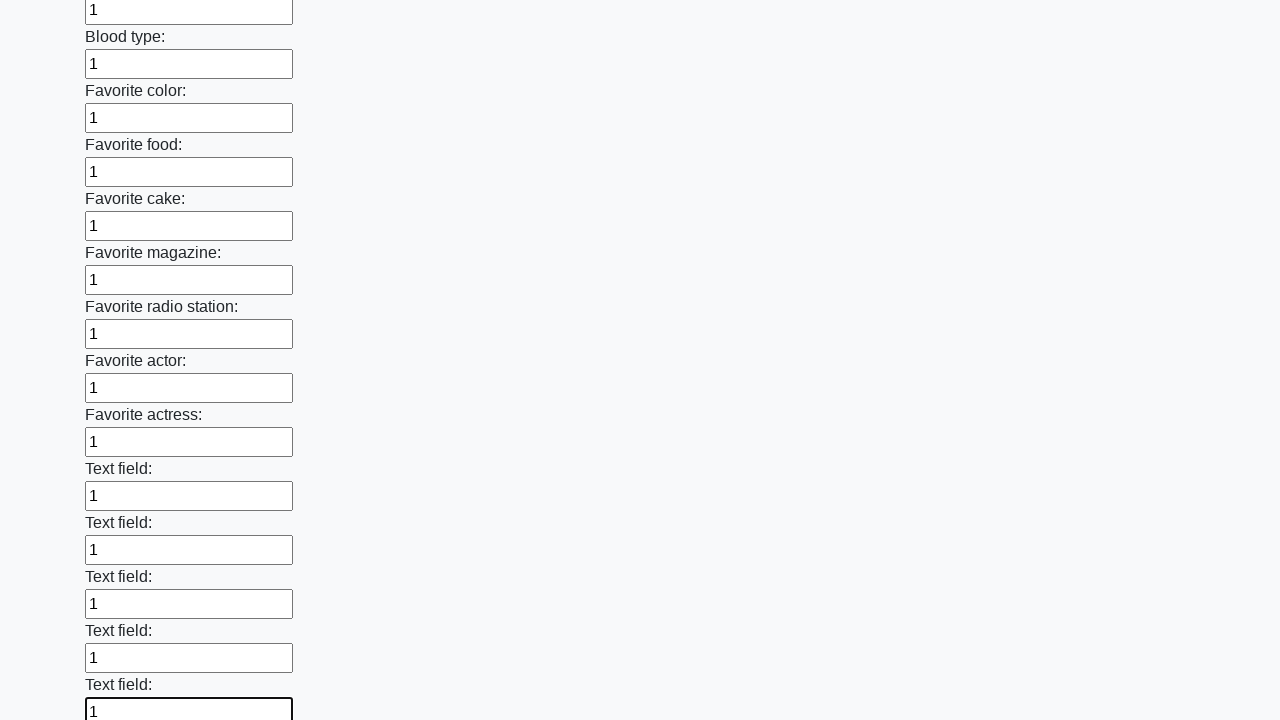

Filled input field with '1' on input >> nth=31
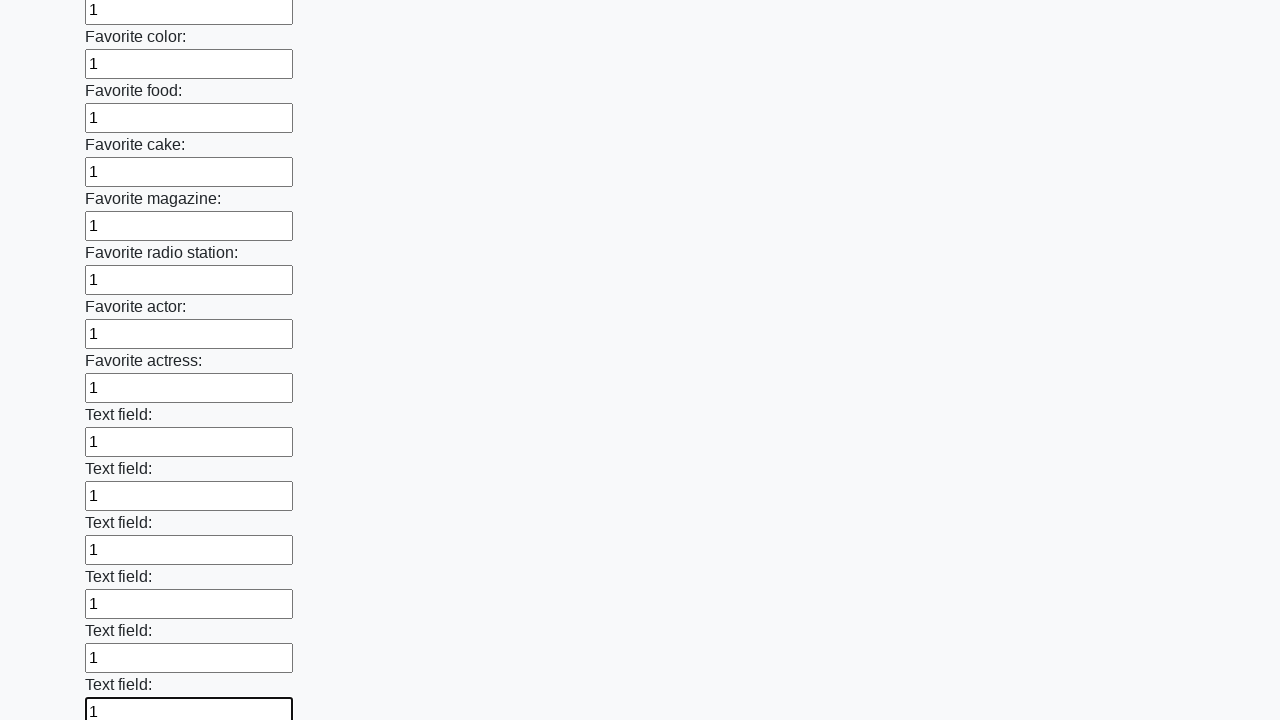

Filled input field with '1' on input >> nth=32
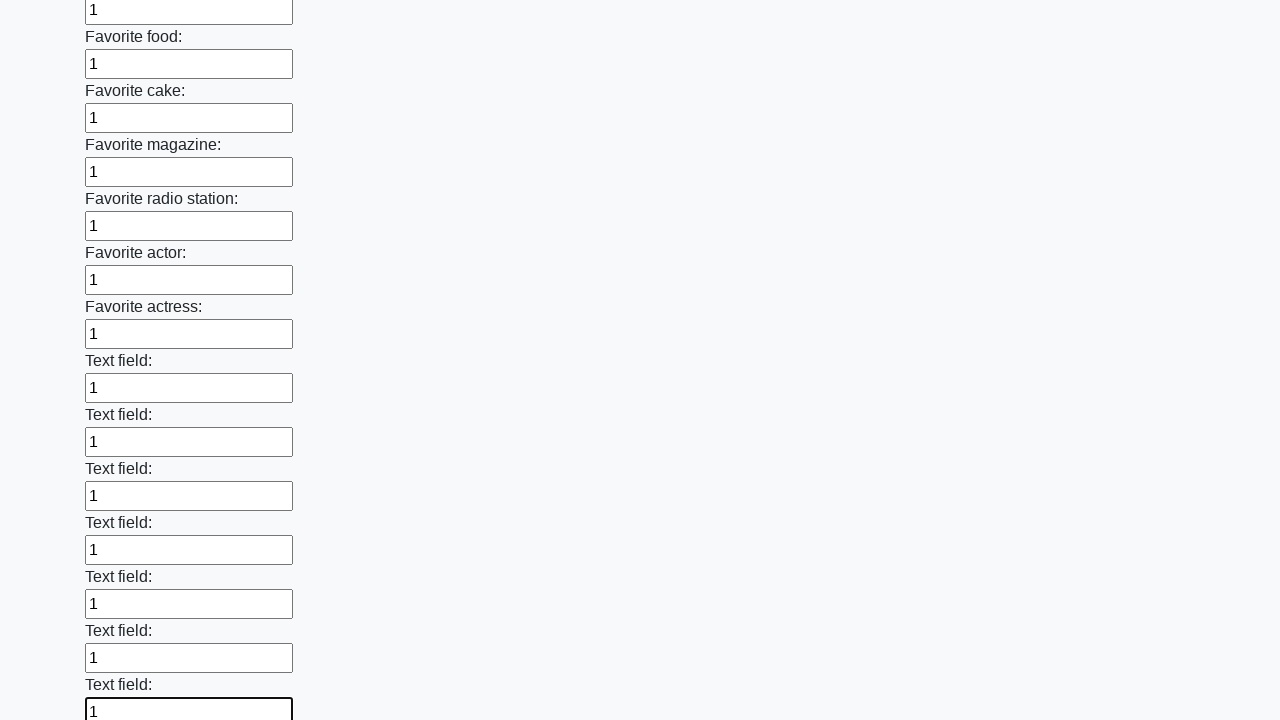

Filled input field with '1' on input >> nth=33
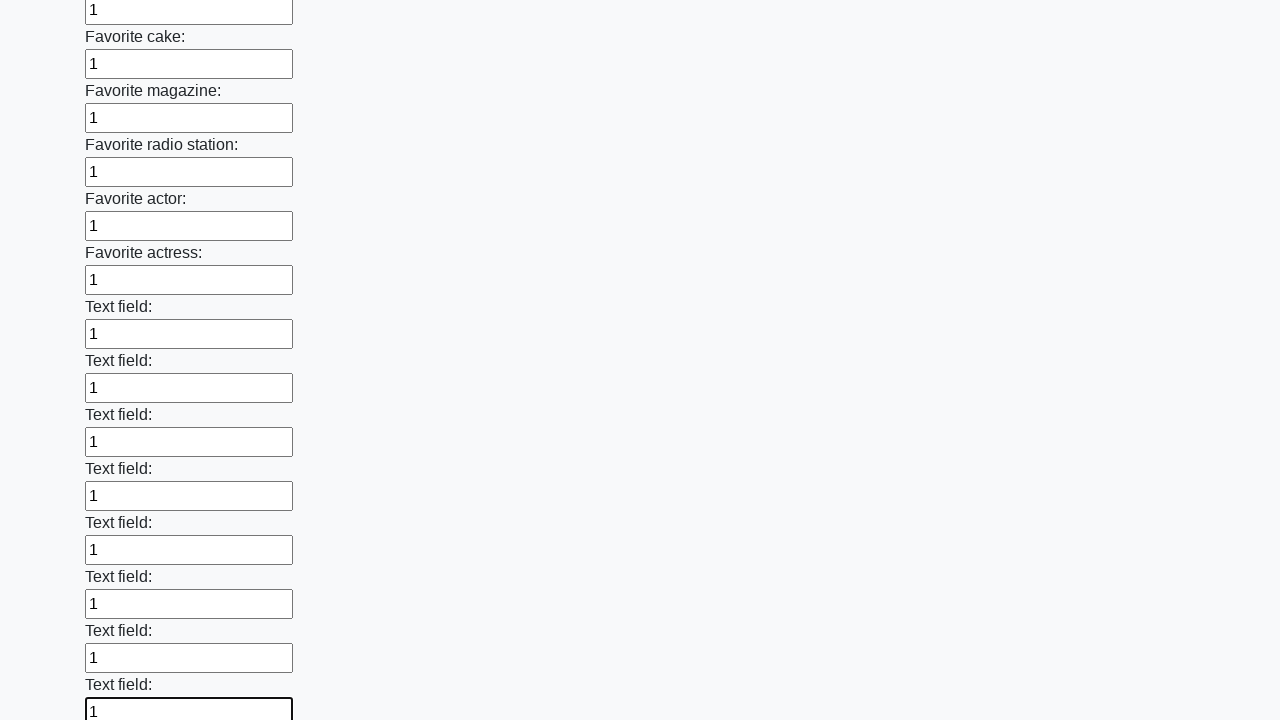

Filled input field with '1' on input >> nth=34
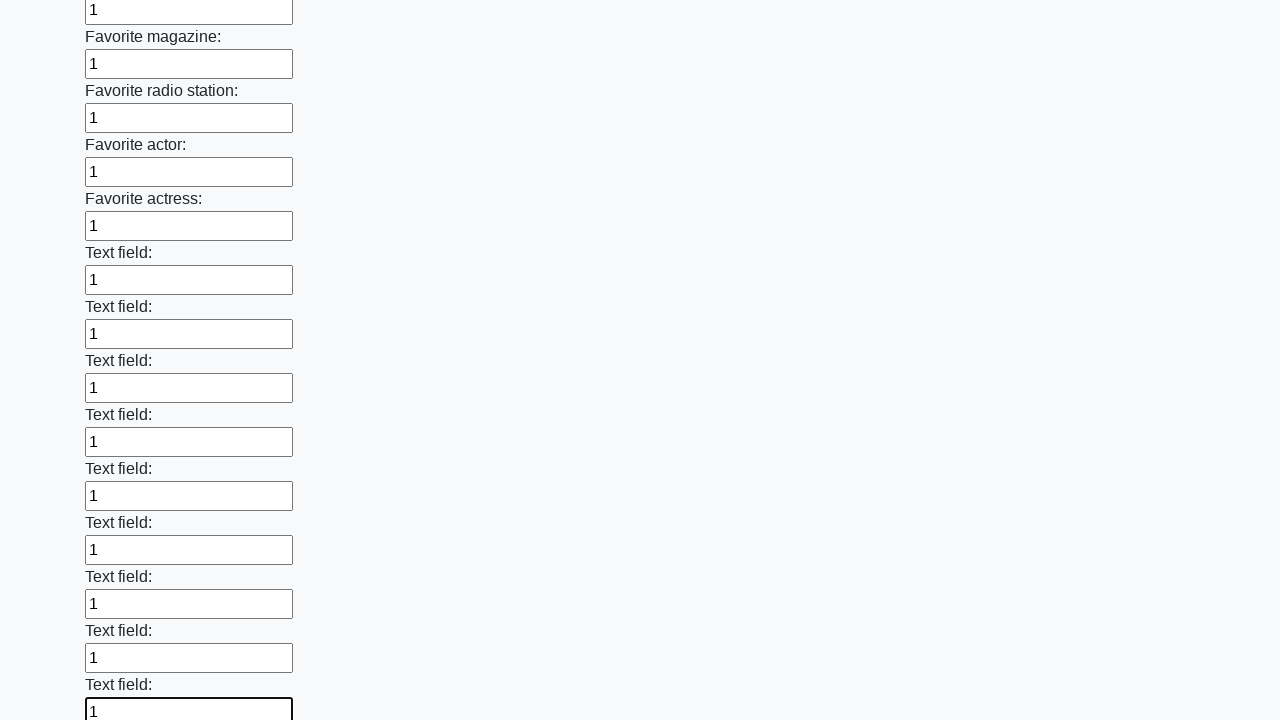

Filled input field with '1' on input >> nth=35
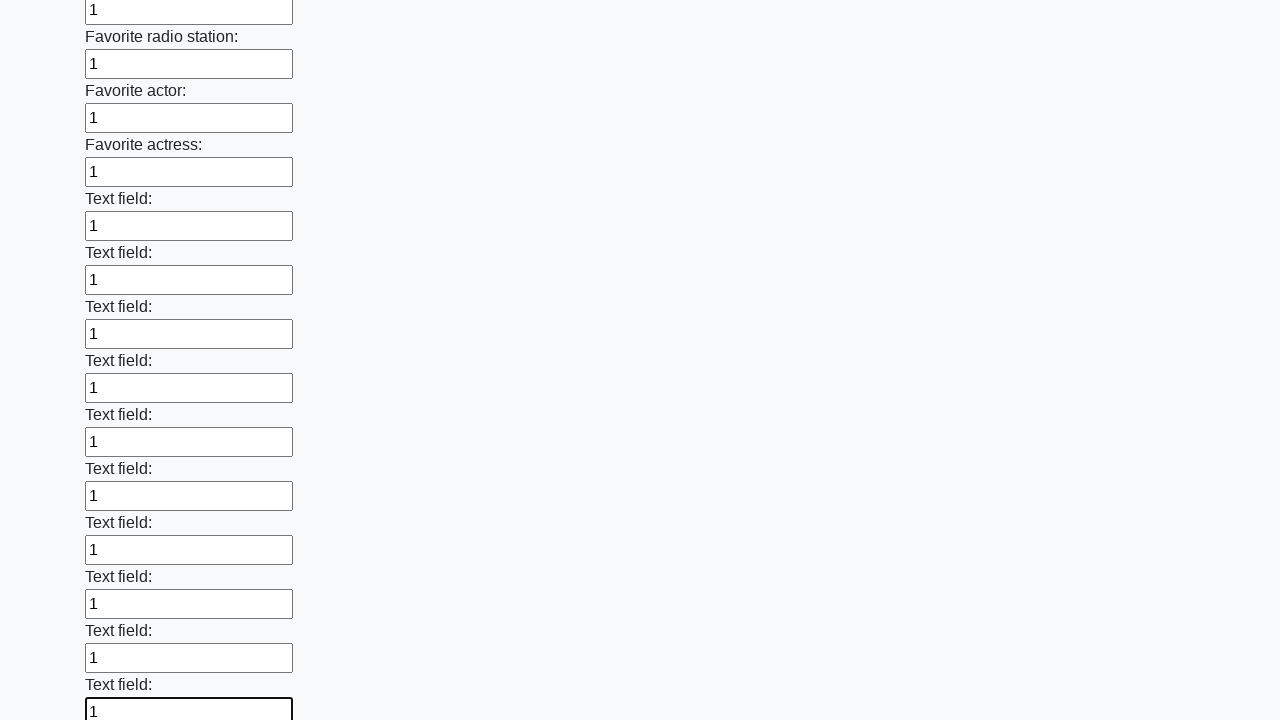

Filled input field with '1' on input >> nth=36
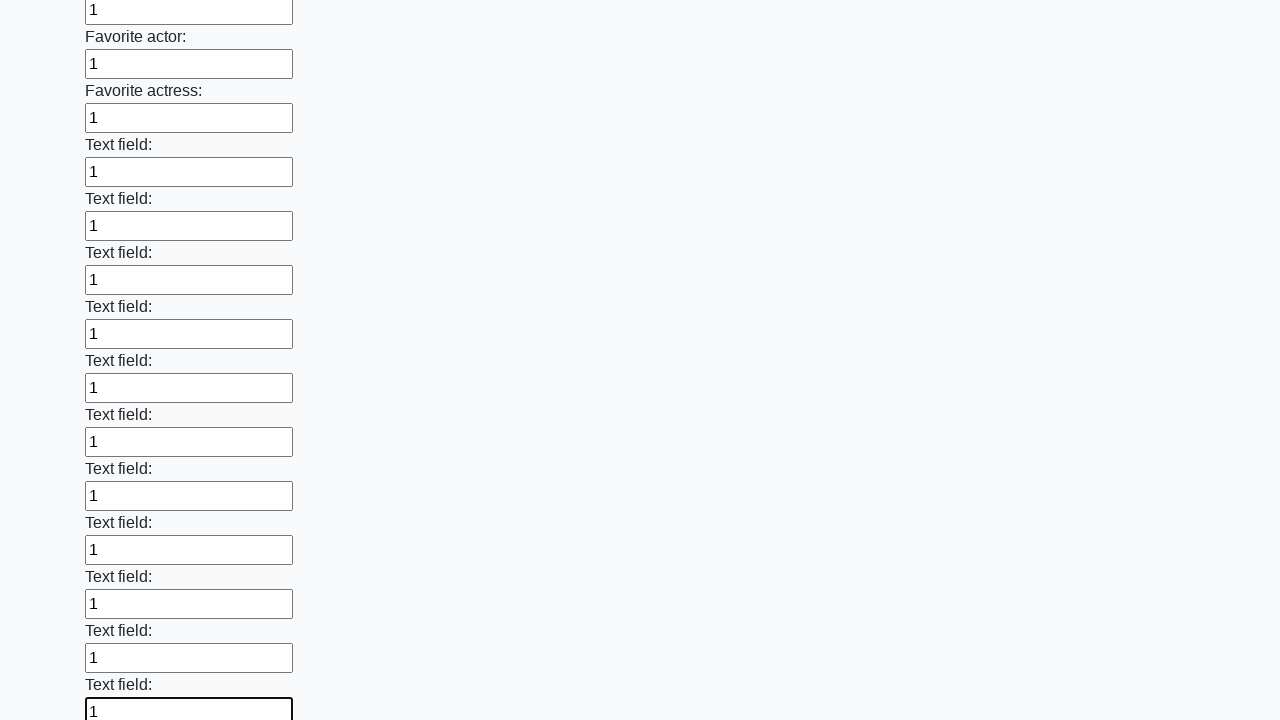

Filled input field with '1' on input >> nth=37
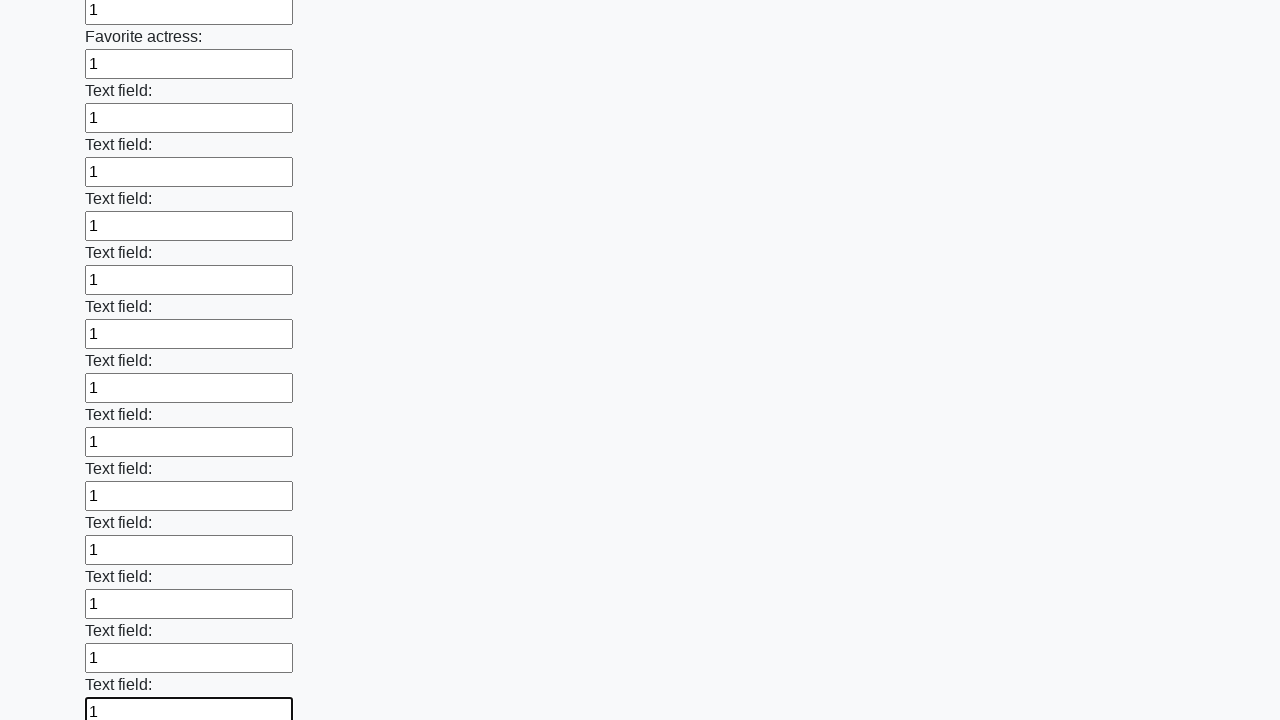

Filled input field with '1' on input >> nth=38
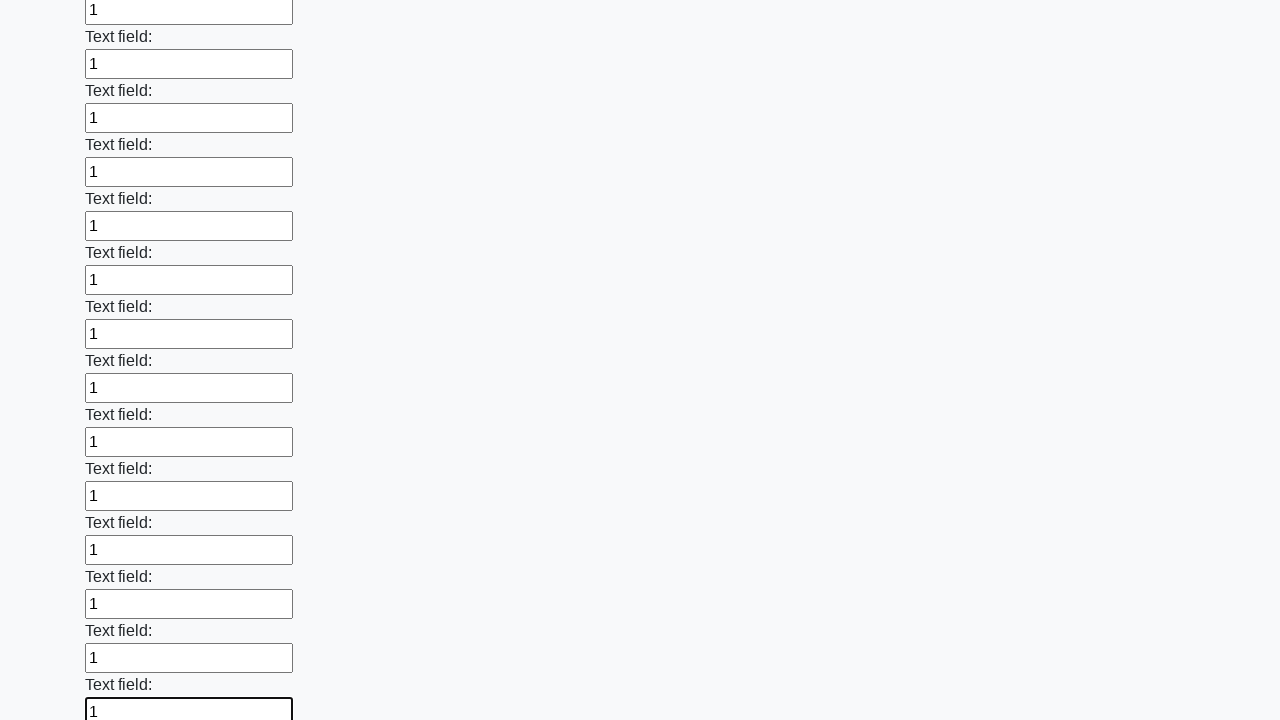

Filled input field with '1' on input >> nth=39
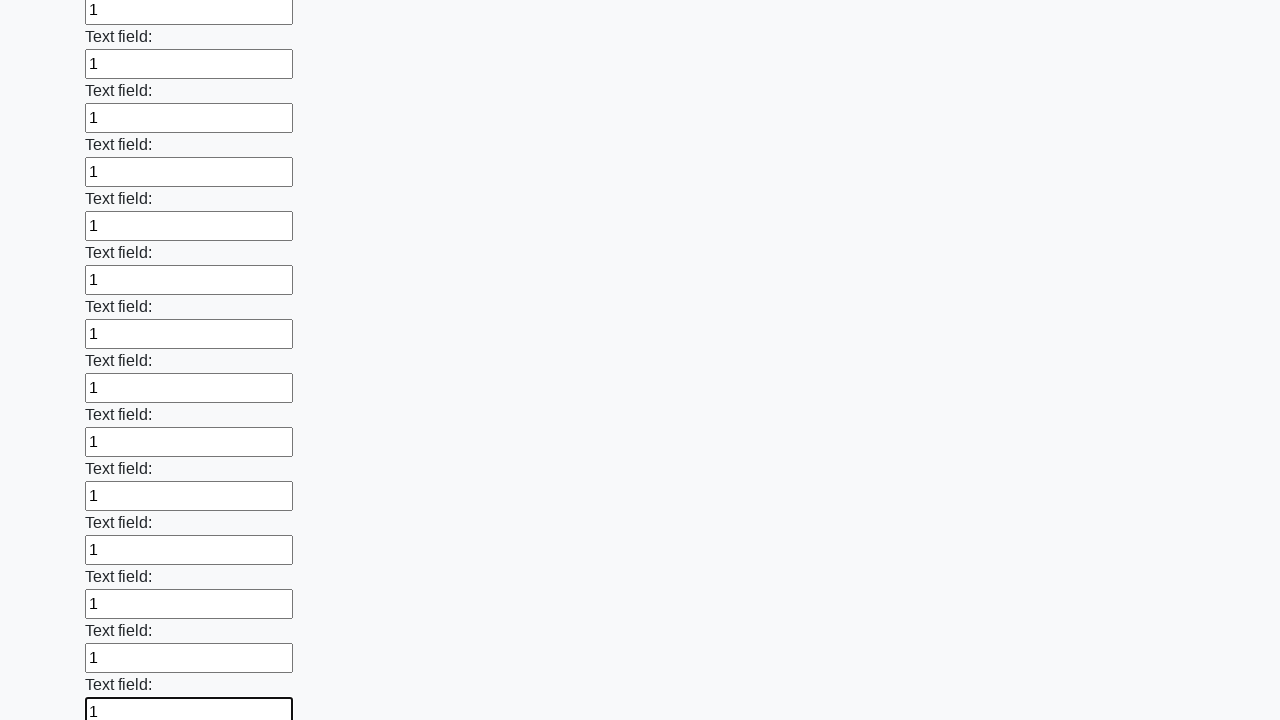

Filled input field with '1' on input >> nth=40
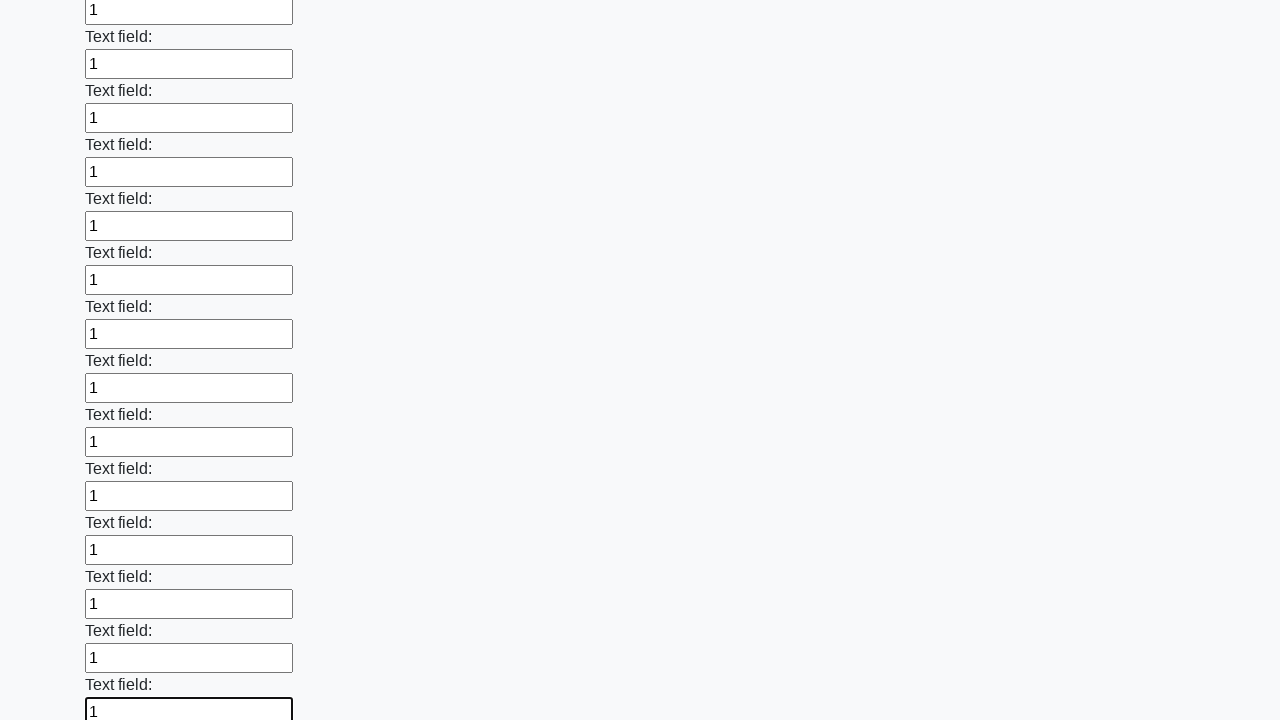

Filled input field with '1' on input >> nth=41
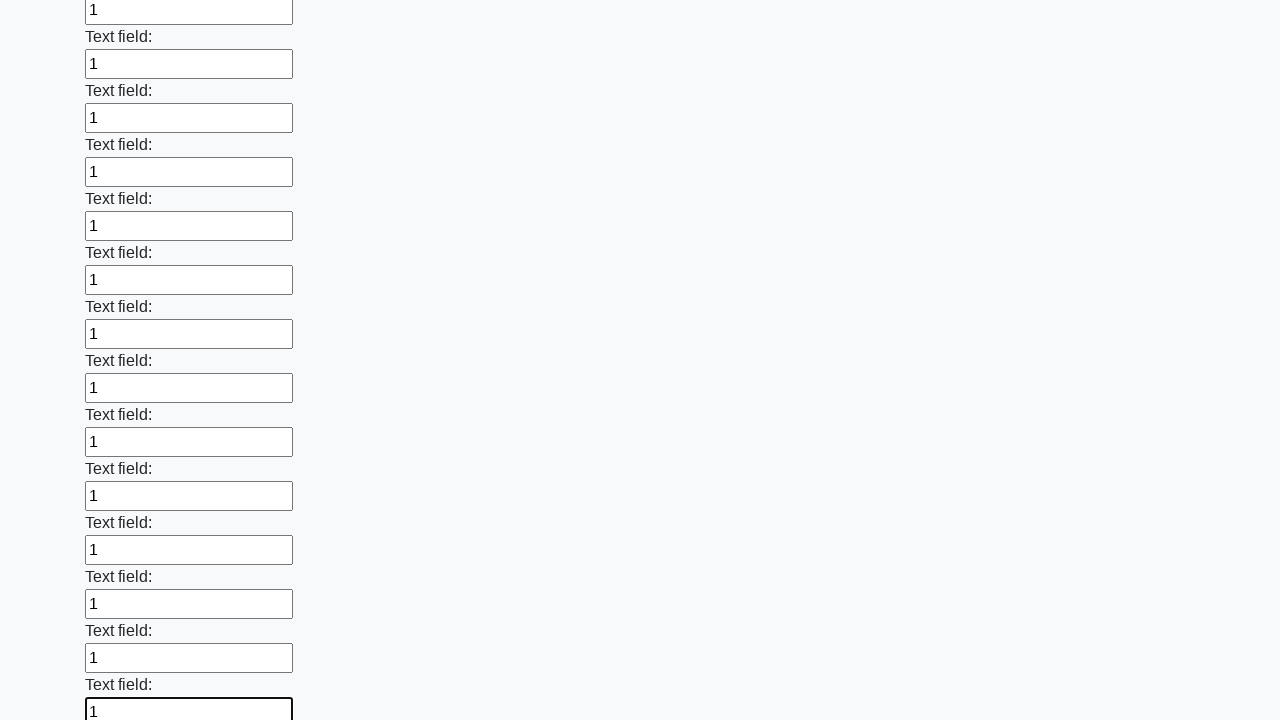

Filled input field with '1' on input >> nth=42
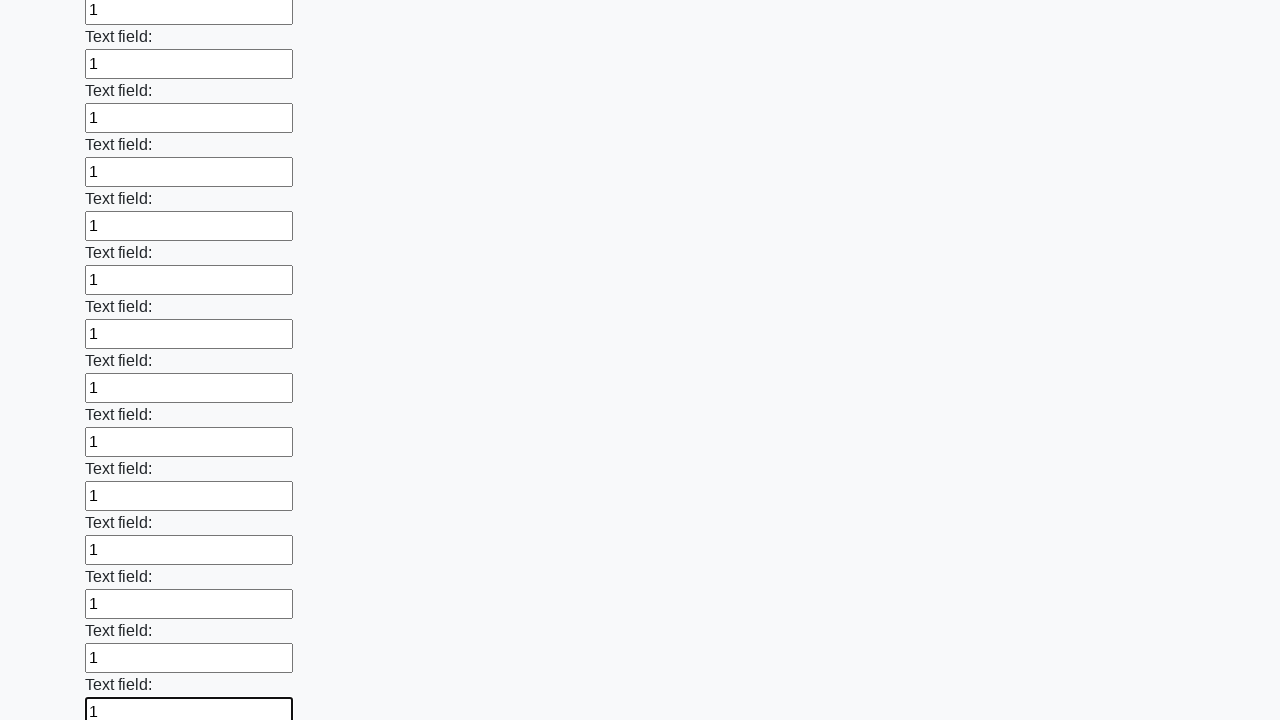

Filled input field with '1' on input >> nth=43
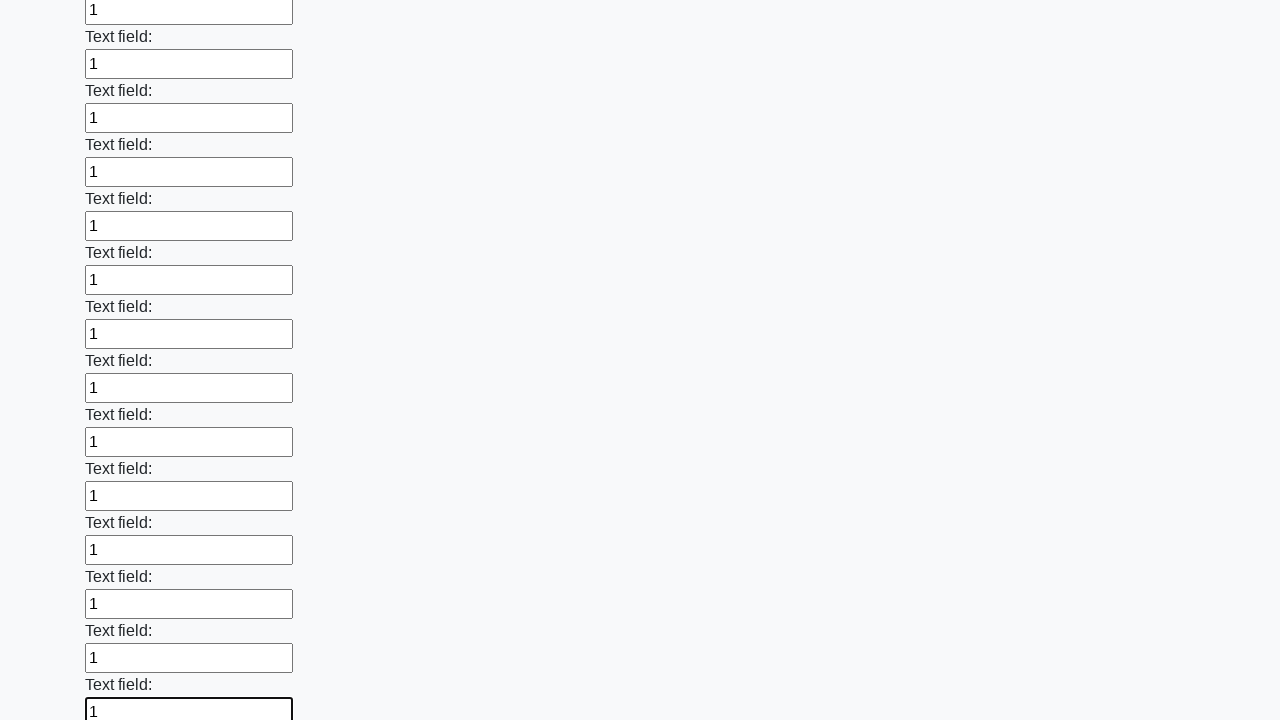

Filled input field with '1' on input >> nth=44
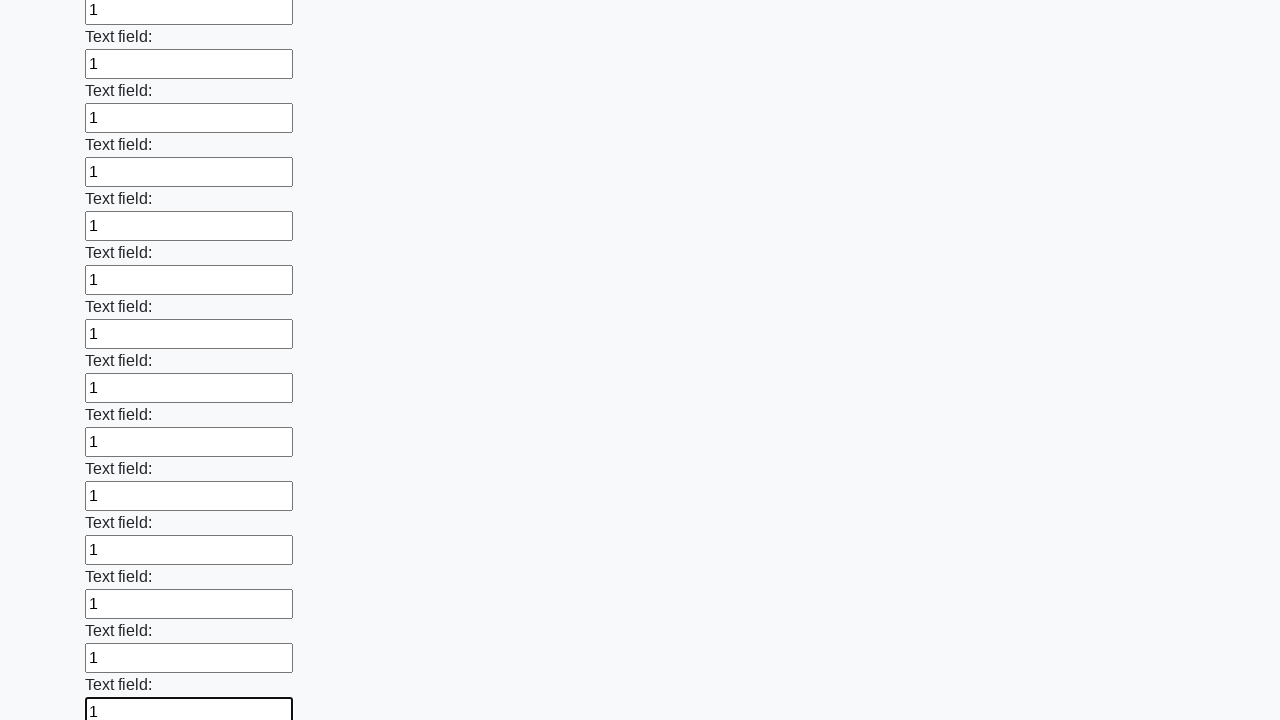

Filled input field with '1' on input >> nth=45
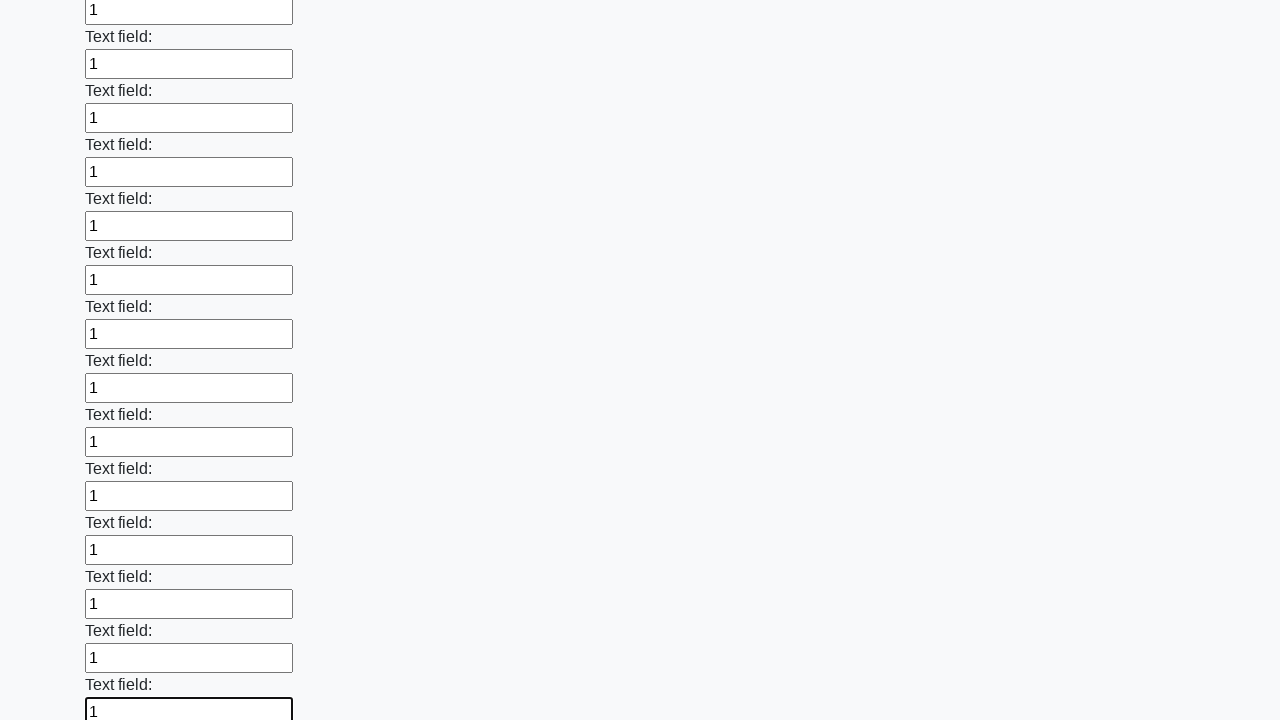

Filled input field with '1' on input >> nth=46
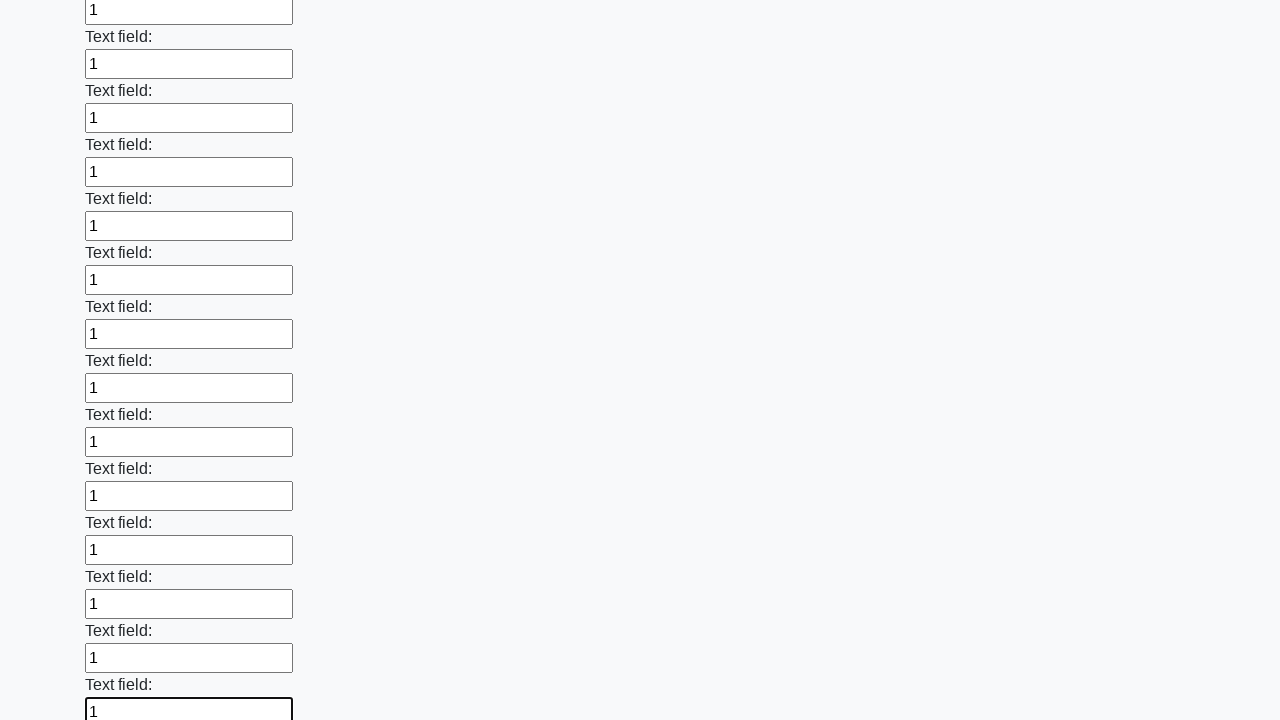

Filled input field with '1' on input >> nth=47
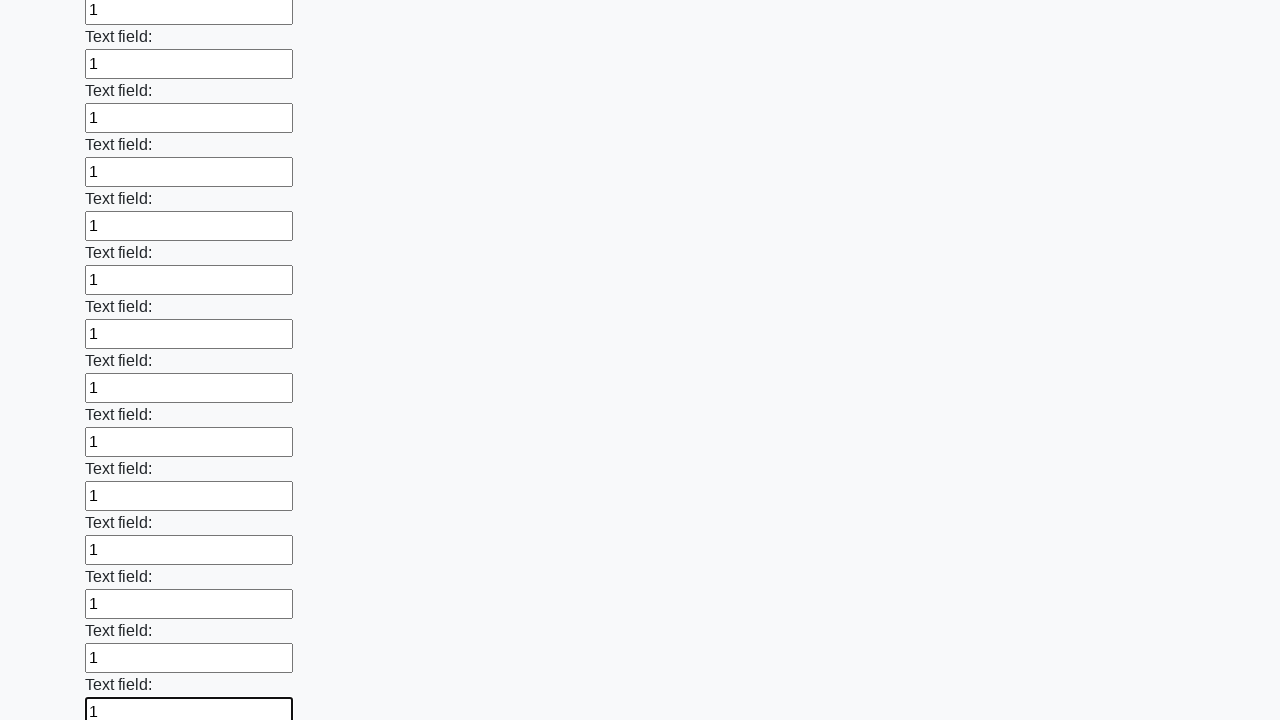

Filled input field with '1' on input >> nth=48
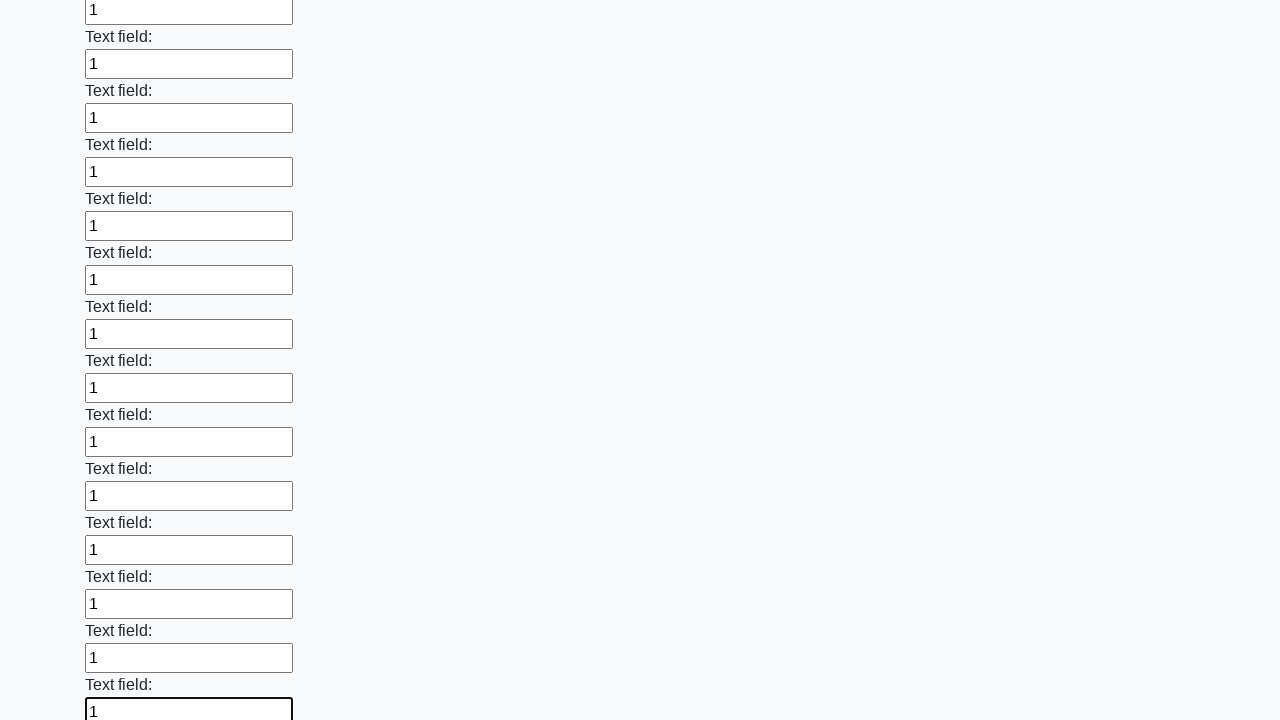

Filled input field with '1' on input >> nth=49
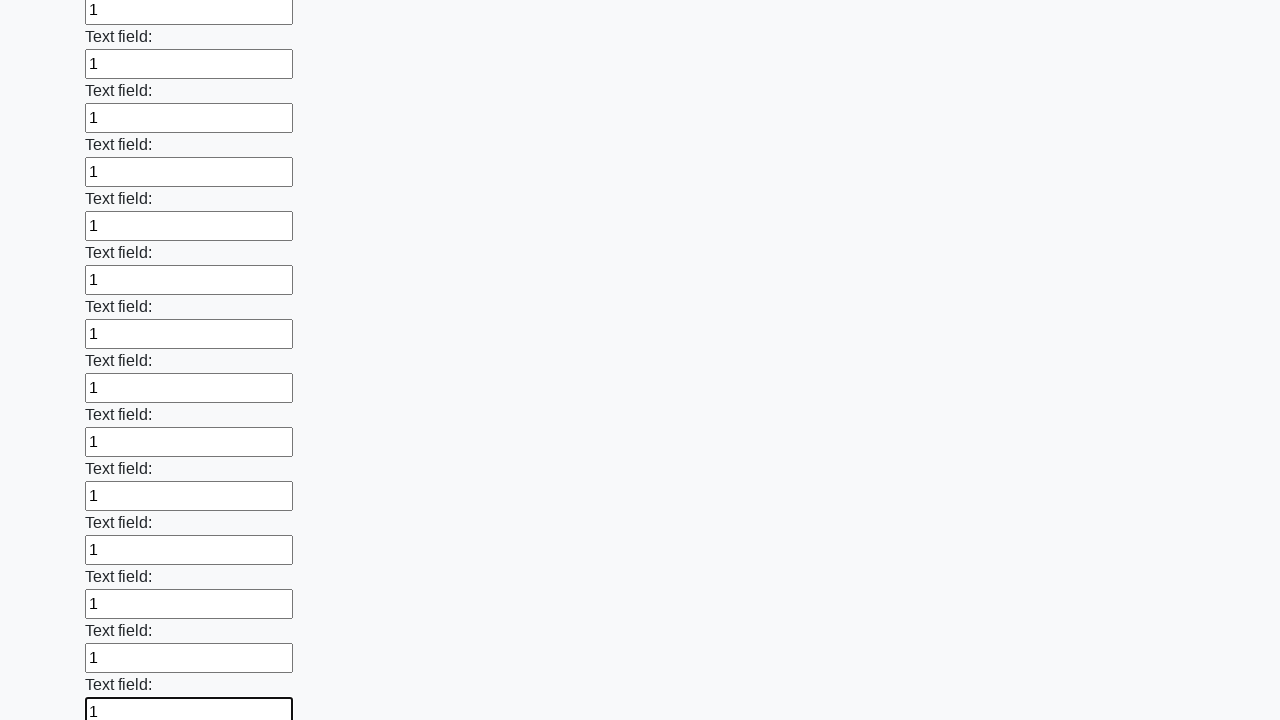

Filled input field with '1' on input >> nth=50
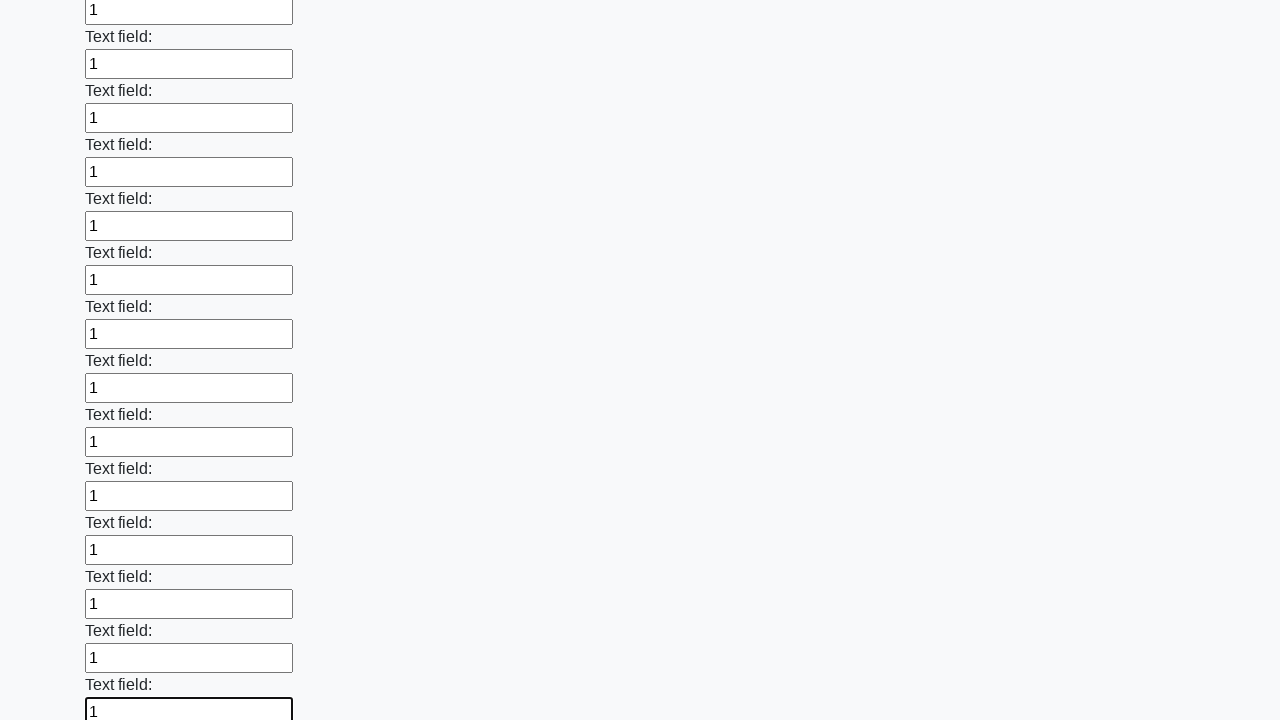

Filled input field with '1' on input >> nth=51
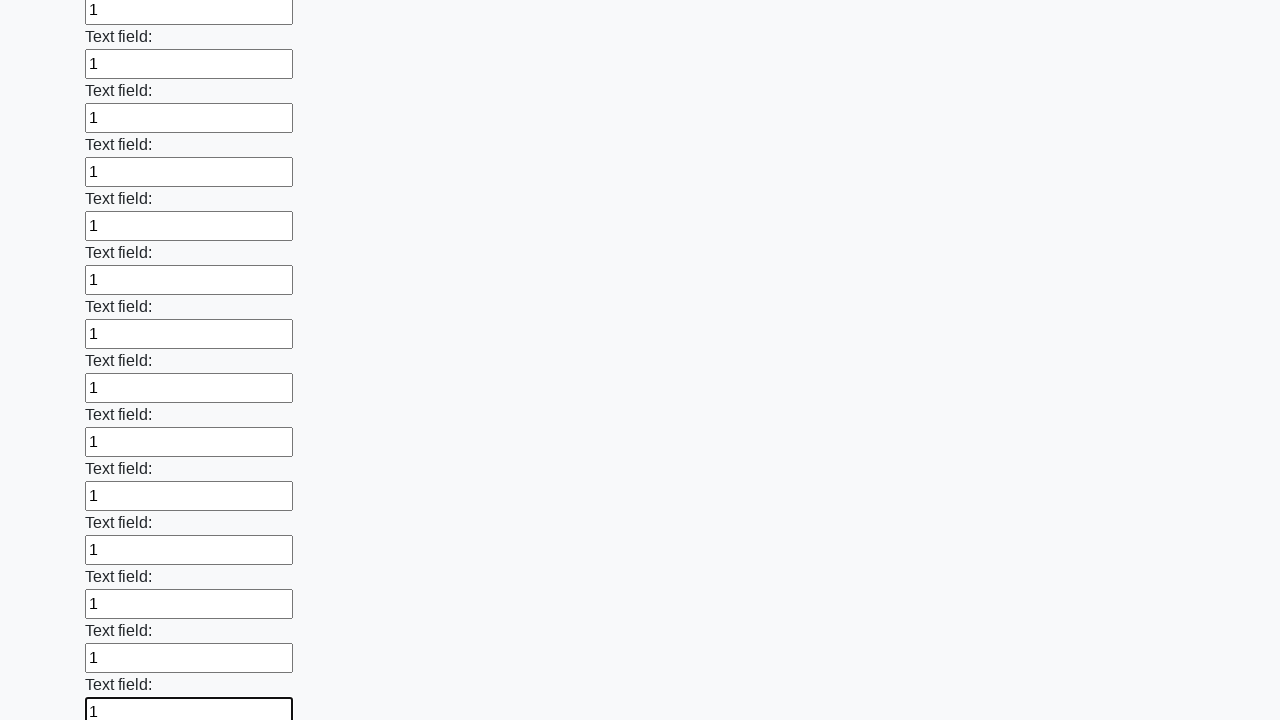

Filled input field with '1' on input >> nth=52
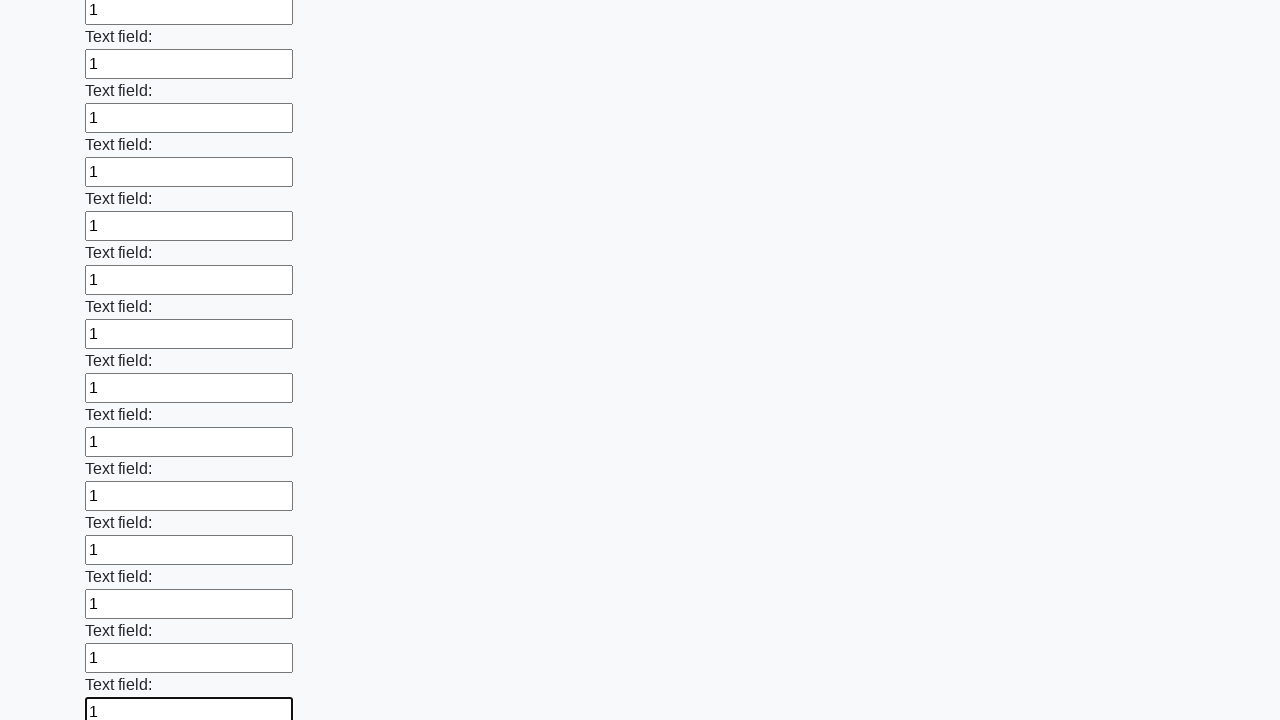

Filled input field with '1' on input >> nth=53
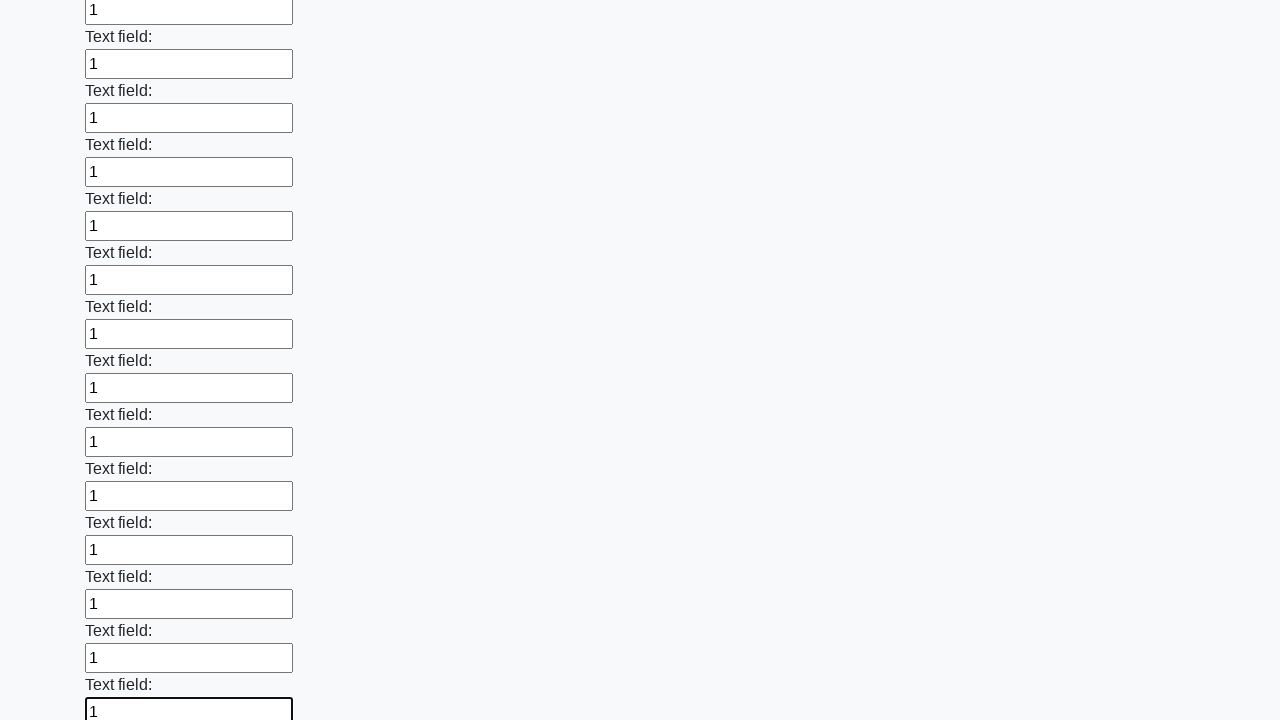

Filled input field with '1' on input >> nth=54
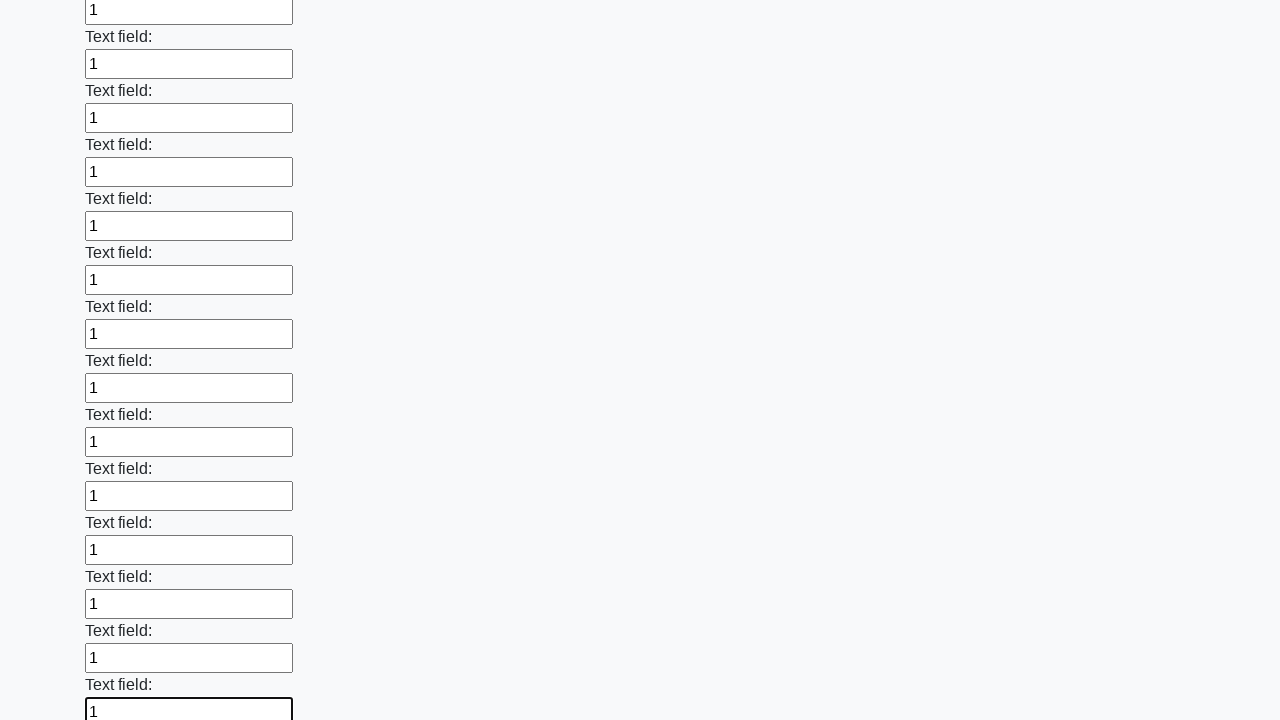

Filled input field with '1' on input >> nth=55
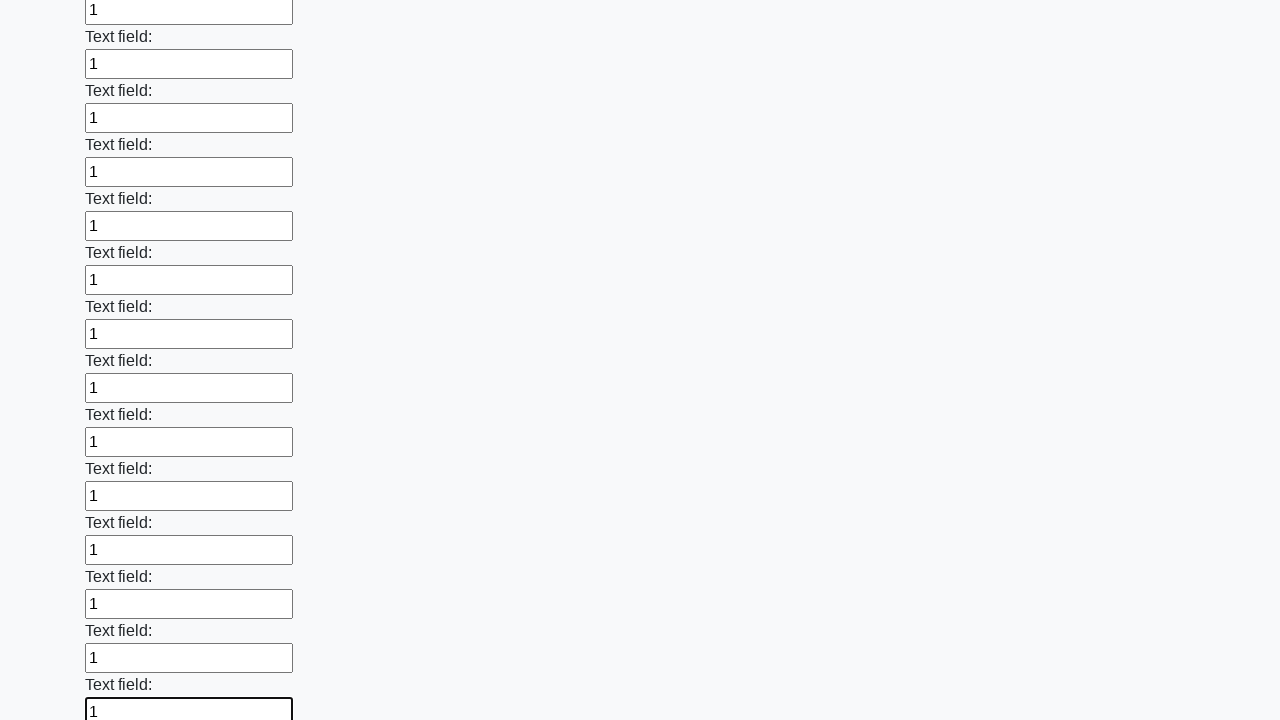

Filled input field with '1' on input >> nth=56
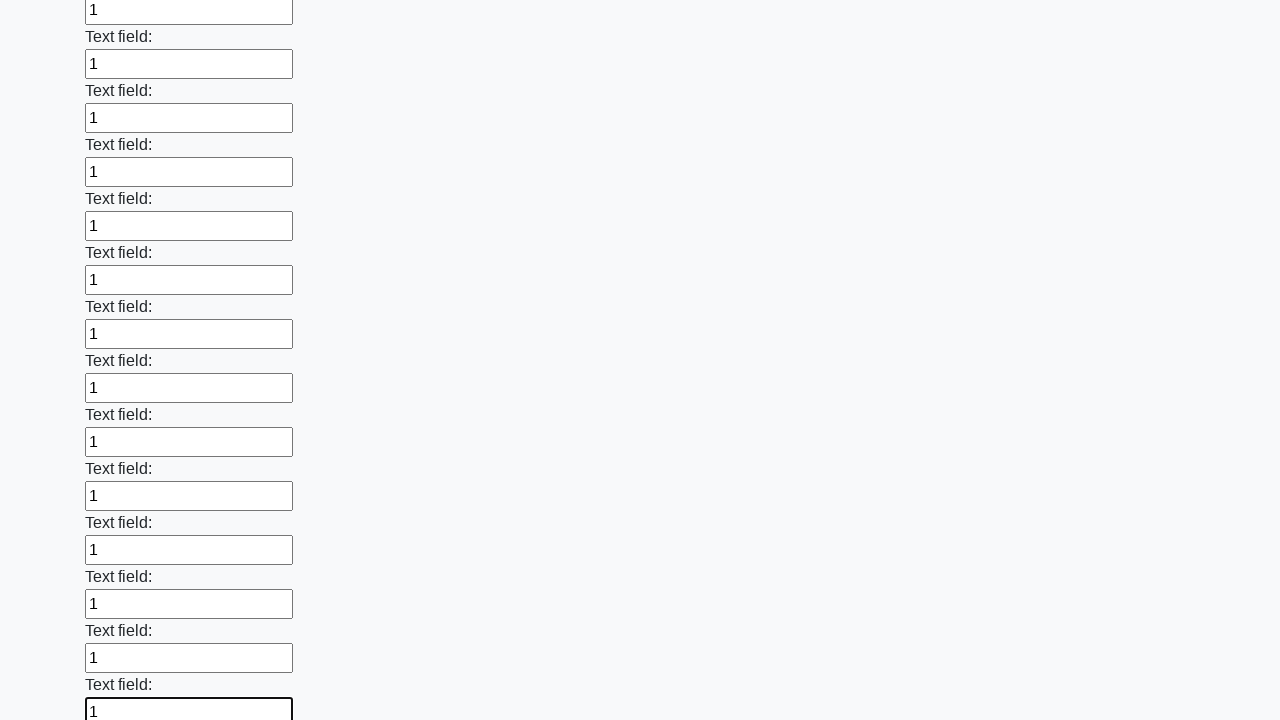

Filled input field with '1' on input >> nth=57
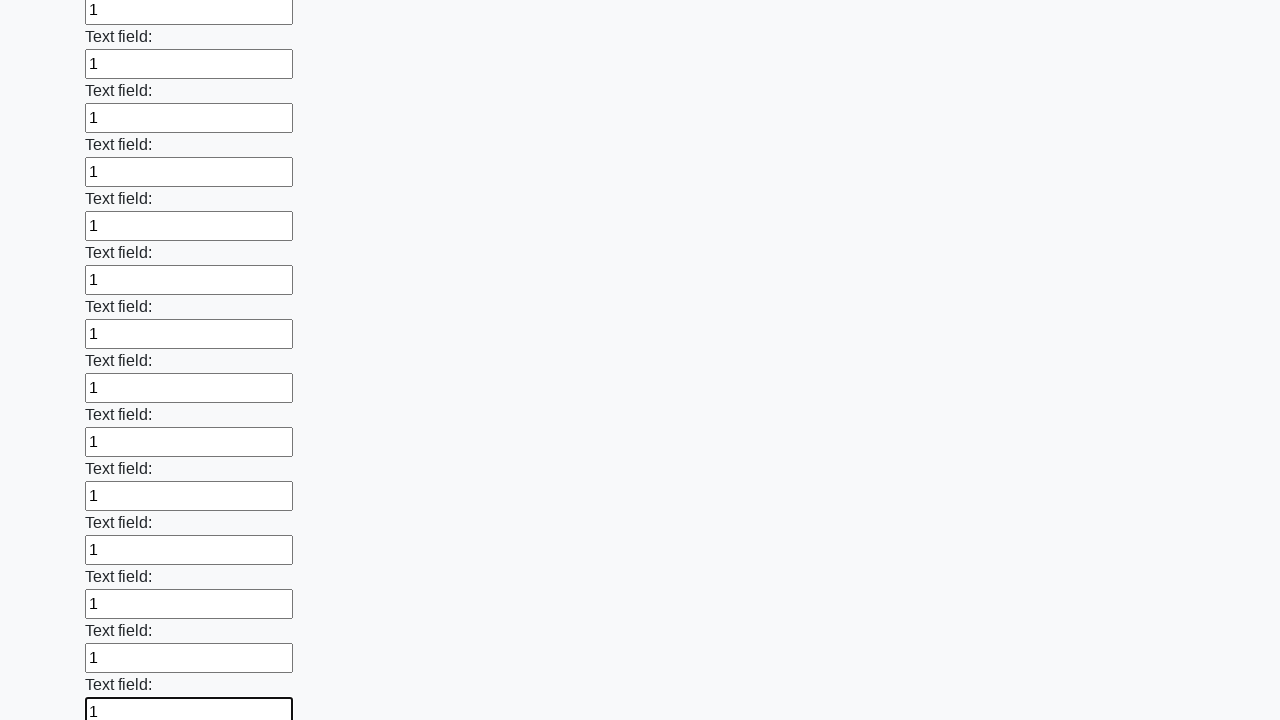

Filled input field with '1' on input >> nth=58
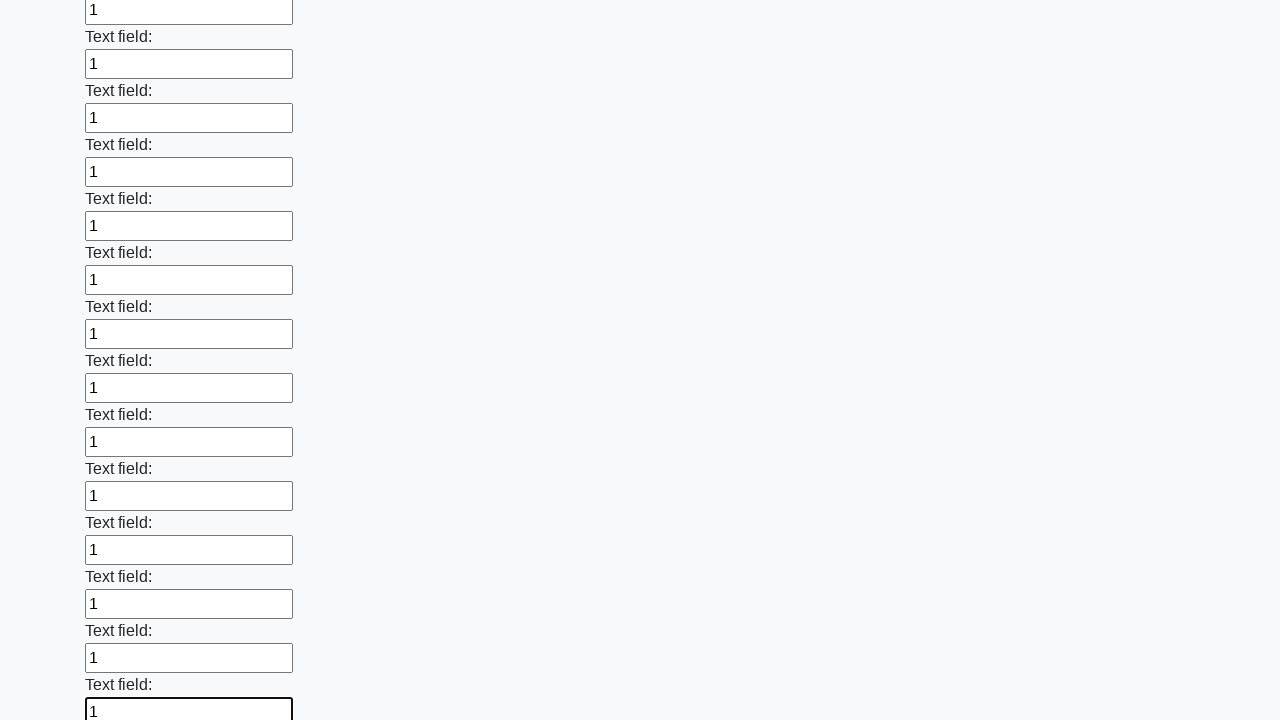

Filled input field with '1' on input >> nth=59
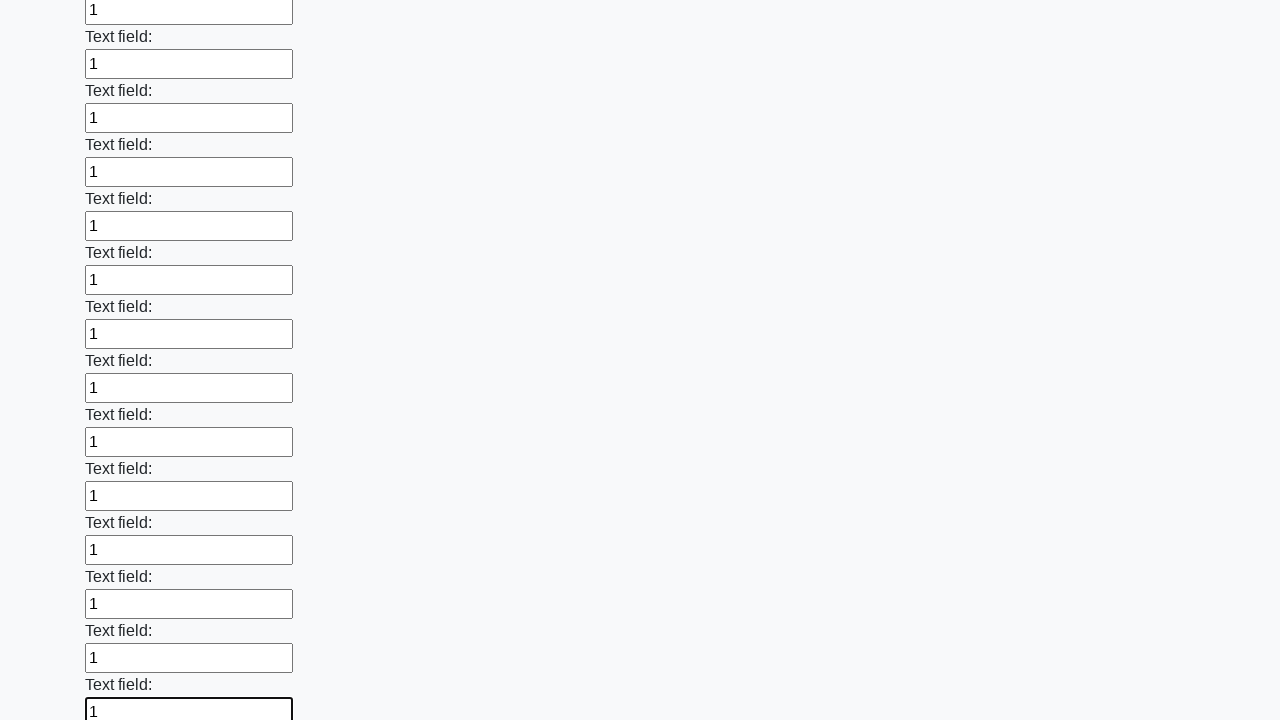

Filled input field with '1' on input >> nth=60
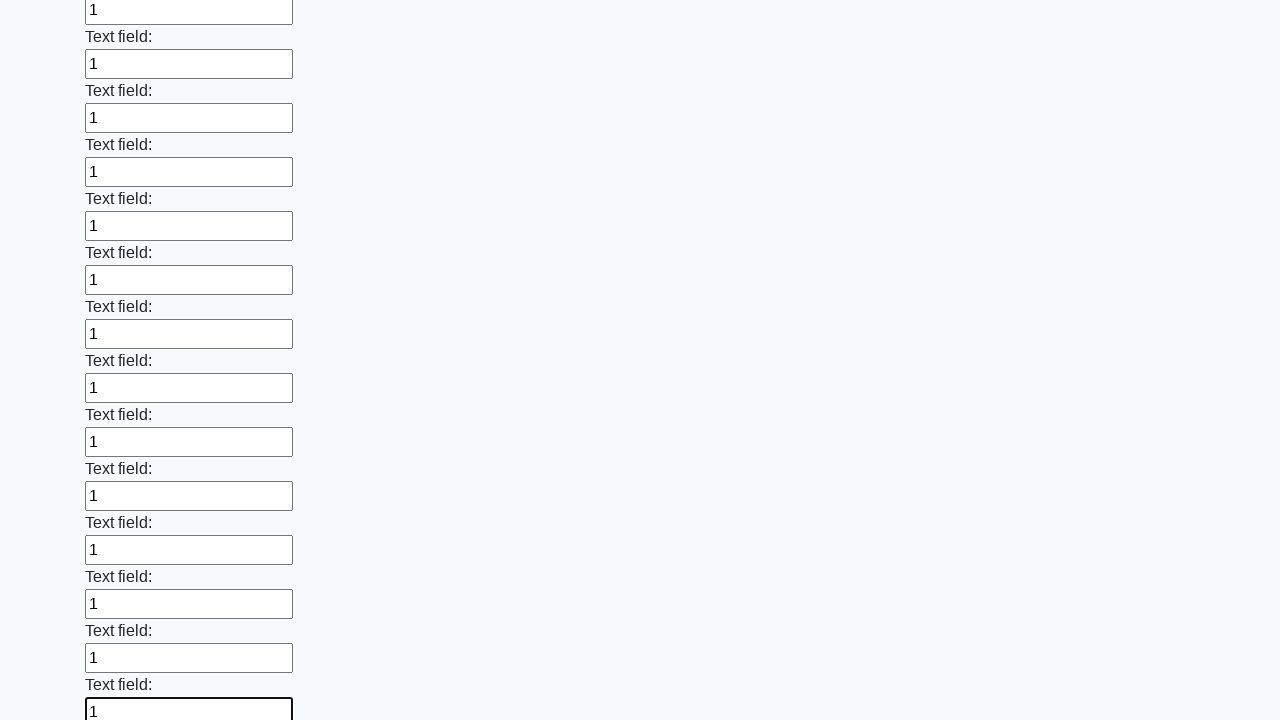

Filled input field with '1' on input >> nth=61
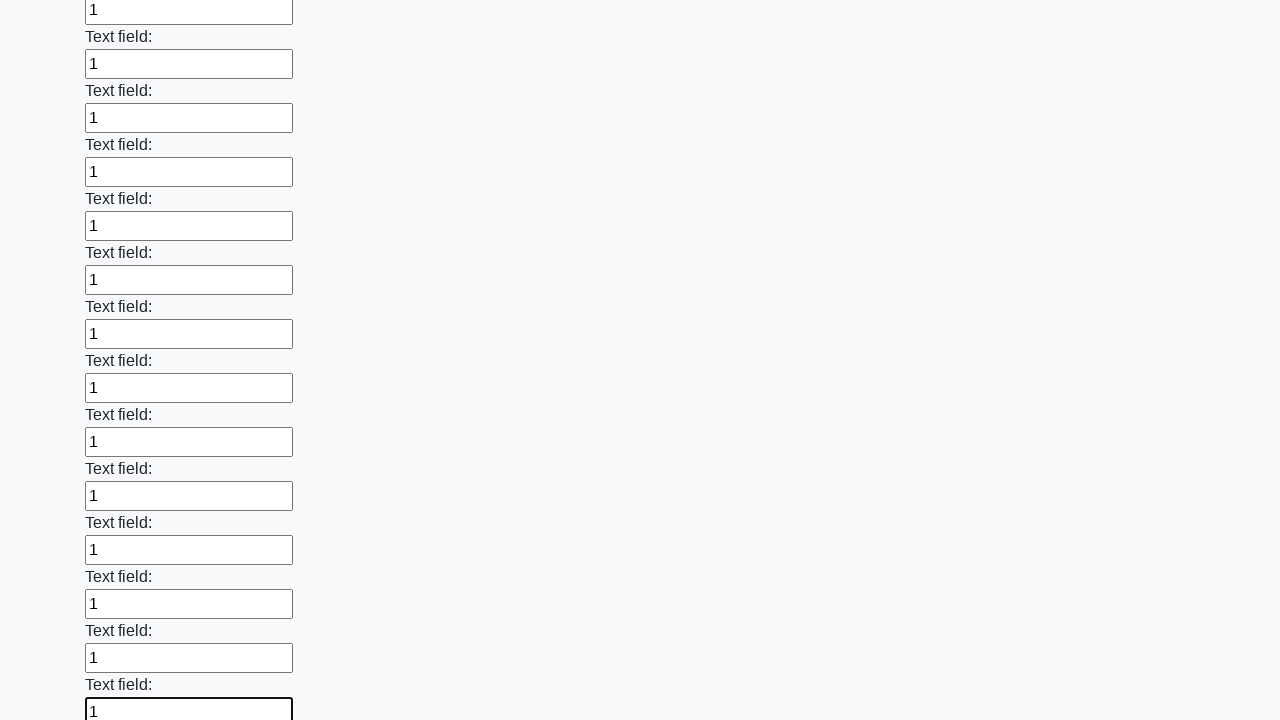

Filled input field with '1' on input >> nth=62
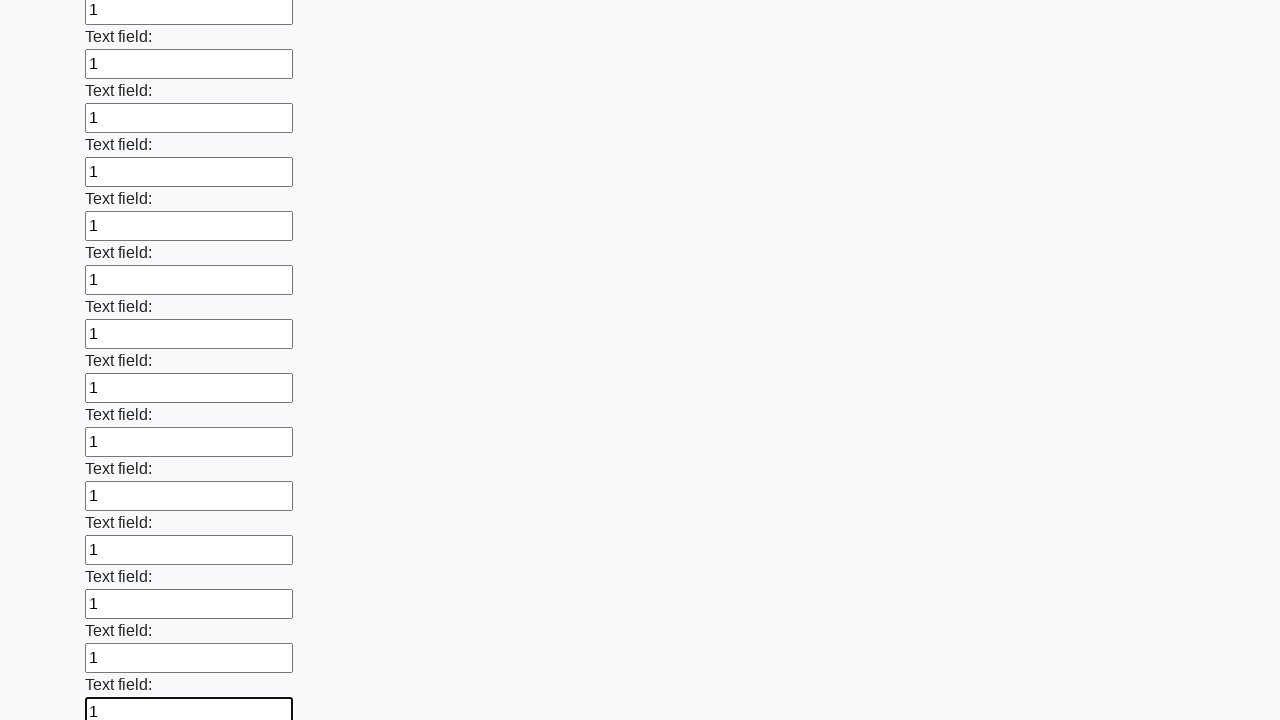

Filled input field with '1' on input >> nth=63
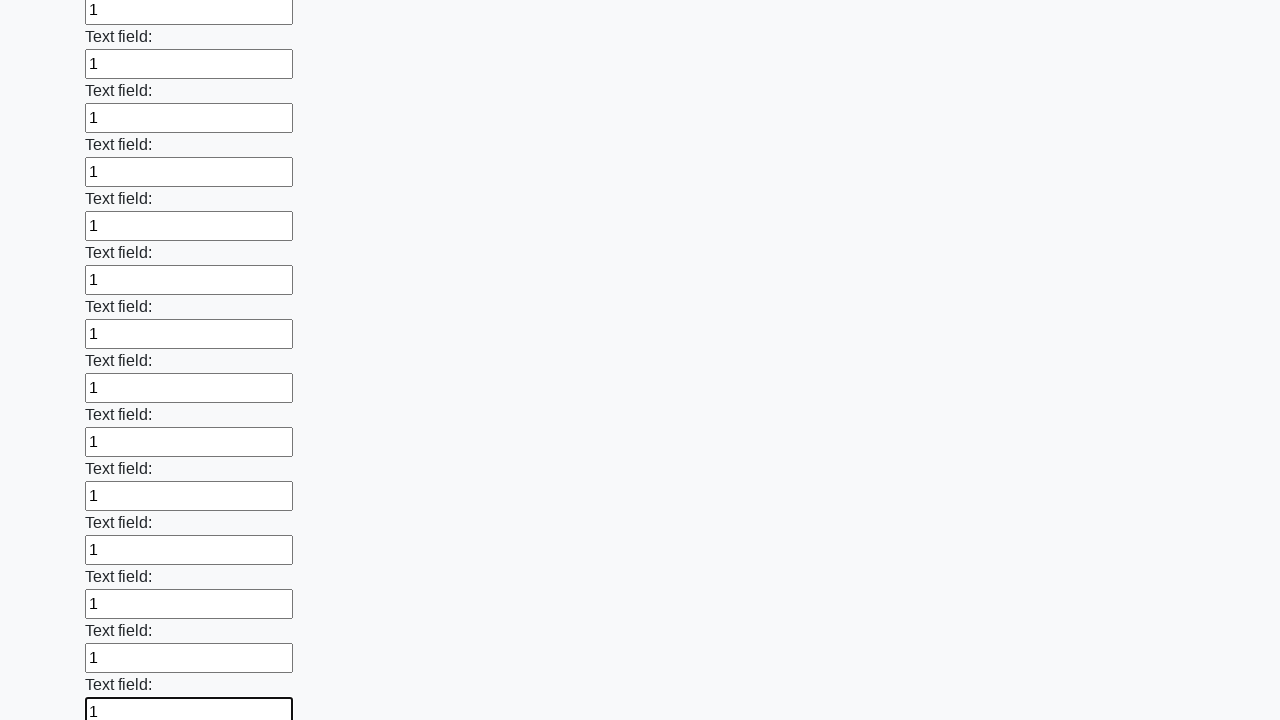

Filled input field with '1' on input >> nth=64
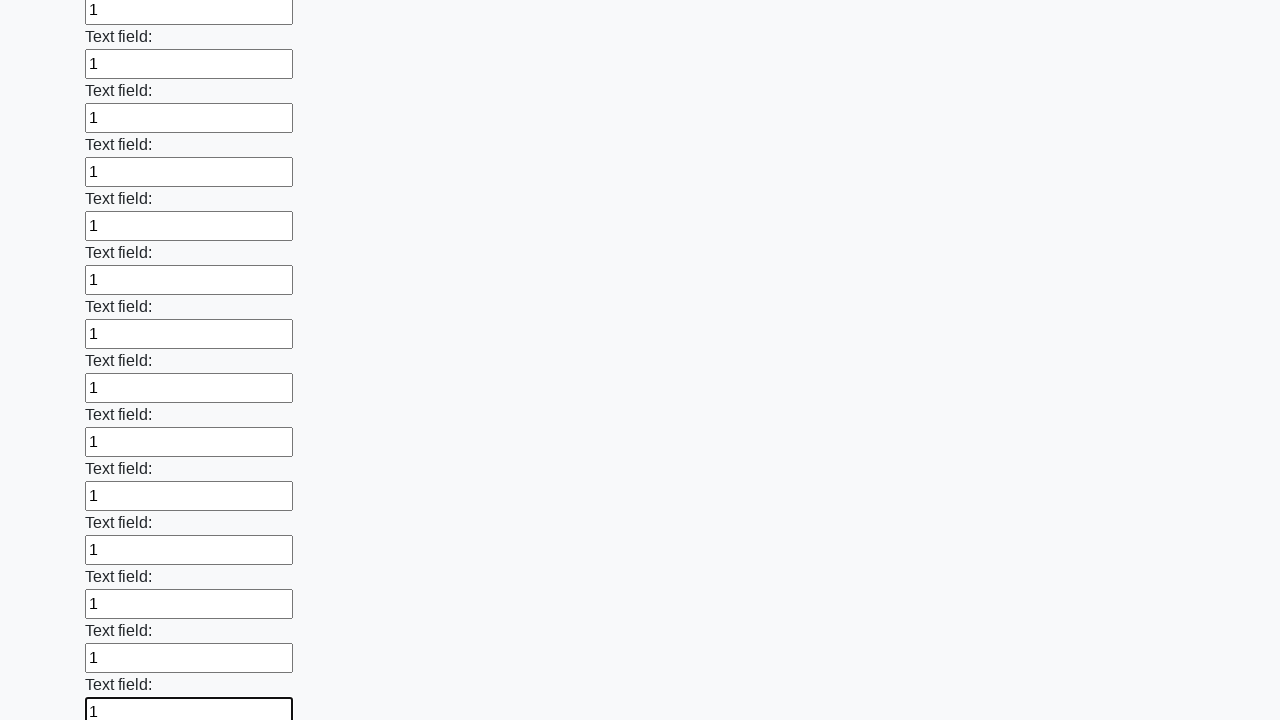

Filled input field with '1' on input >> nth=65
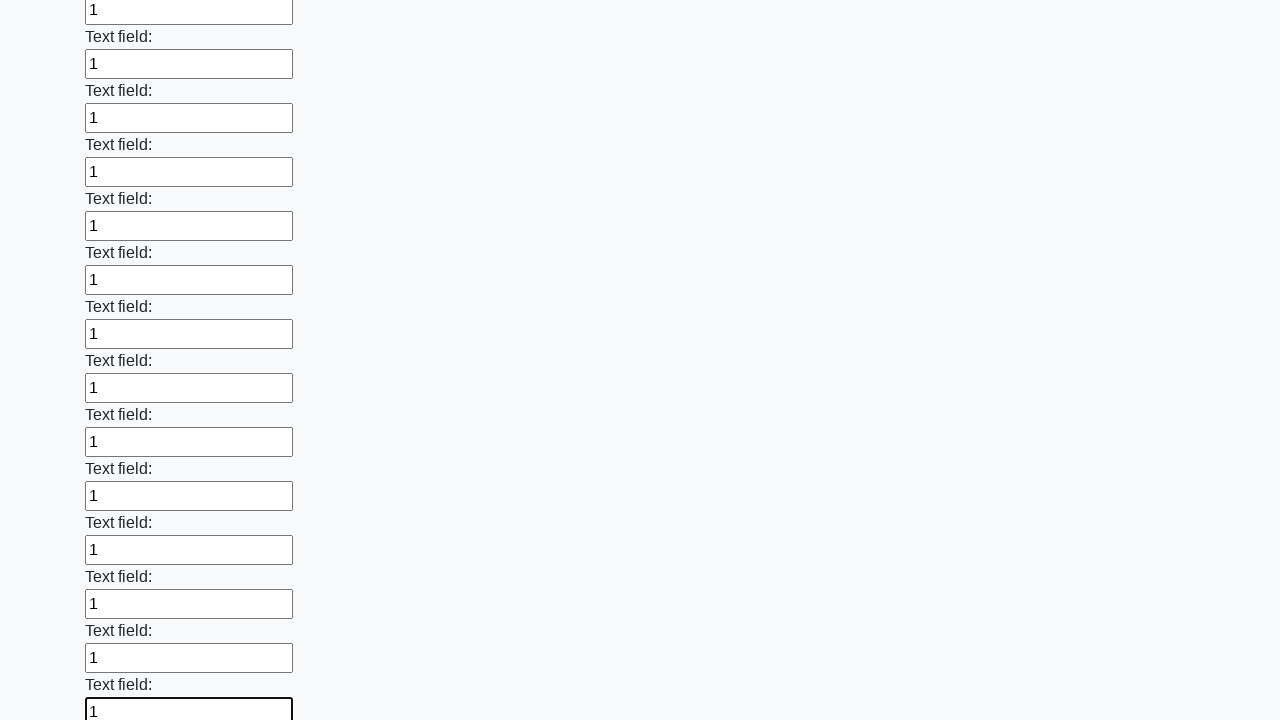

Filled input field with '1' on input >> nth=66
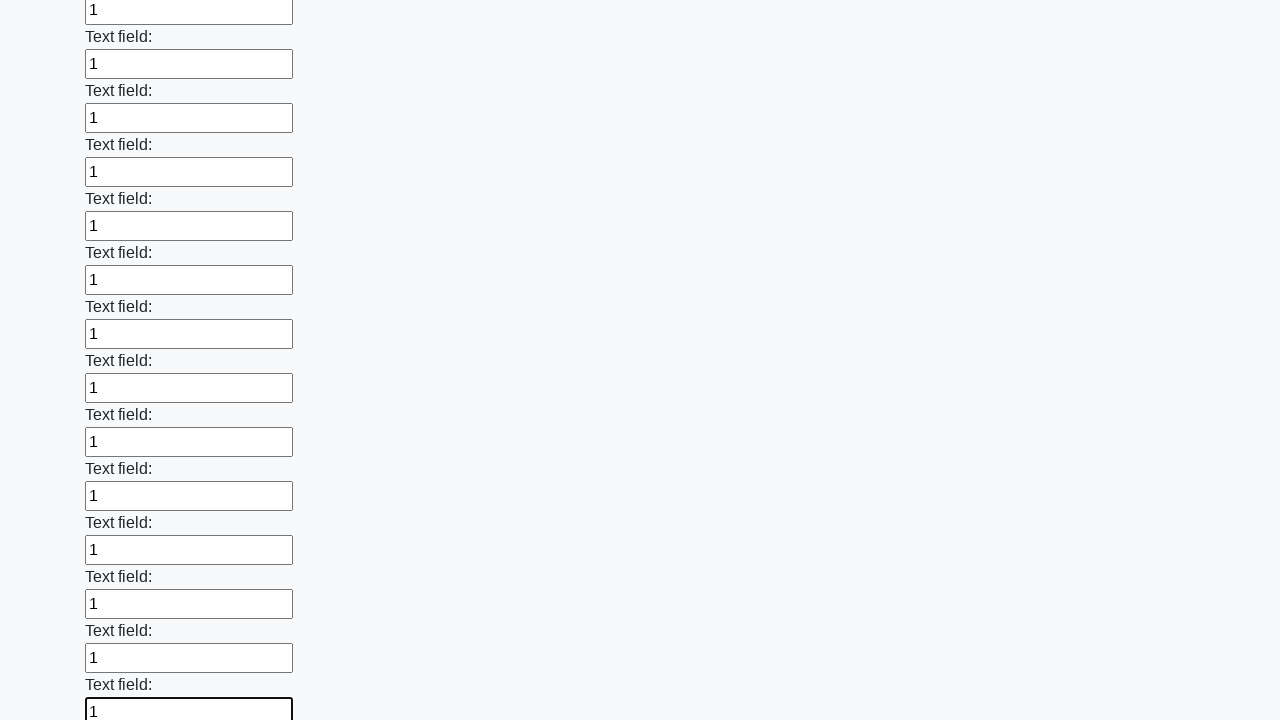

Filled input field with '1' on input >> nth=67
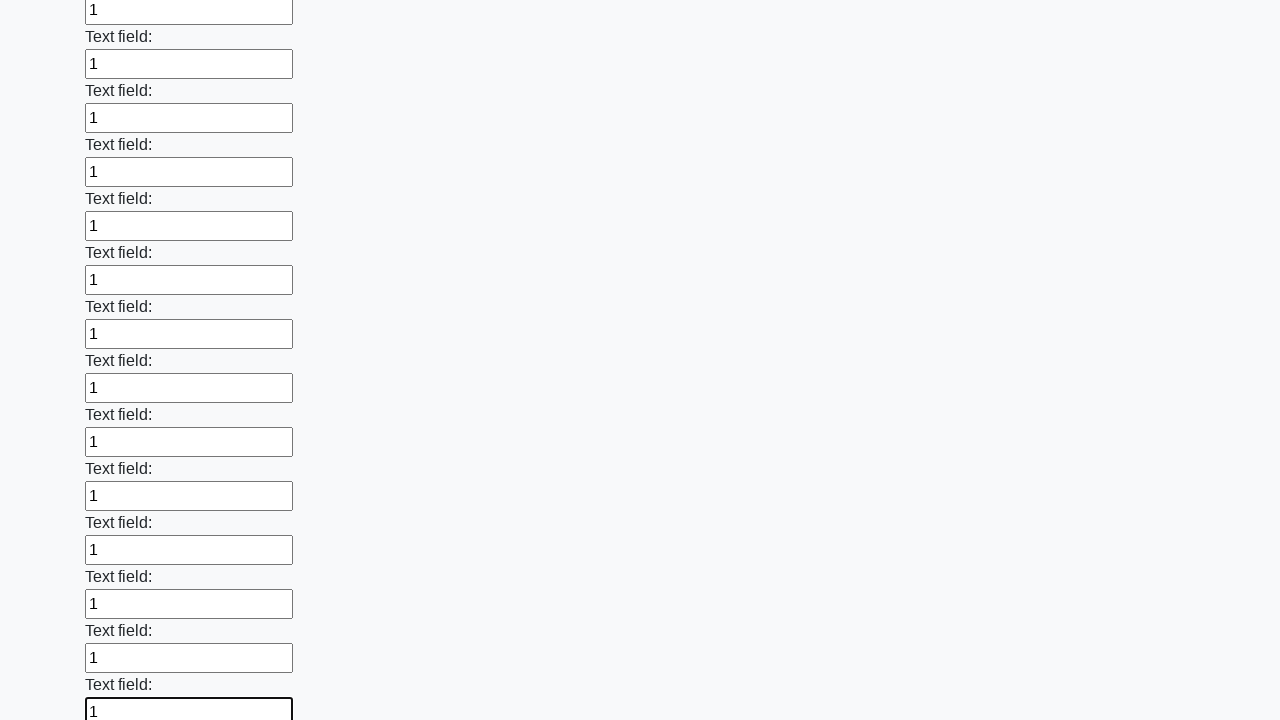

Filled input field with '1' on input >> nth=68
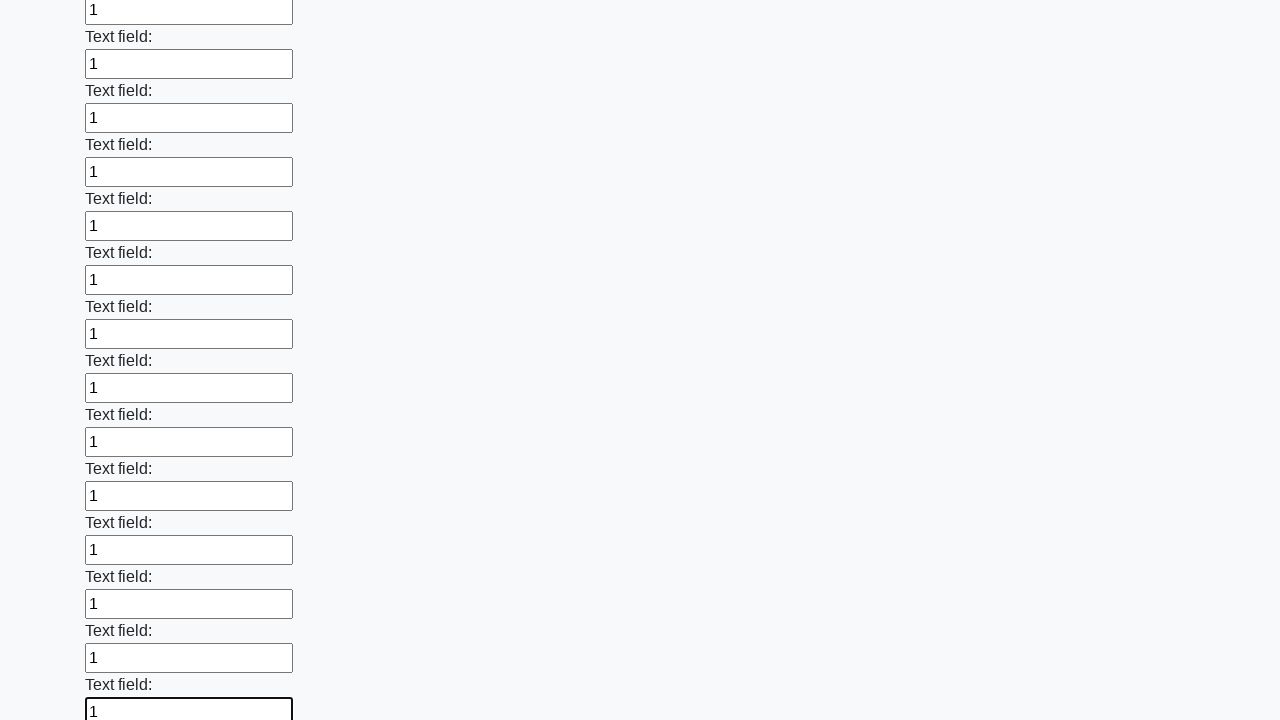

Filled input field with '1' on input >> nth=69
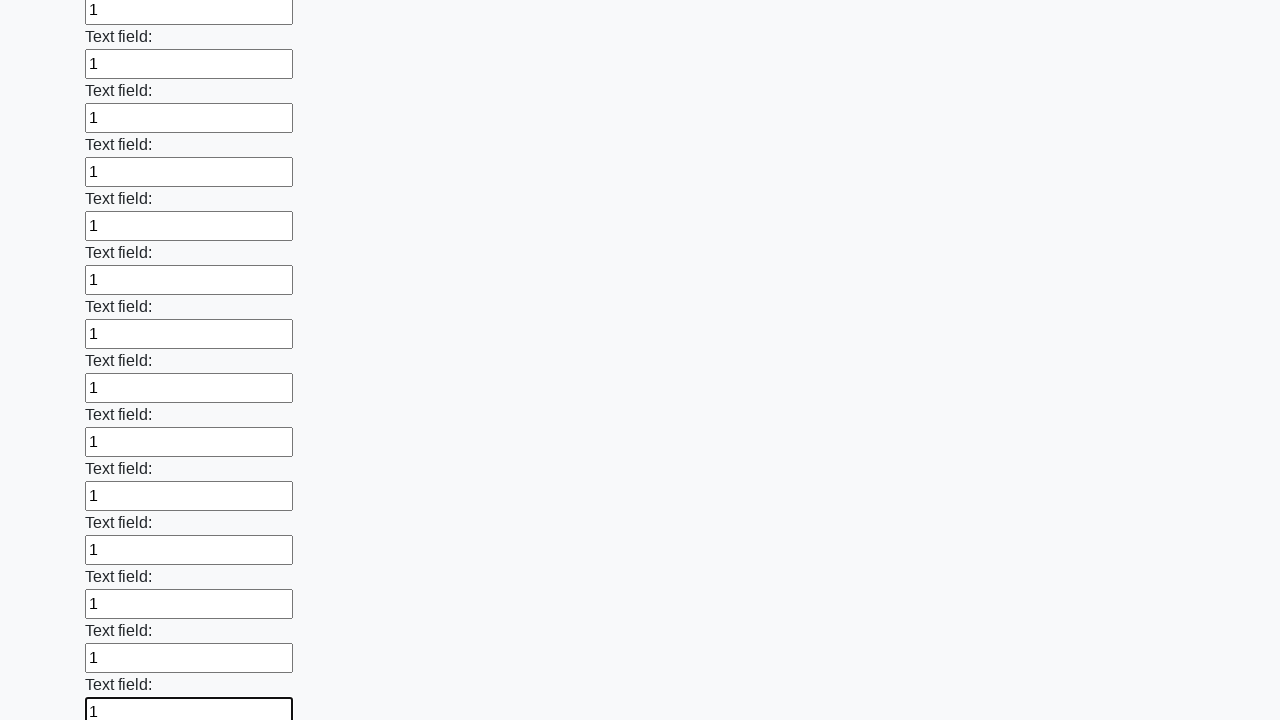

Filled input field with '1' on input >> nth=70
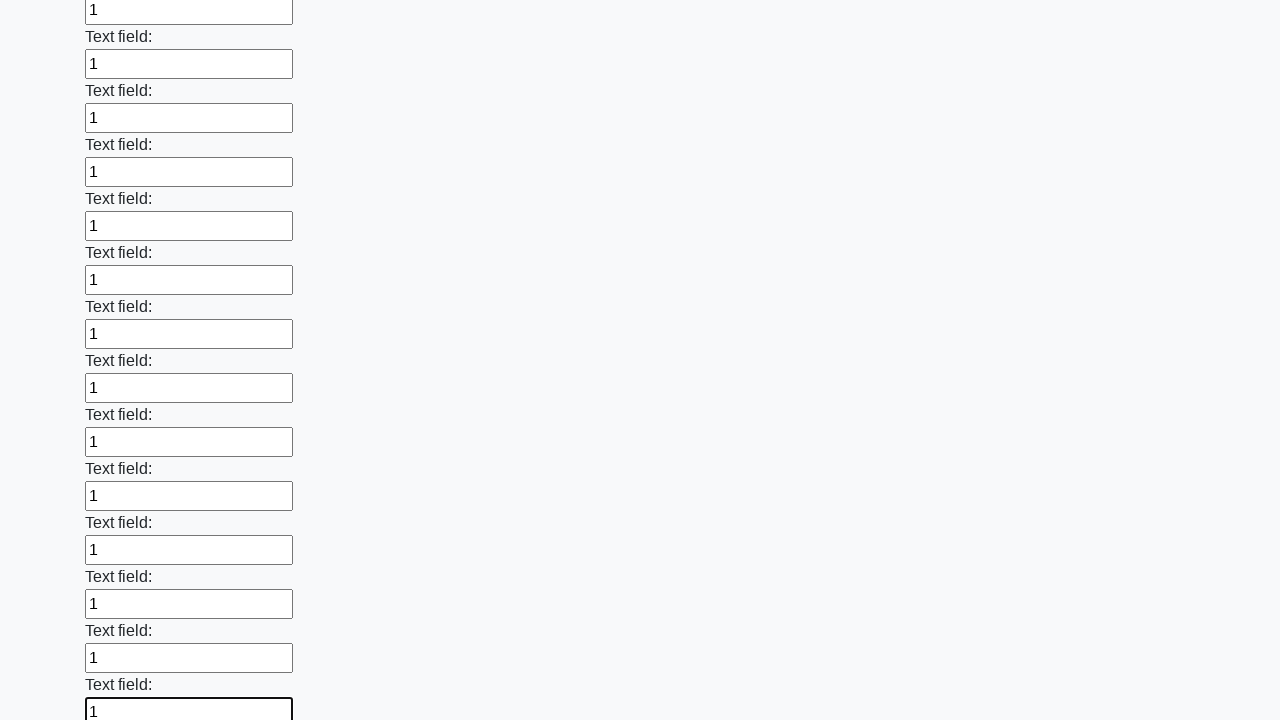

Filled input field with '1' on input >> nth=71
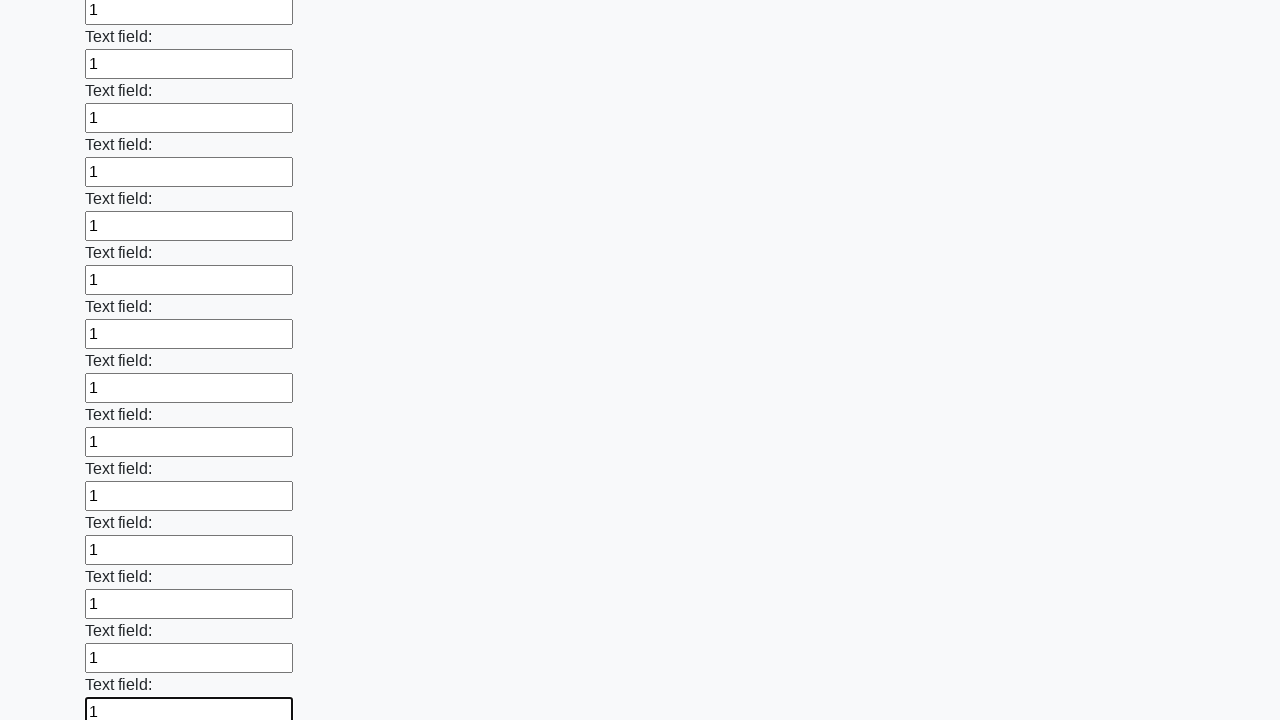

Filled input field with '1' on input >> nth=72
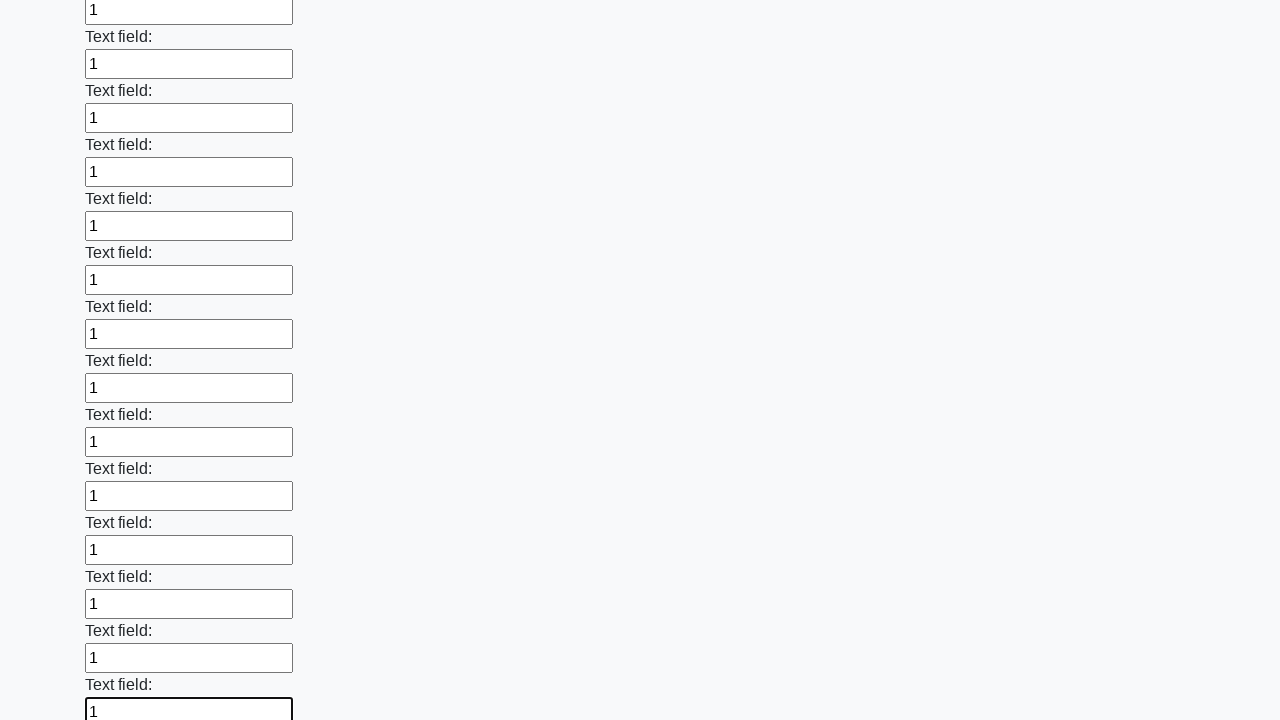

Filled input field with '1' on input >> nth=73
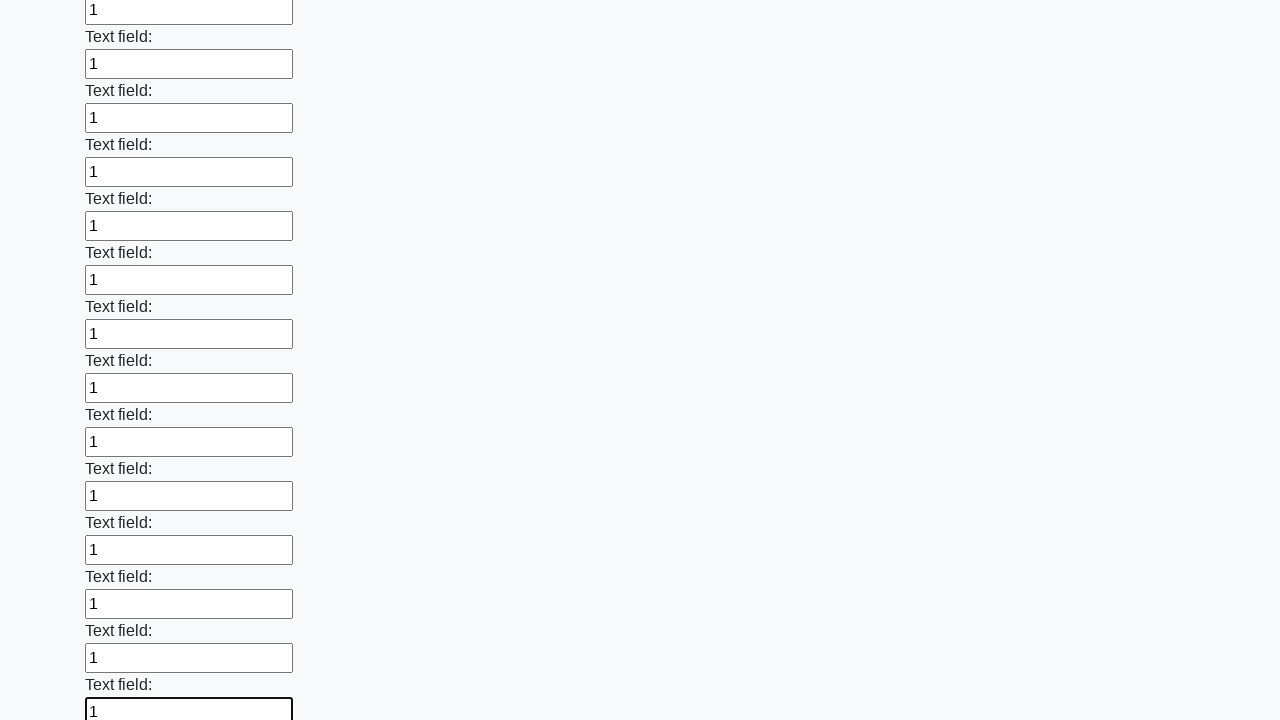

Filled input field with '1' on input >> nth=74
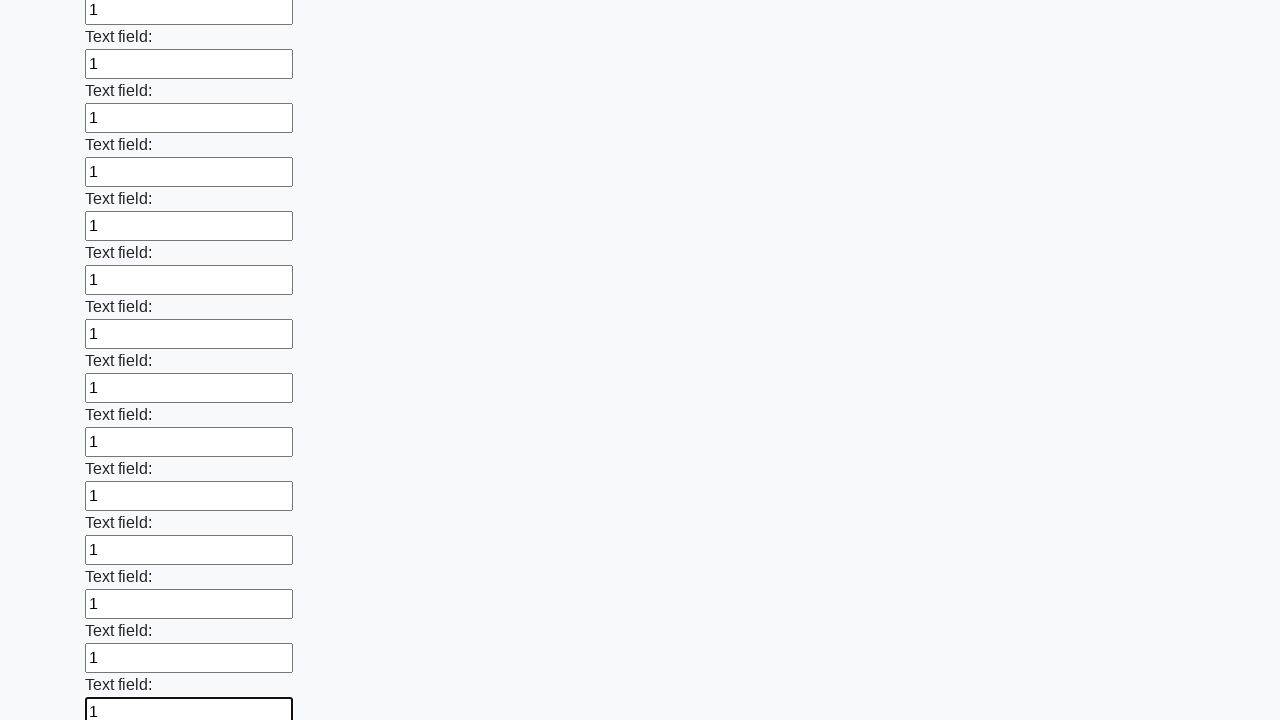

Filled input field with '1' on input >> nth=75
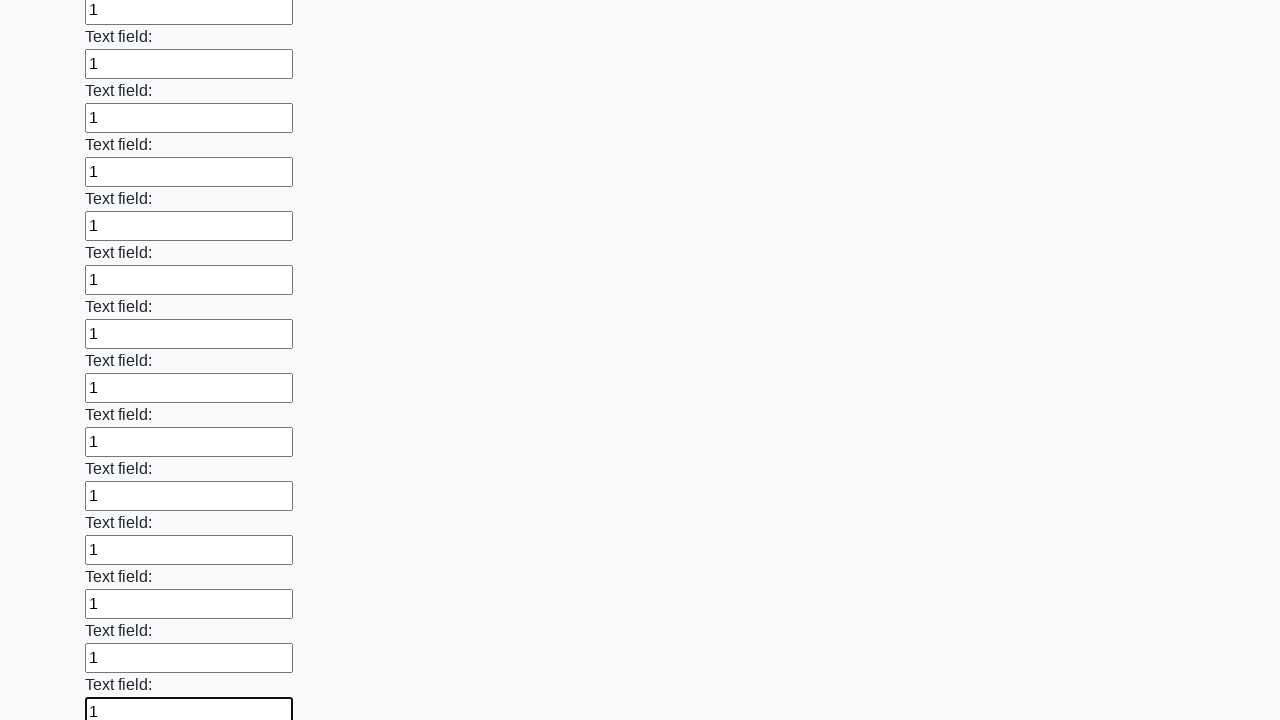

Filled input field with '1' on input >> nth=76
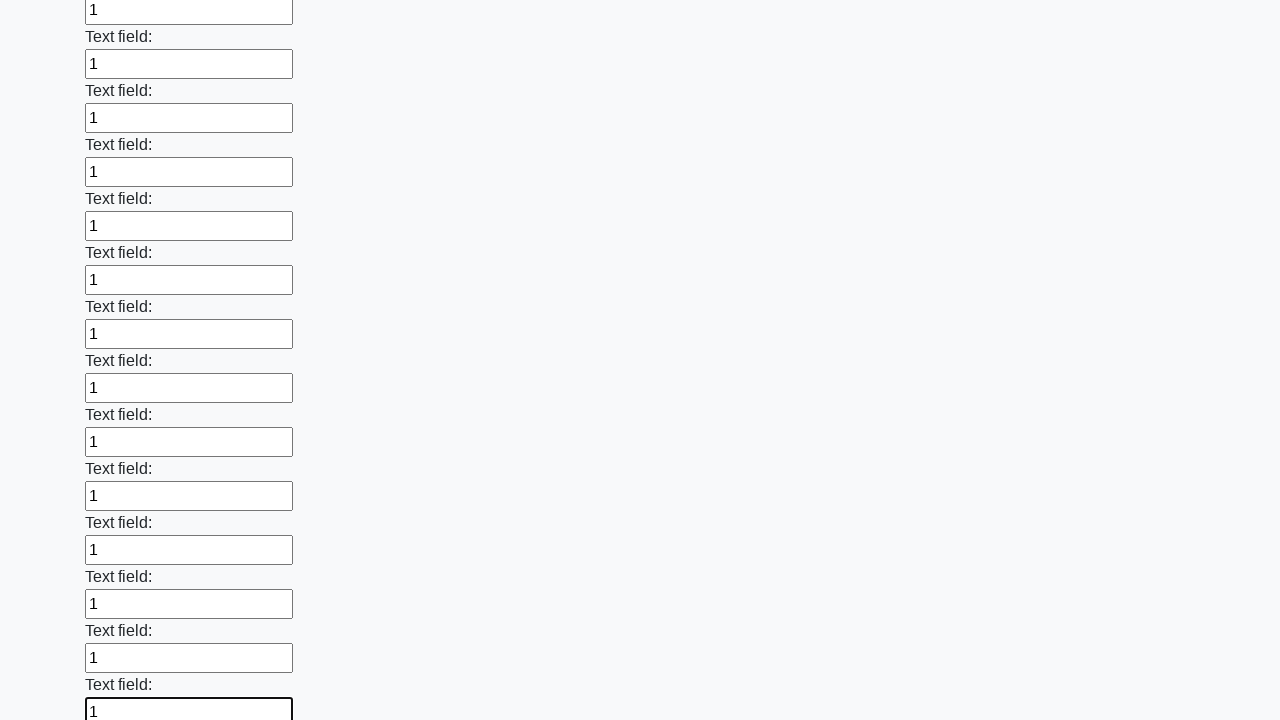

Filled input field with '1' on input >> nth=77
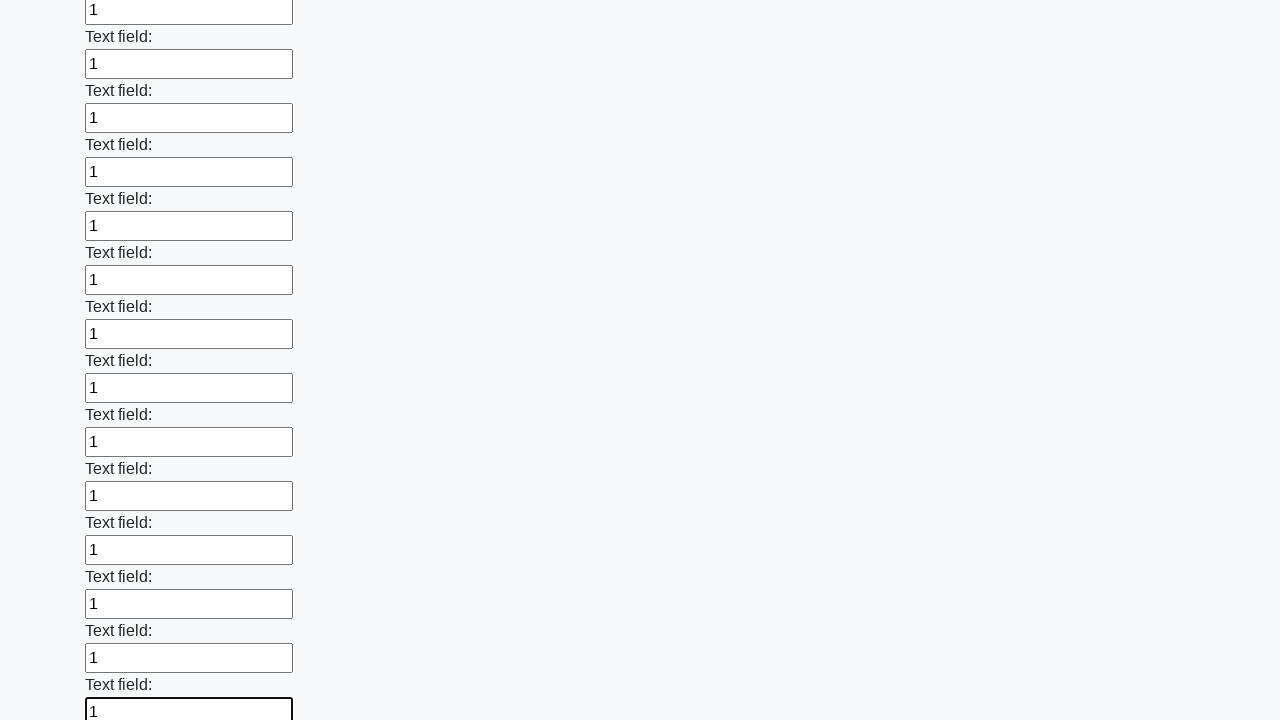

Filled input field with '1' on input >> nth=78
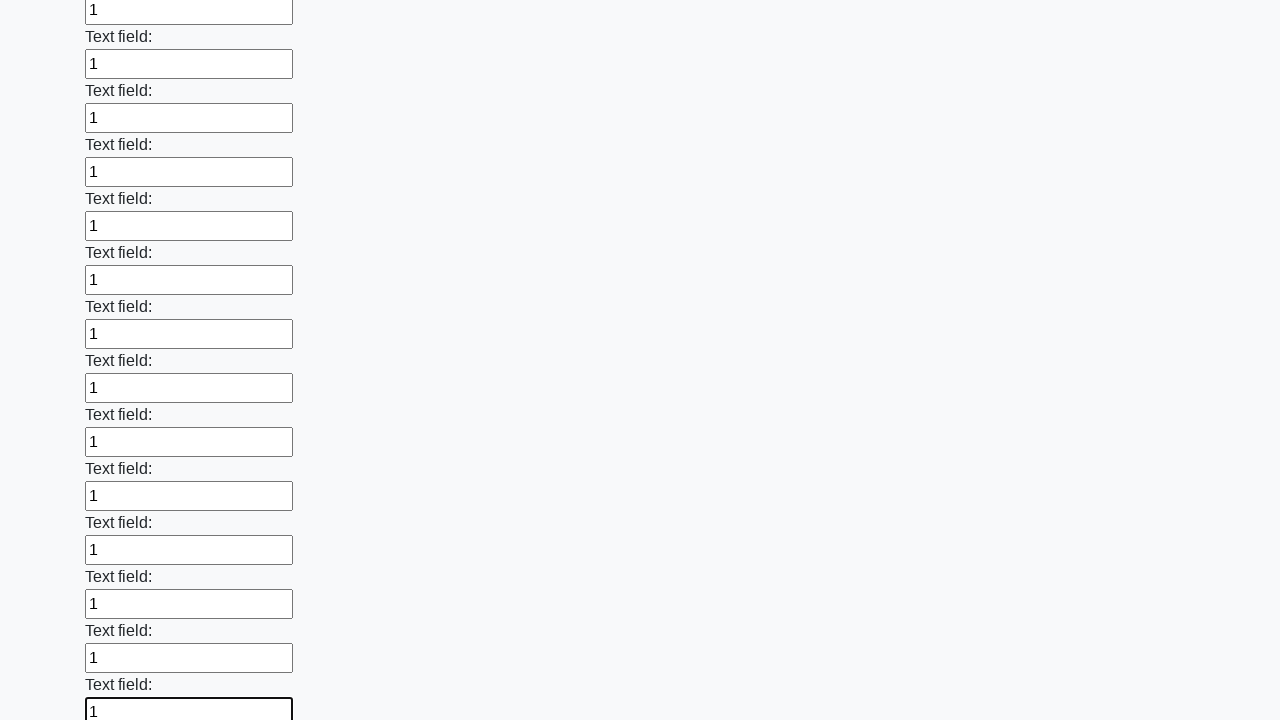

Filled input field with '1' on input >> nth=79
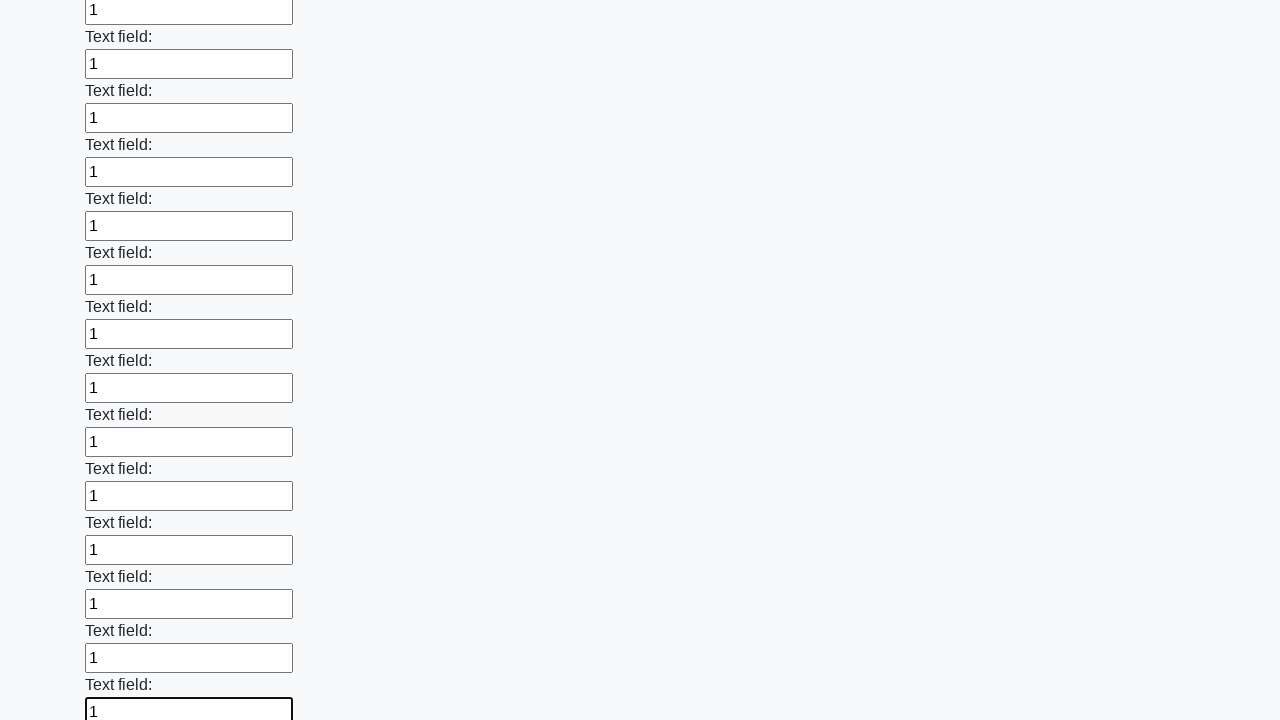

Filled input field with '1' on input >> nth=80
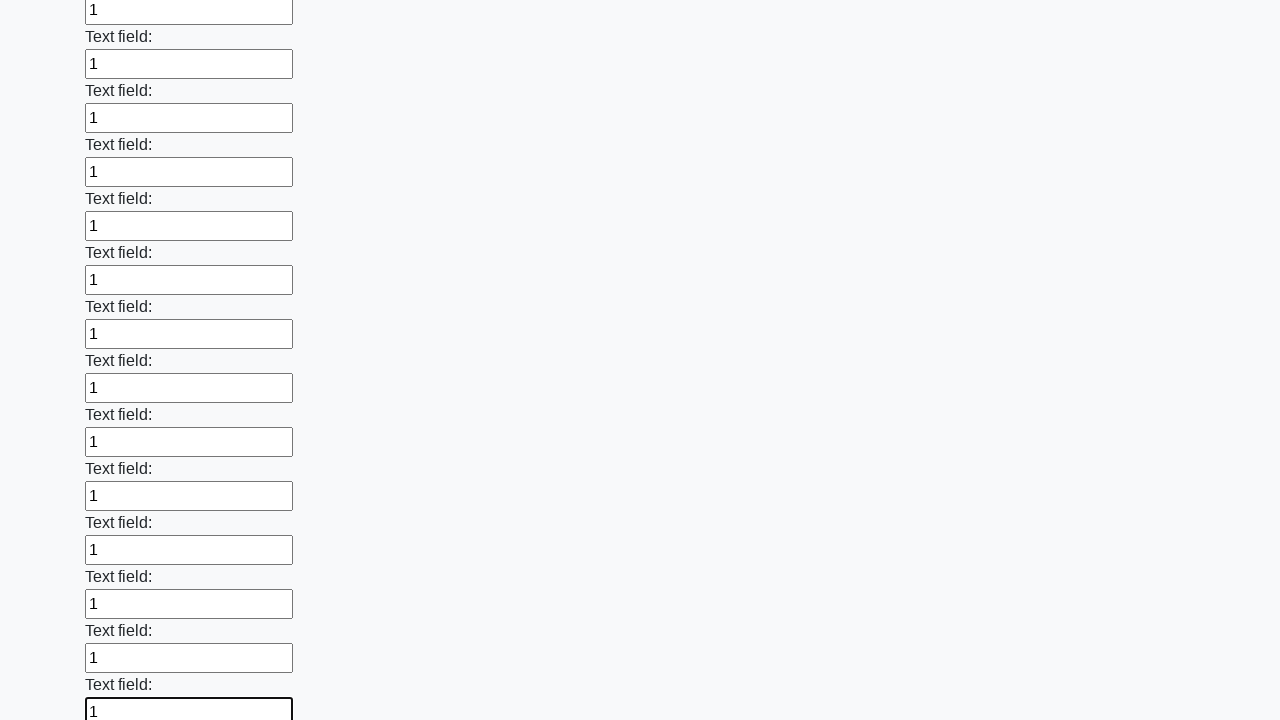

Filled input field with '1' on input >> nth=81
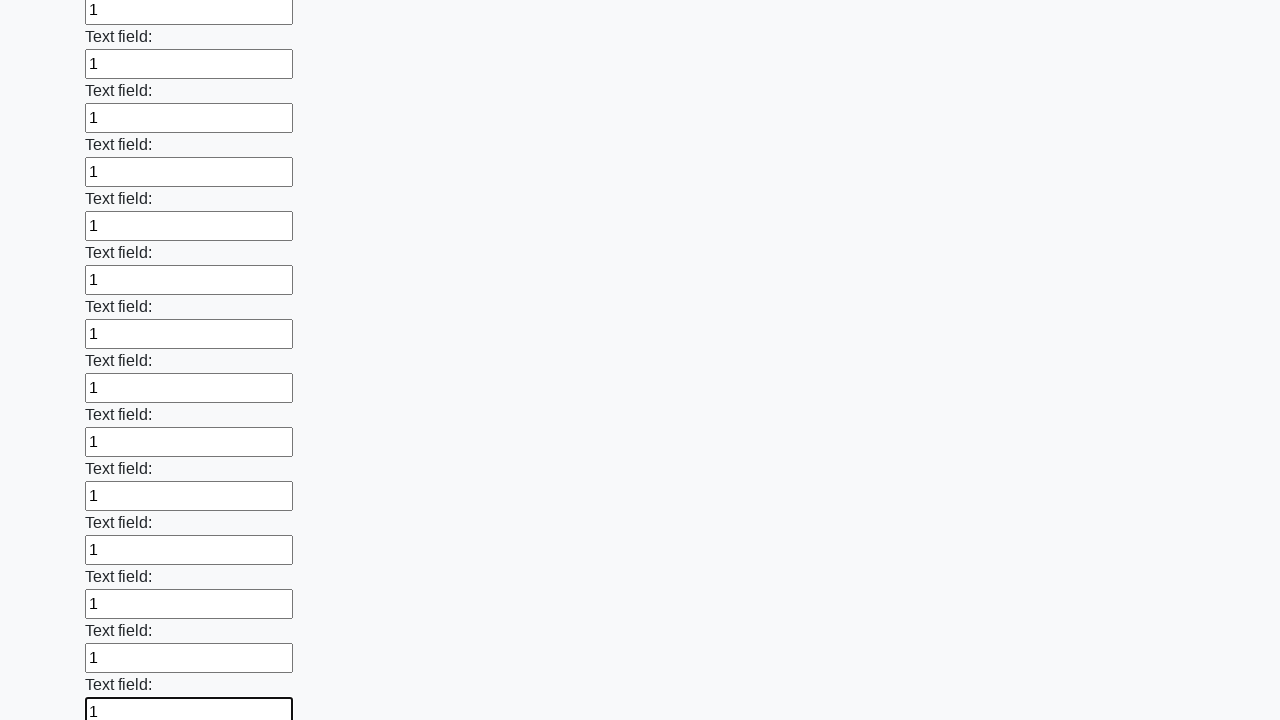

Filled input field with '1' on input >> nth=82
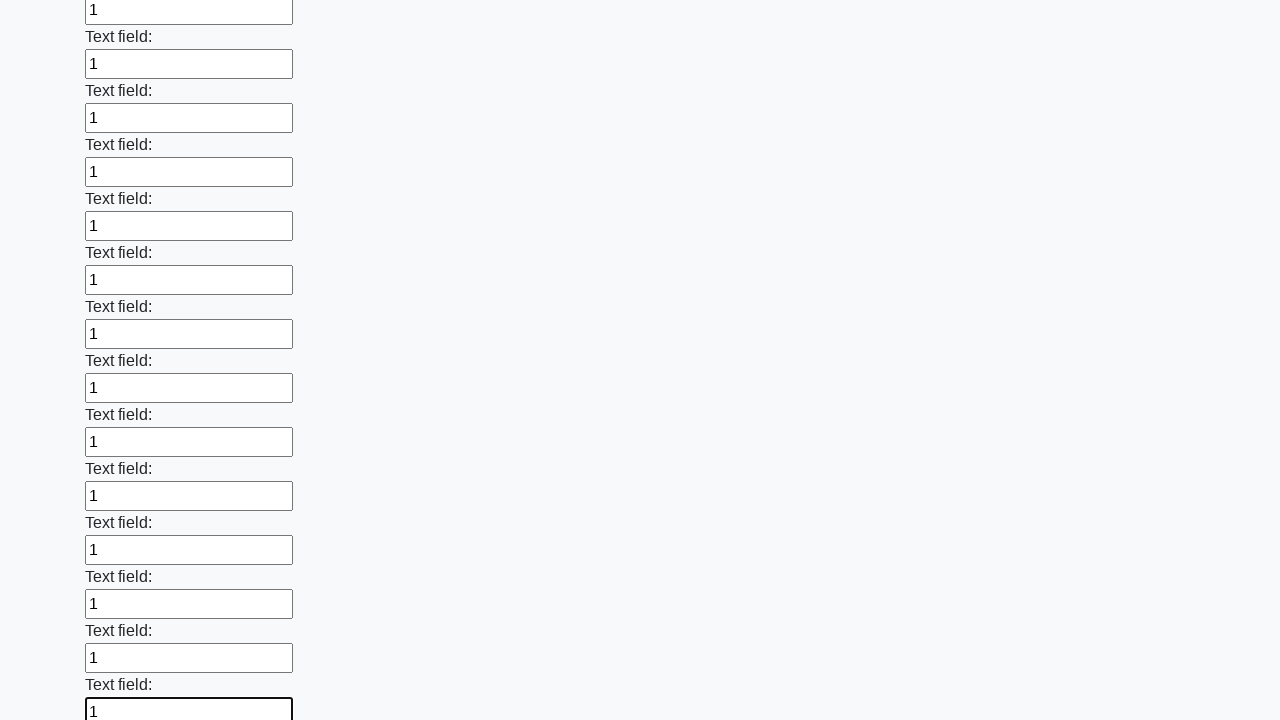

Filled input field with '1' on input >> nth=83
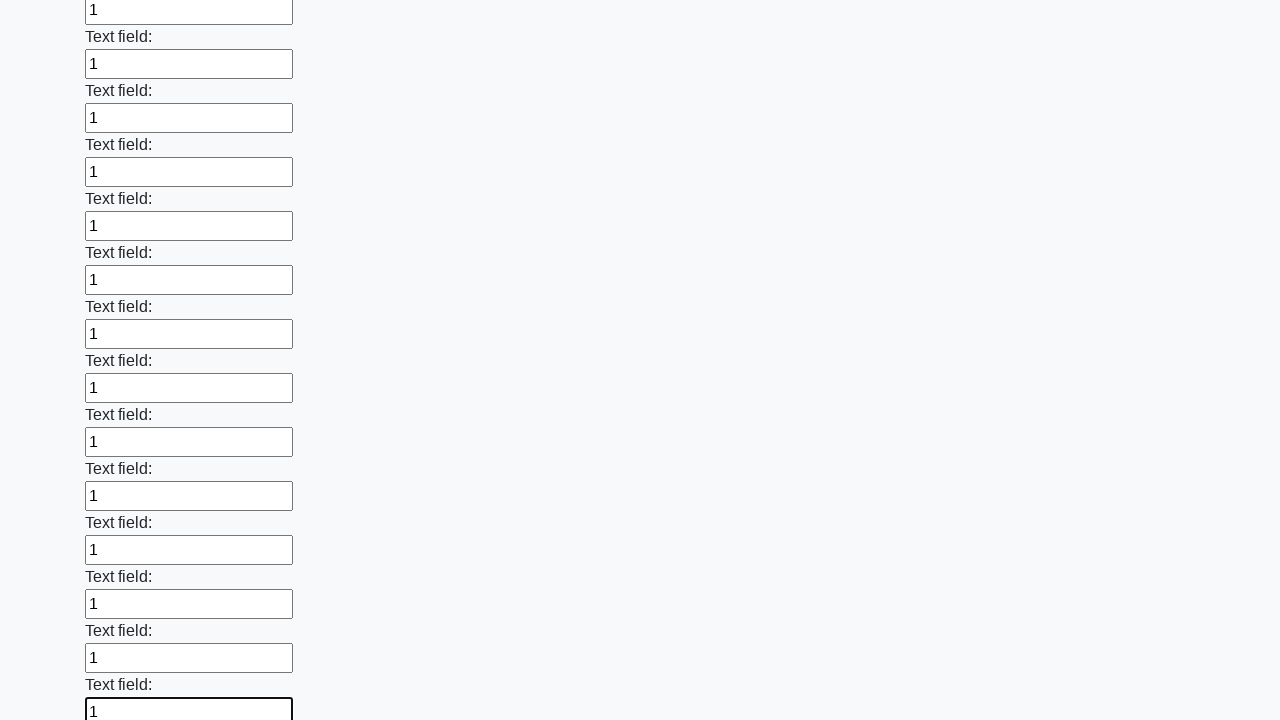

Filled input field with '1' on input >> nth=84
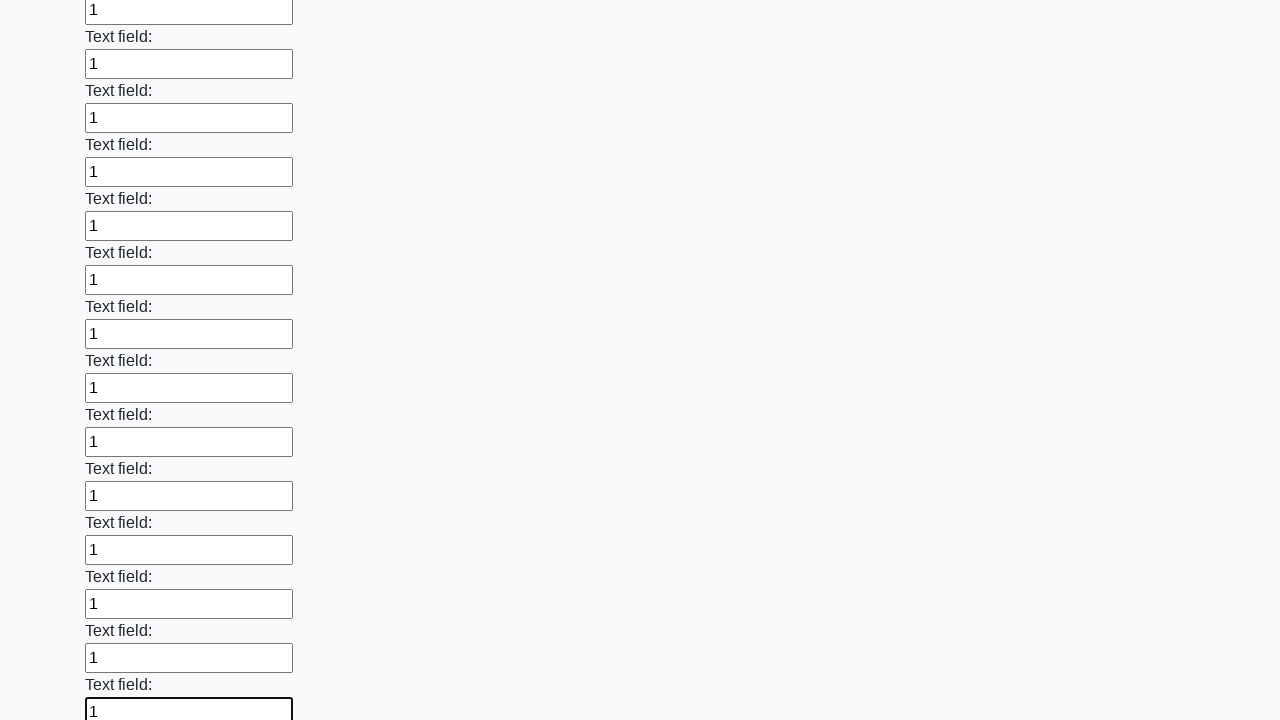

Filled input field with '1' on input >> nth=85
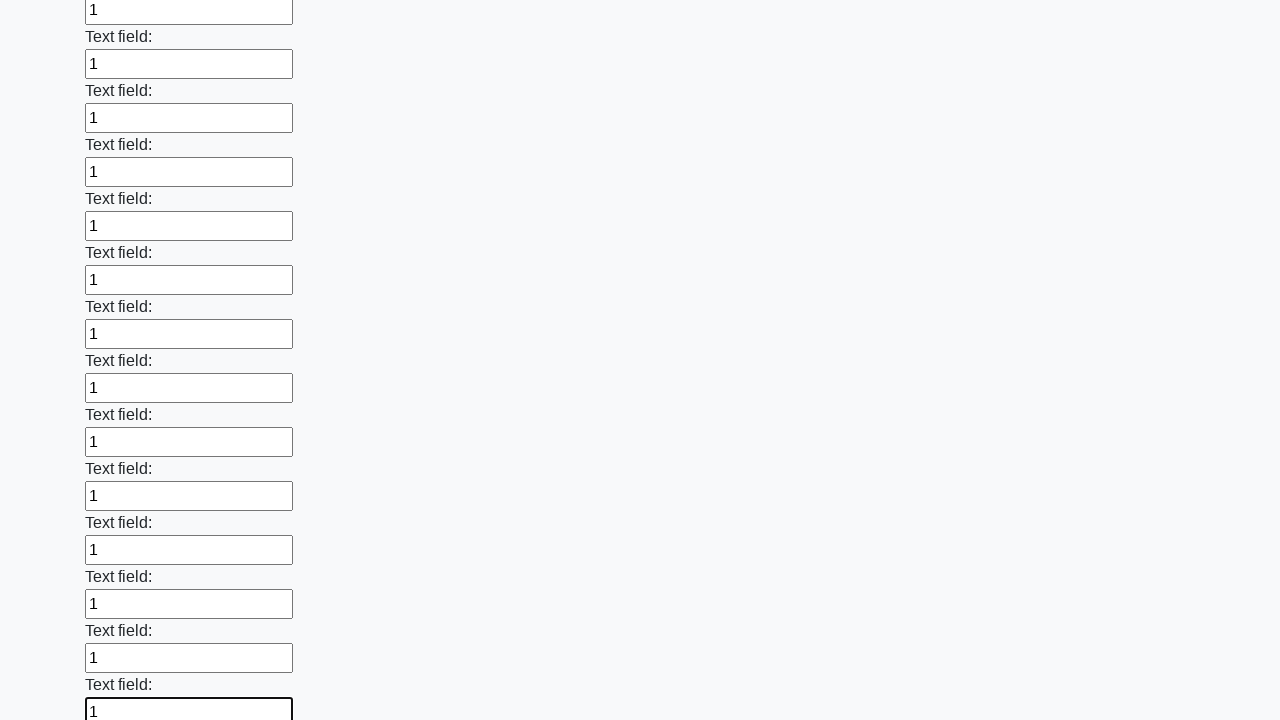

Filled input field with '1' on input >> nth=86
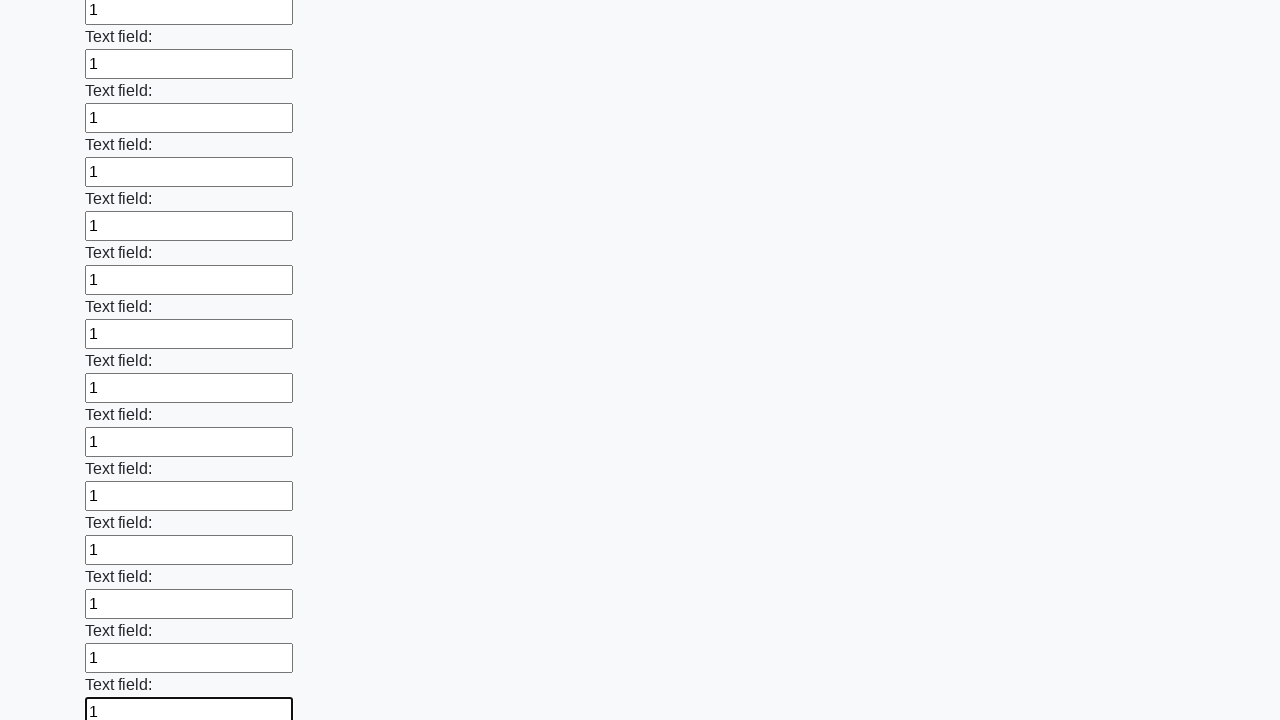

Filled input field with '1' on input >> nth=87
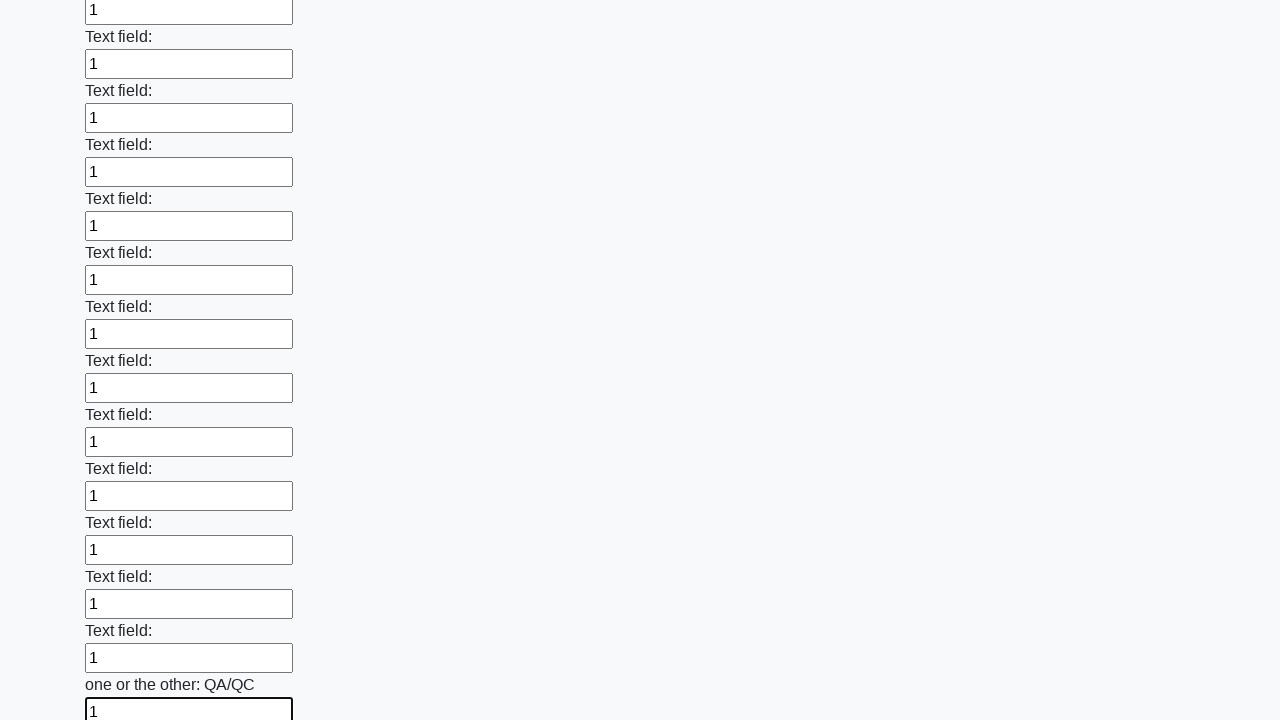

Filled input field with '1' on input >> nth=88
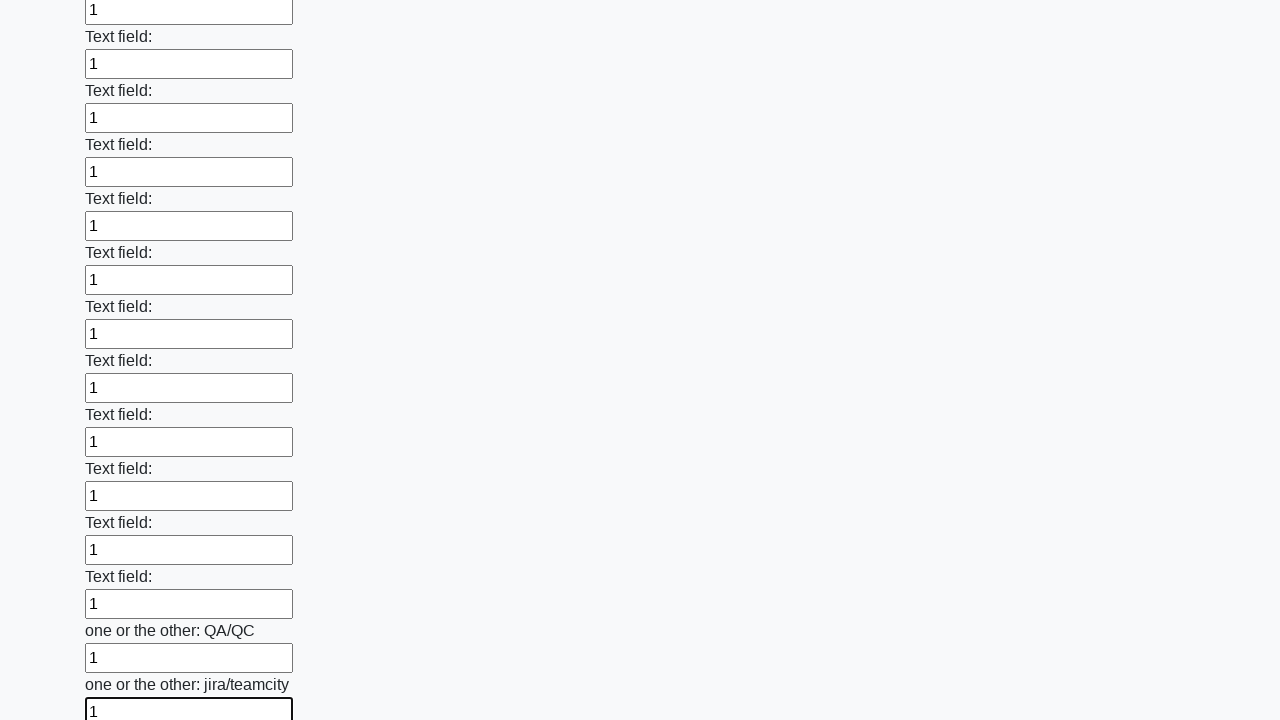

Filled input field with '1' on input >> nth=89
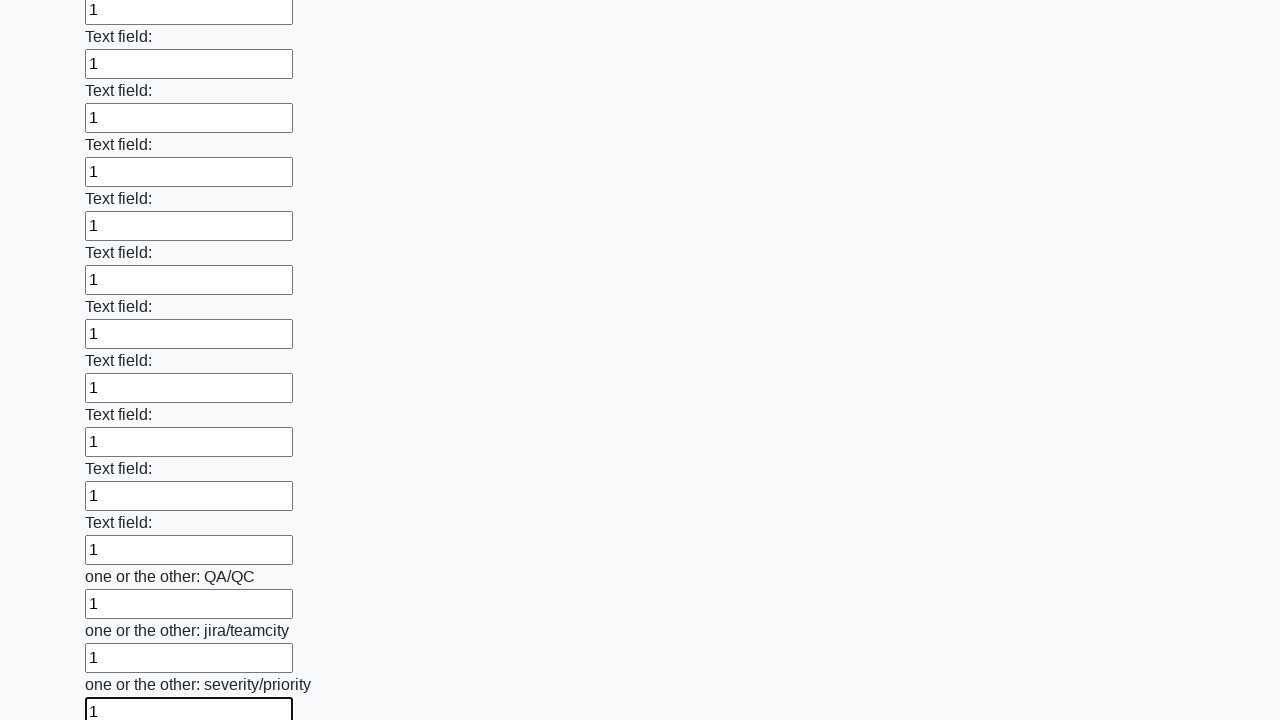

Filled input field with '1' on input >> nth=90
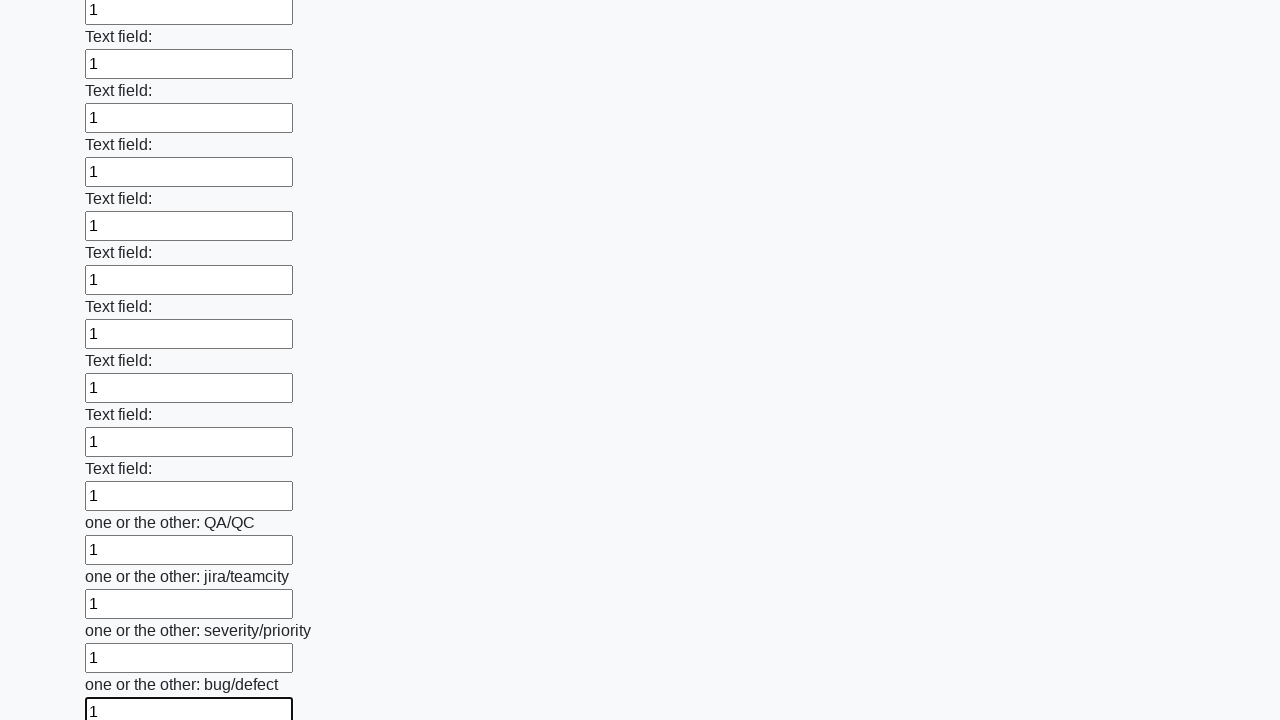

Filled input field with '1' on input >> nth=91
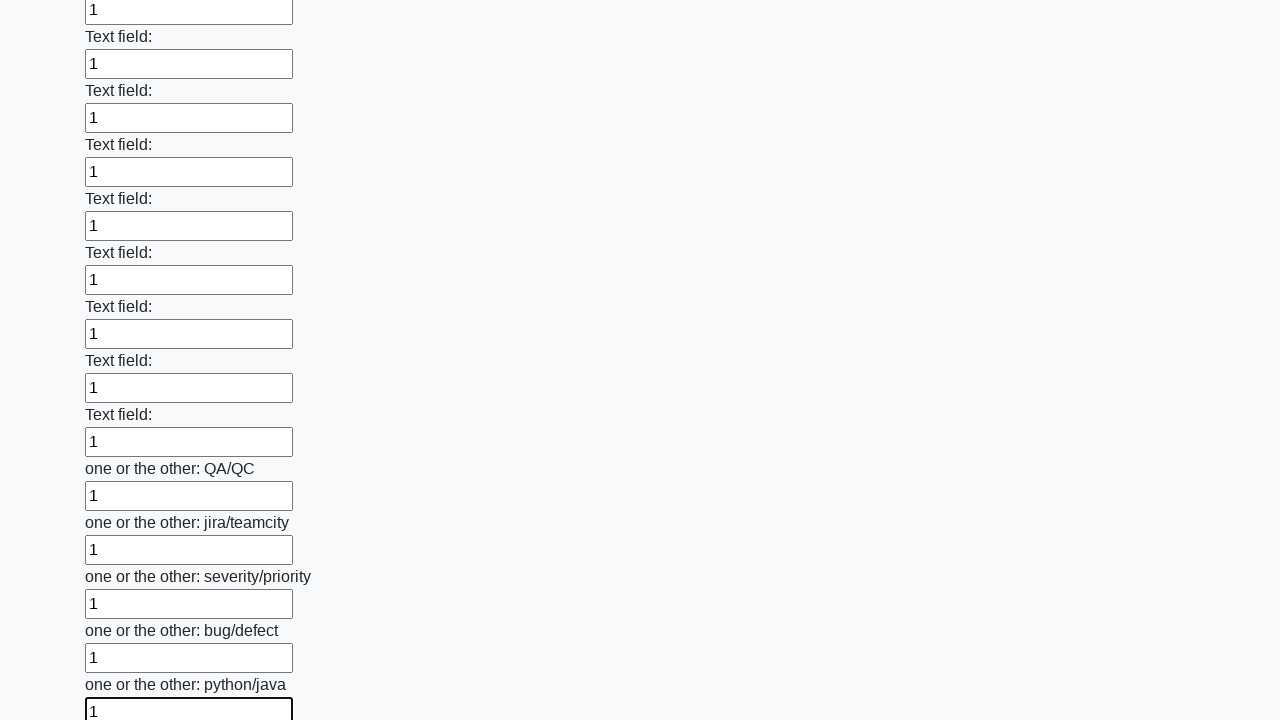

Filled input field with '1' on input >> nth=92
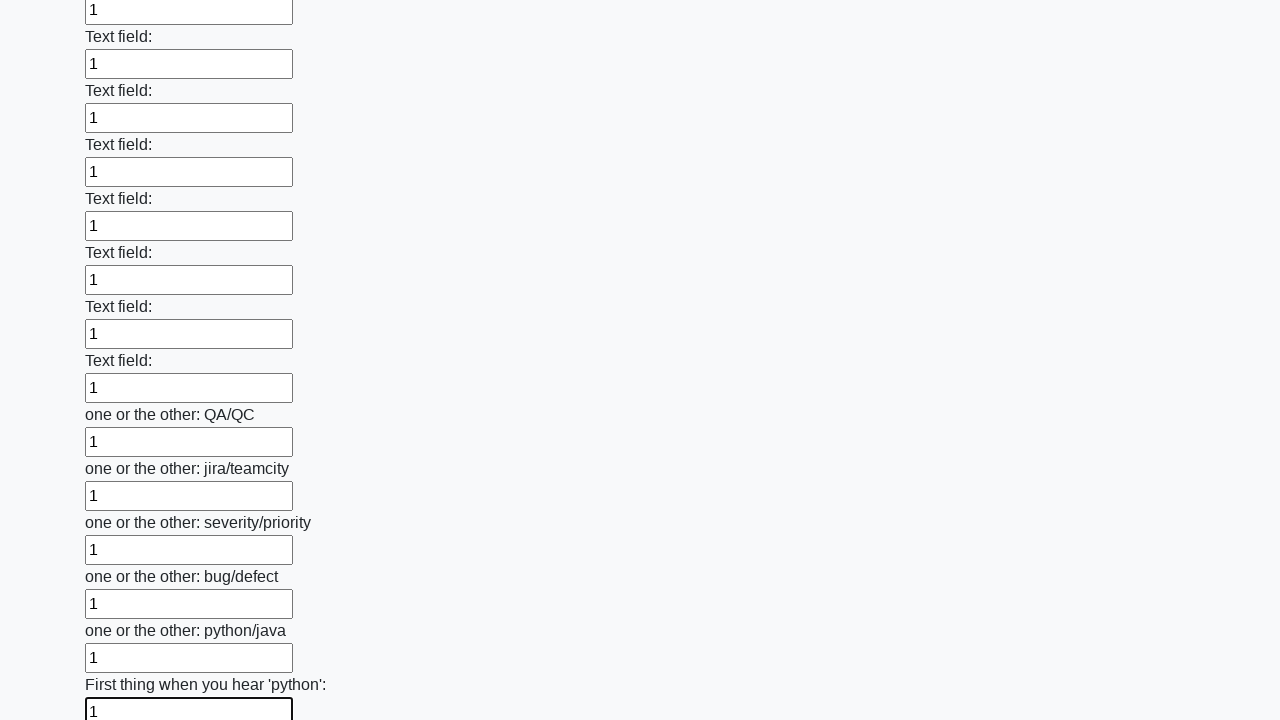

Filled input field with '1' on input >> nth=93
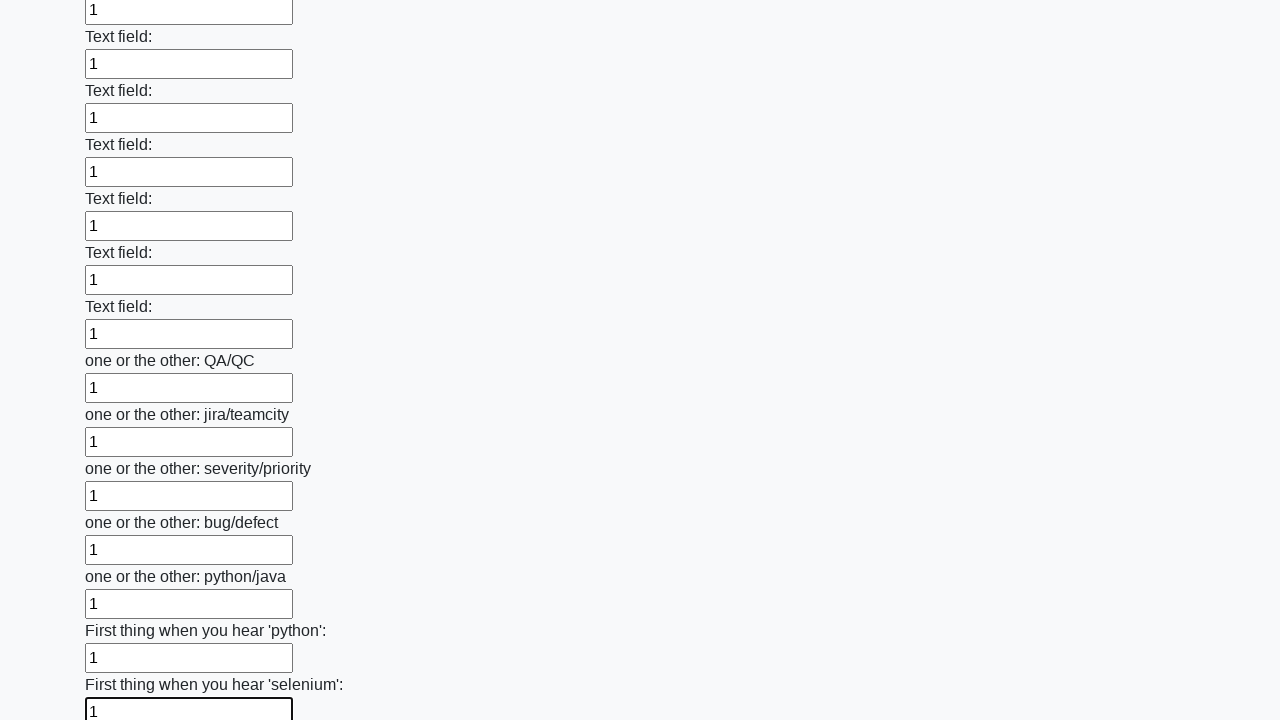

Filled input field with '1' on input >> nth=94
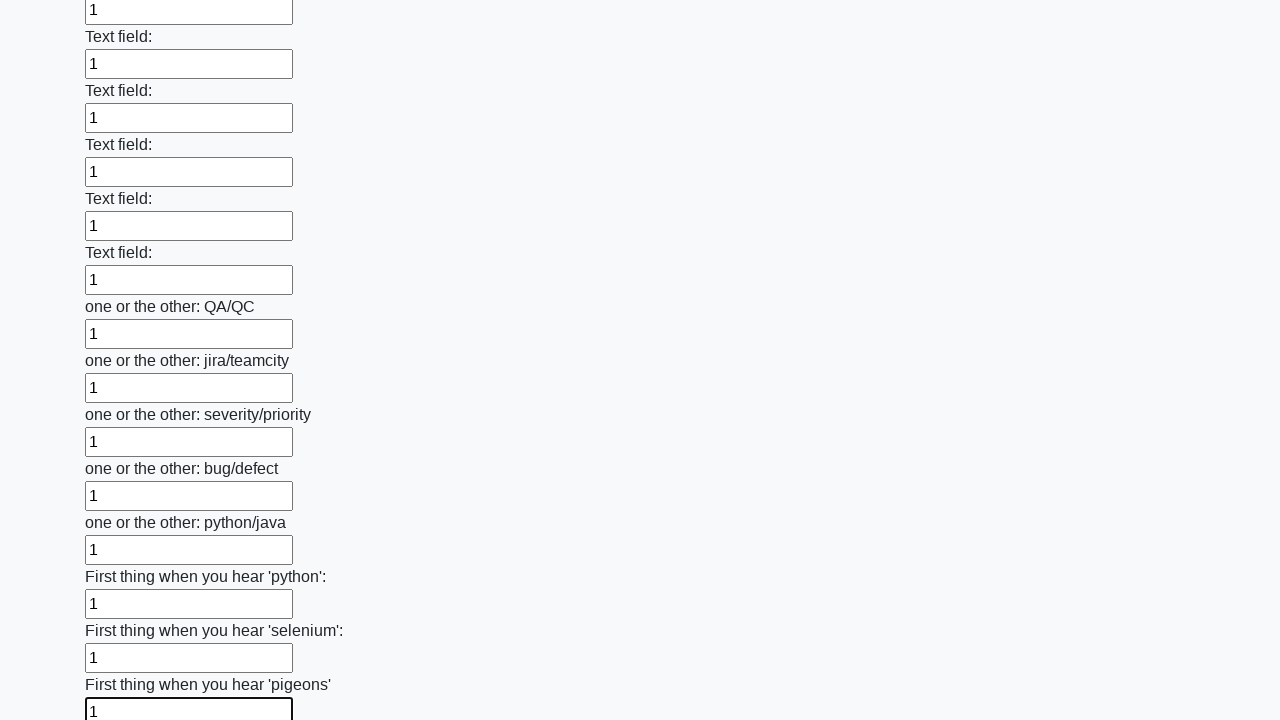

Filled input field with '1' on input >> nth=95
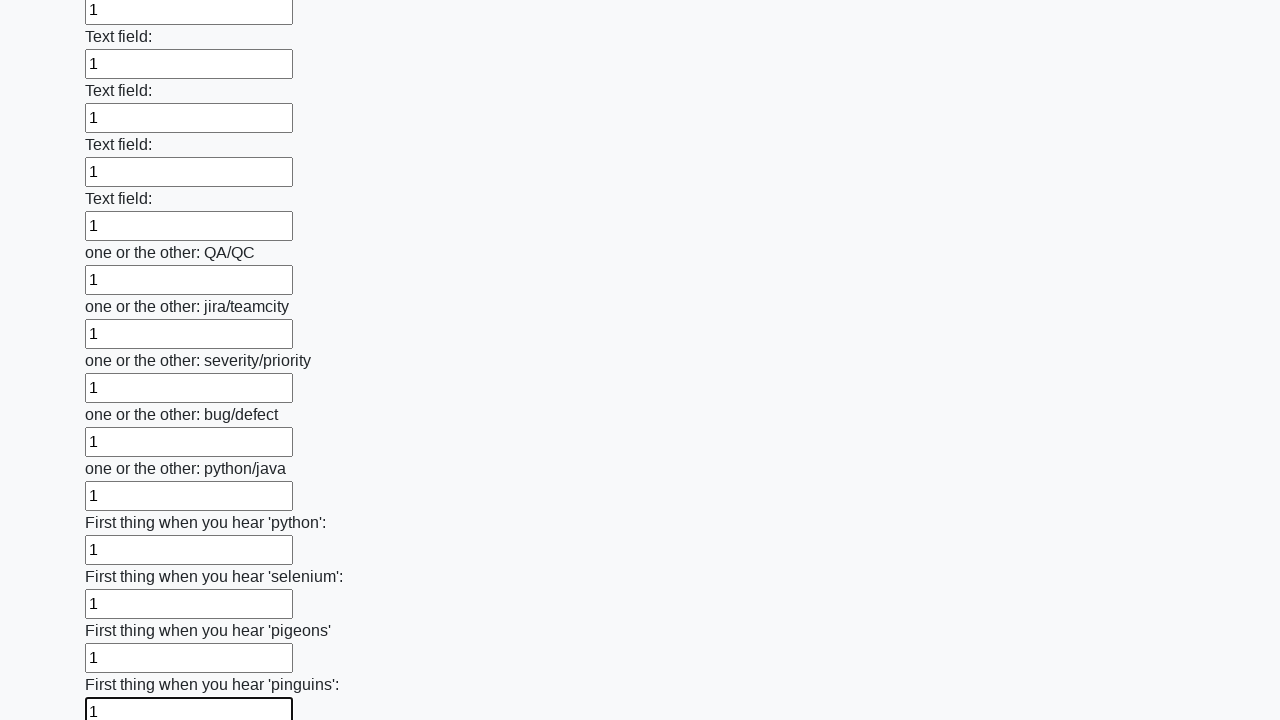

Filled input field with '1' on input >> nth=96
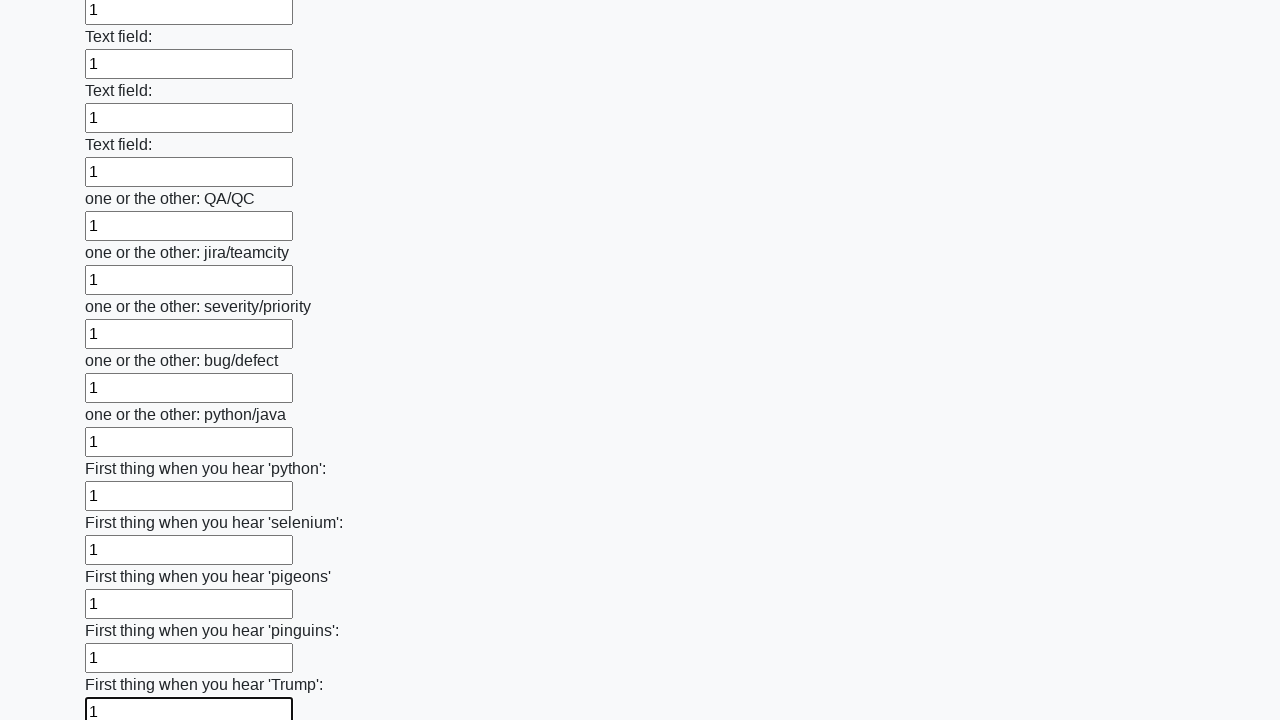

Filled input field with '1' on input >> nth=97
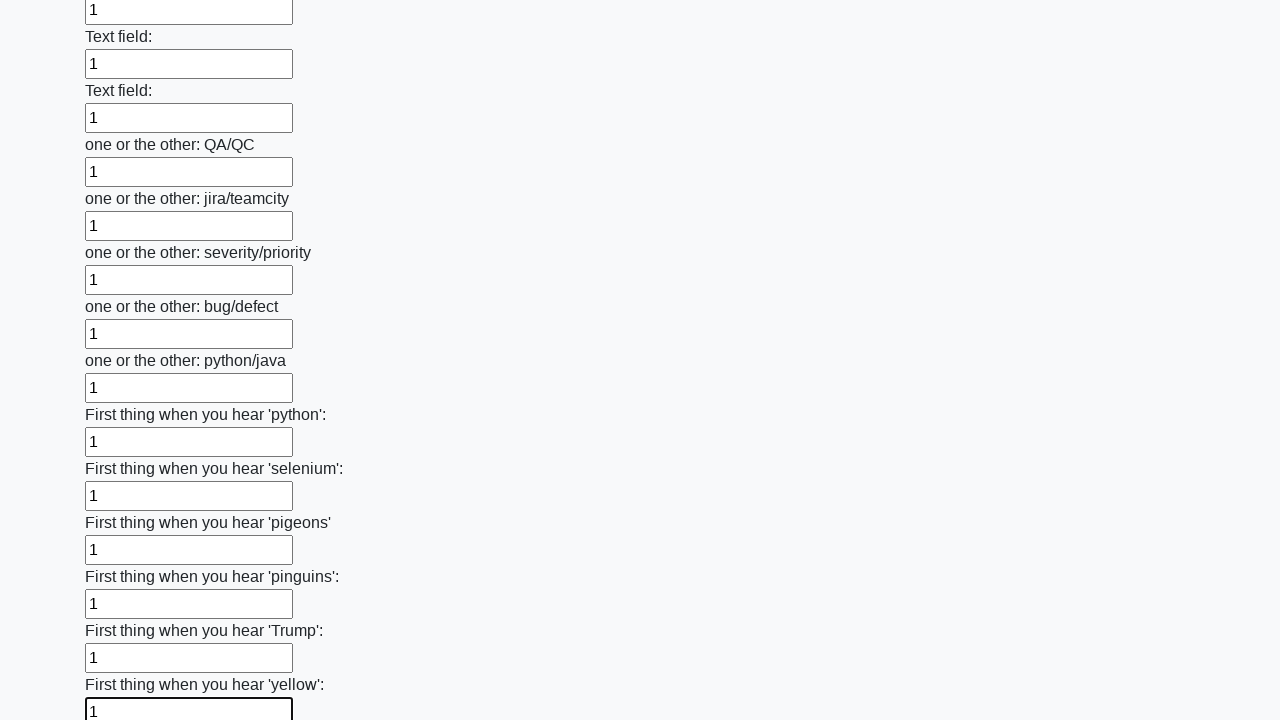

Filled input field with '1' on input >> nth=98
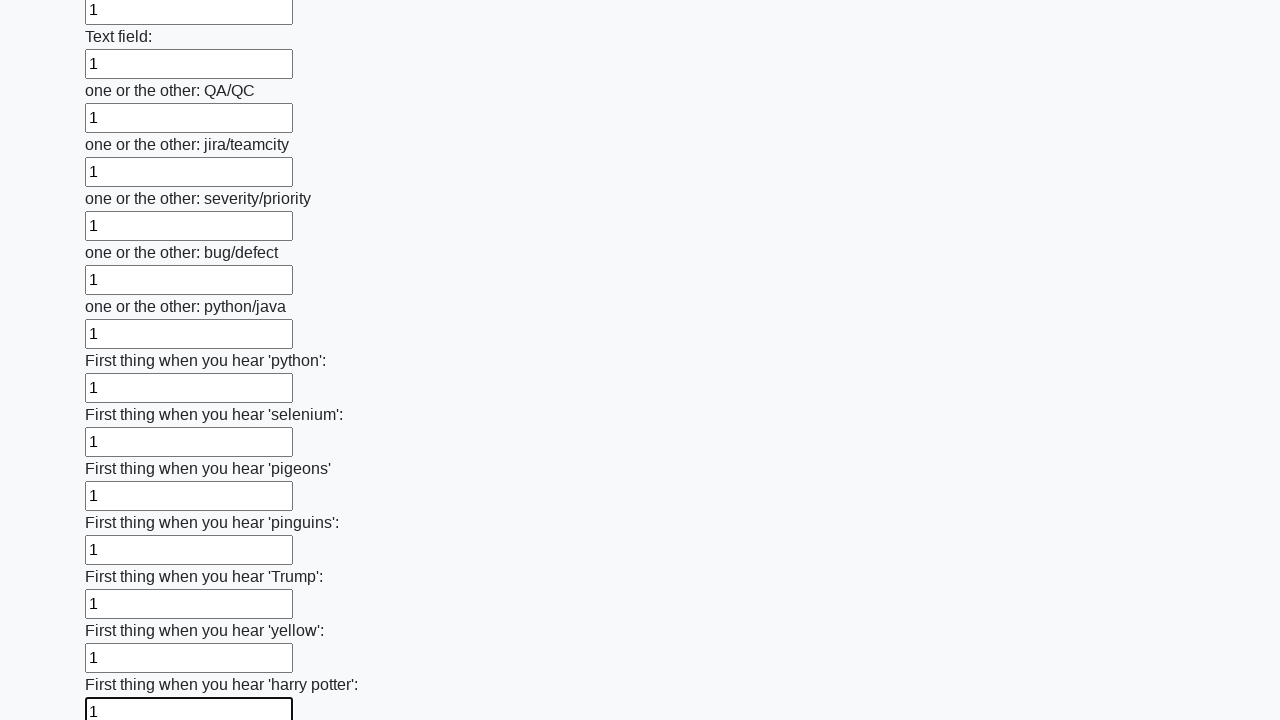

Filled input field with '1' on input >> nth=99
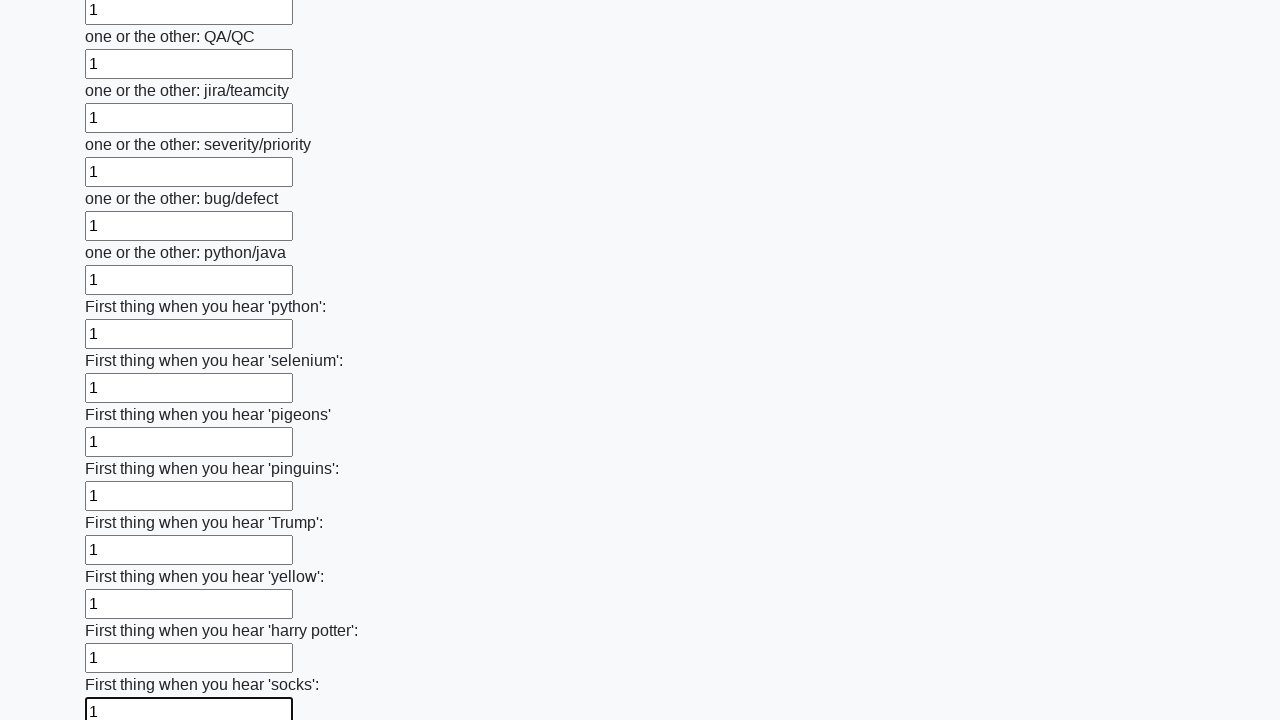

Clicked submit button to submit form at (123, 611) on button.btn
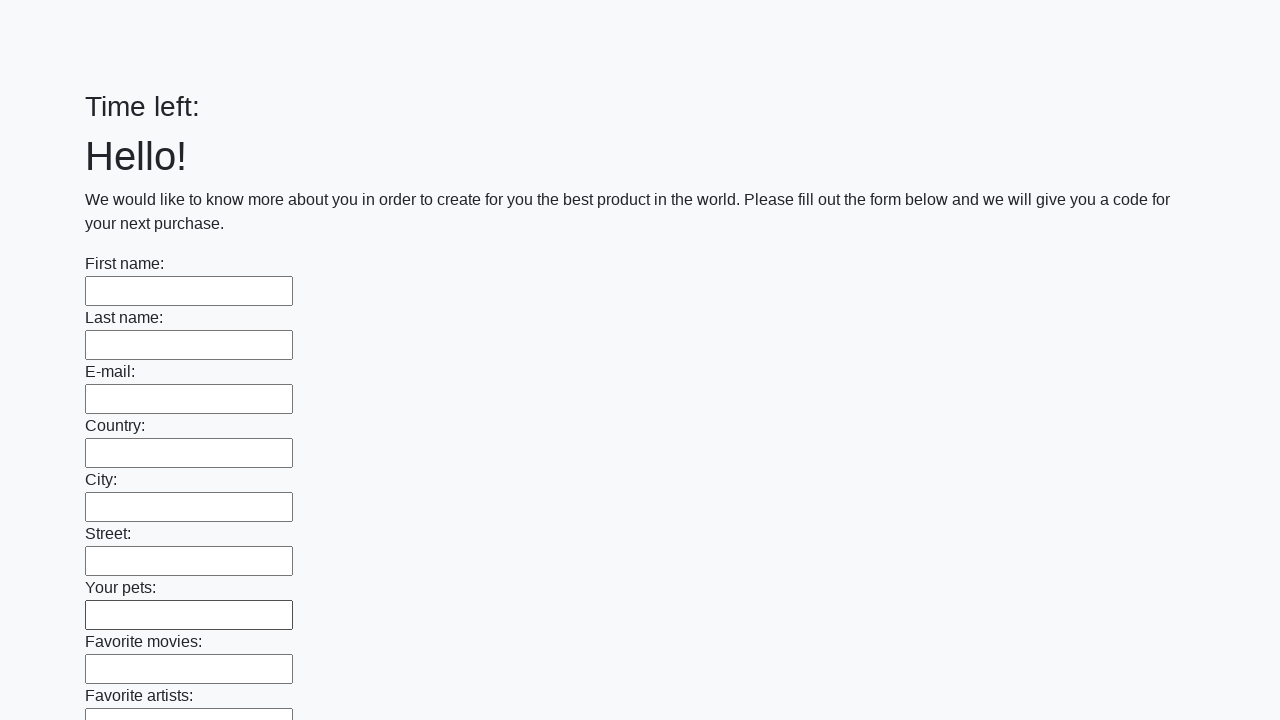

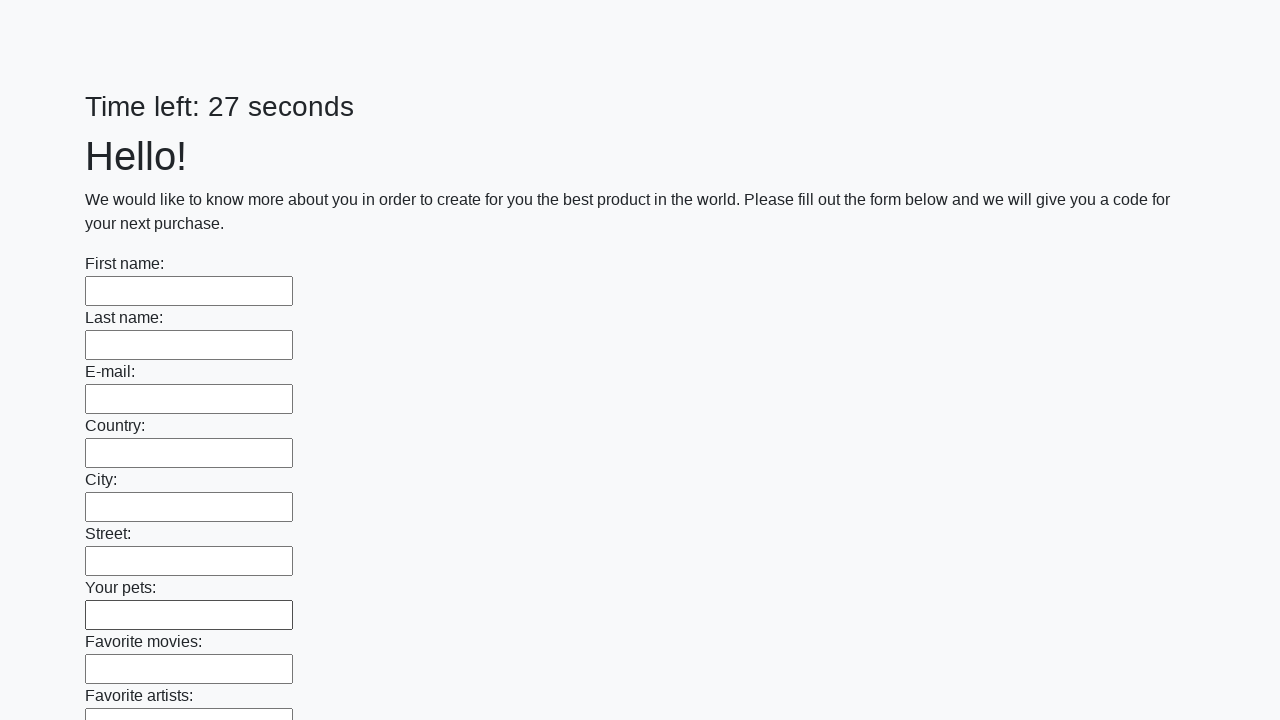